Tests the table on the challenging DOM page by verifying table headers match expected values and clicking action links in each table row.

Starting URL: https://the-internet.herokuapp.com/challenging_dom

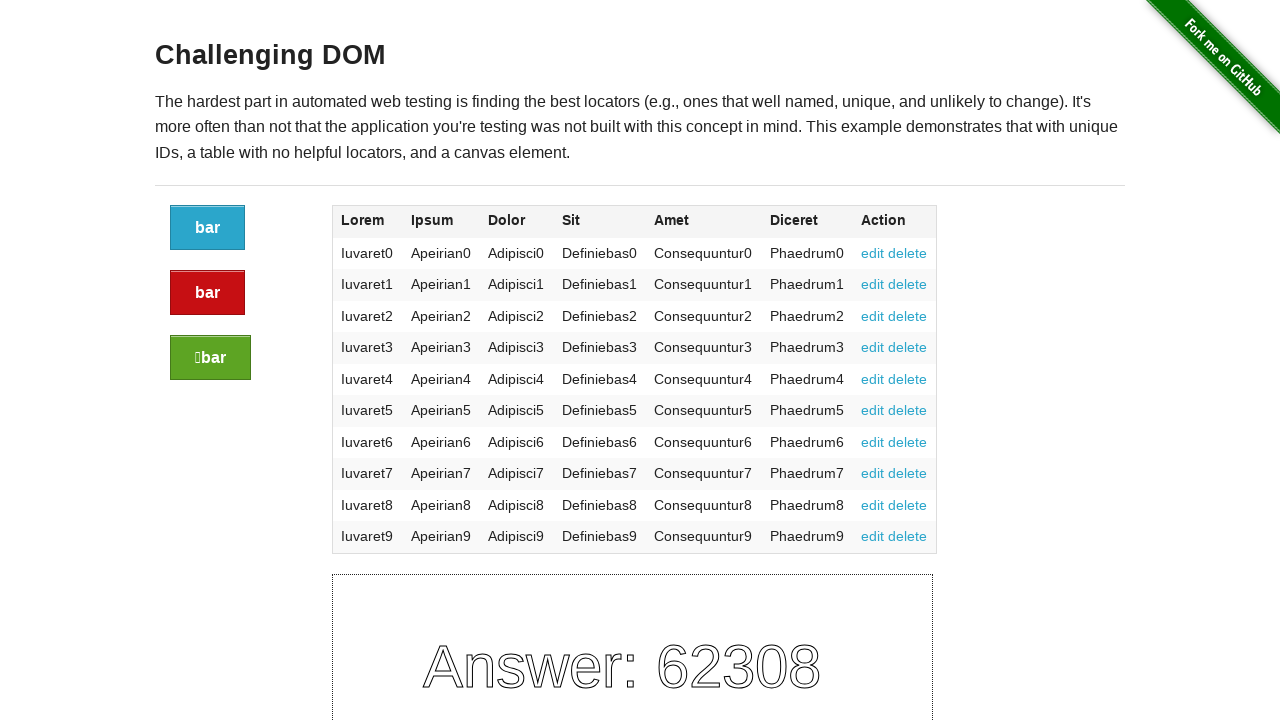

Waited for table to load on challenging DOM page
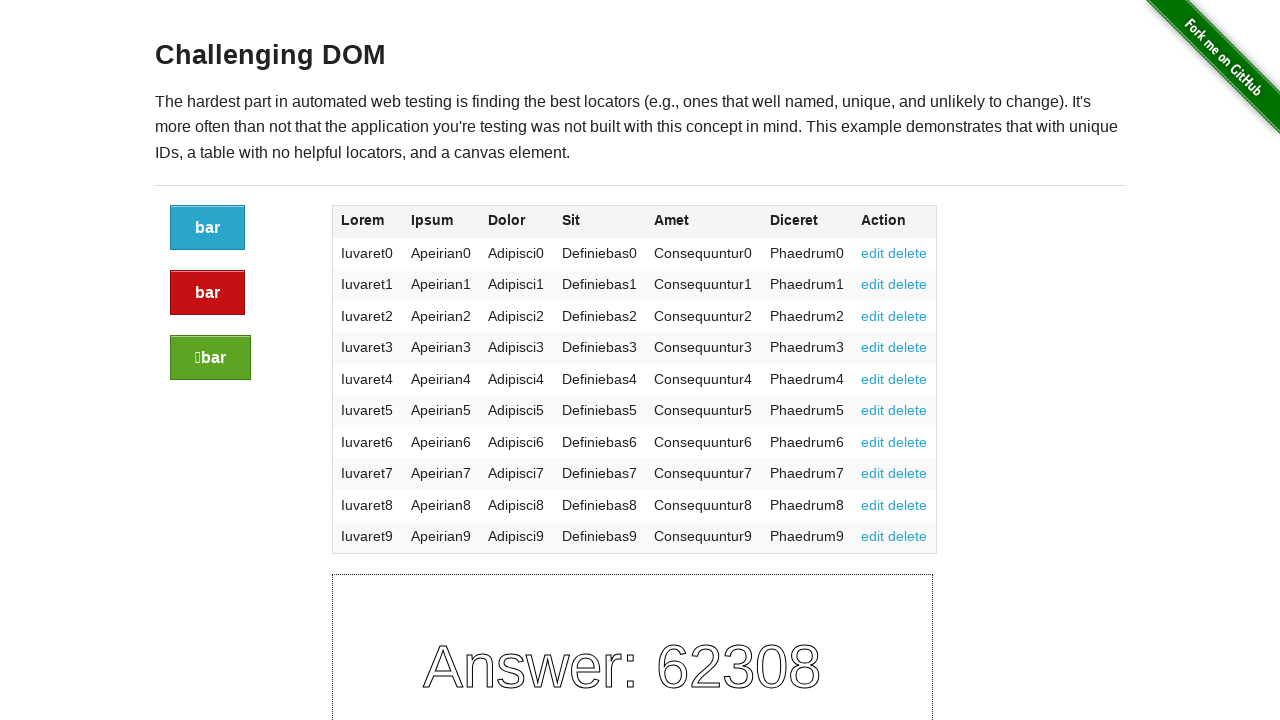

Located table header elements
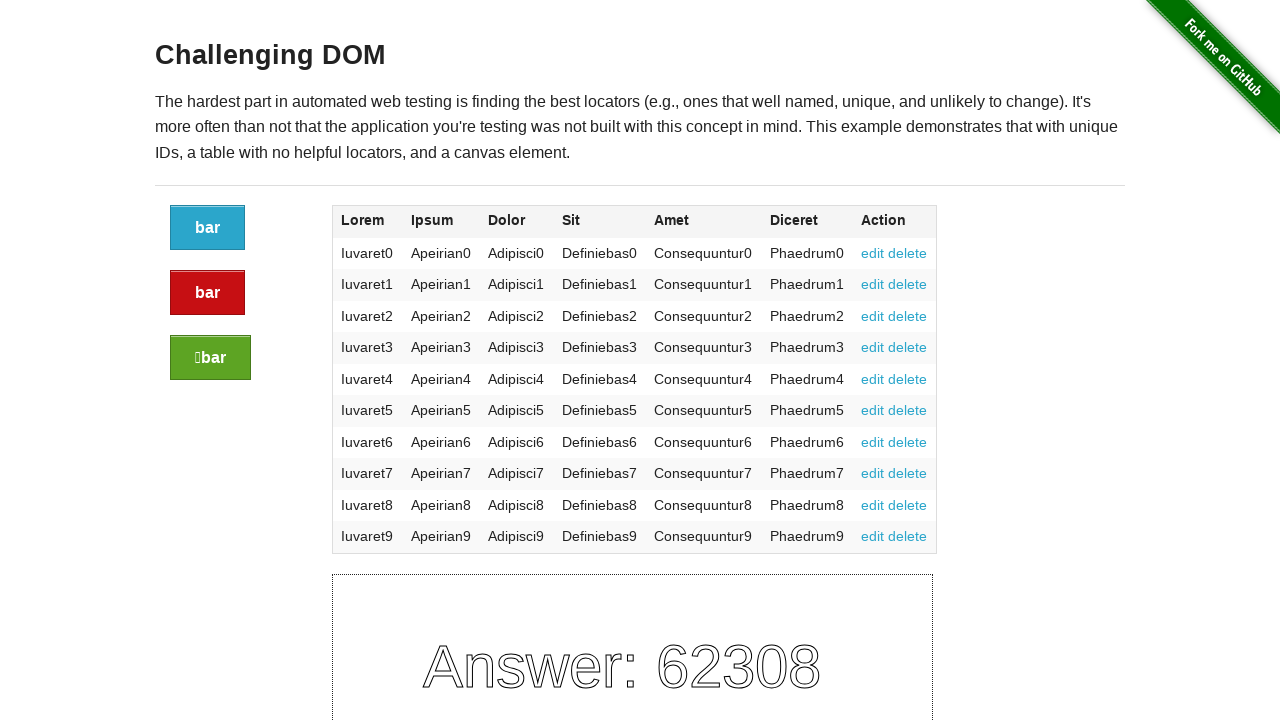

Extracted table headers: ['Lorem', 'Ipsum', 'Dolor', 'Sit', 'Amet', 'Diceret', 'Action']
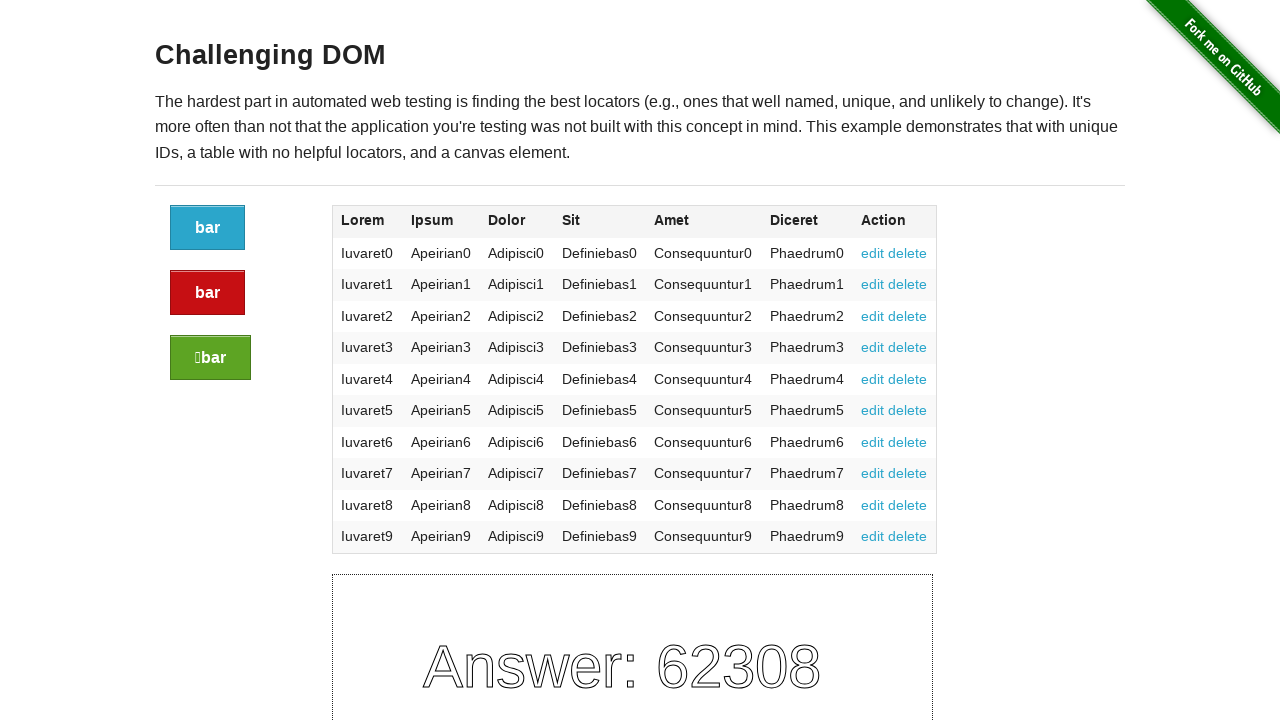

Verified table headers match expected values: ['Lorem', 'Ipsum', 'Dolor', 'Sit', 'Amet', 'Diceret', 'Action']
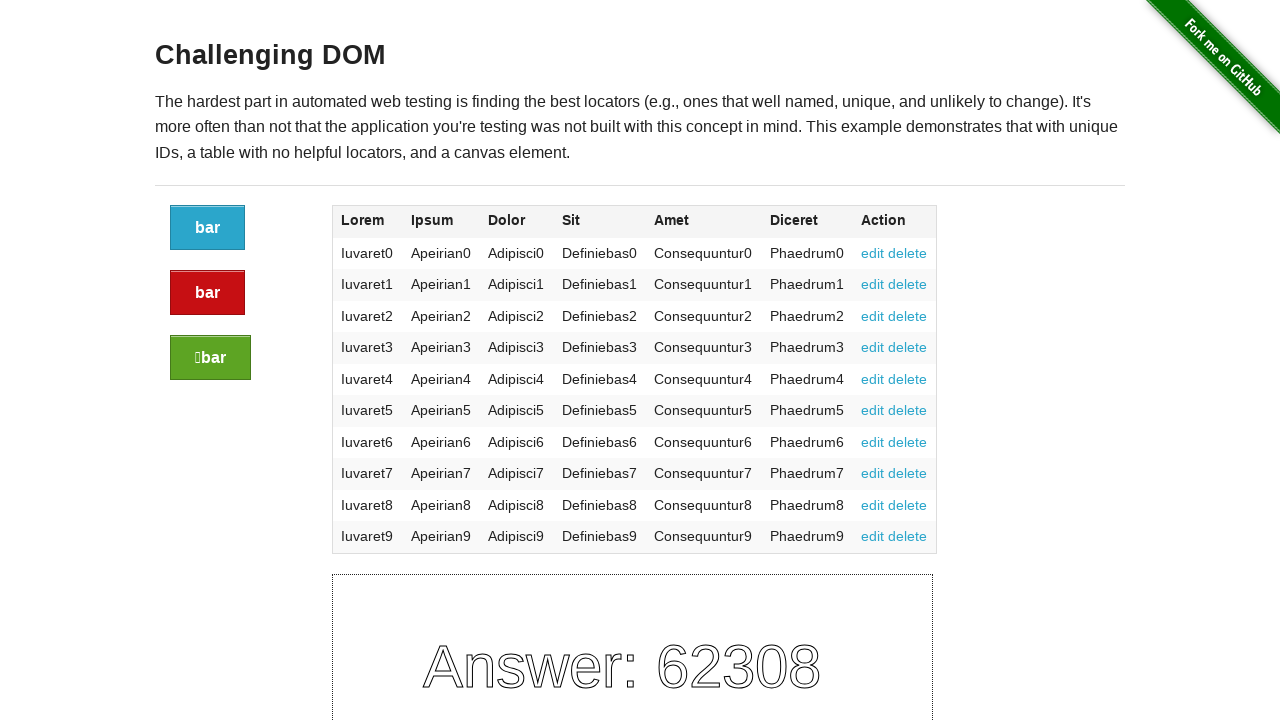

Found 10 rows in table body
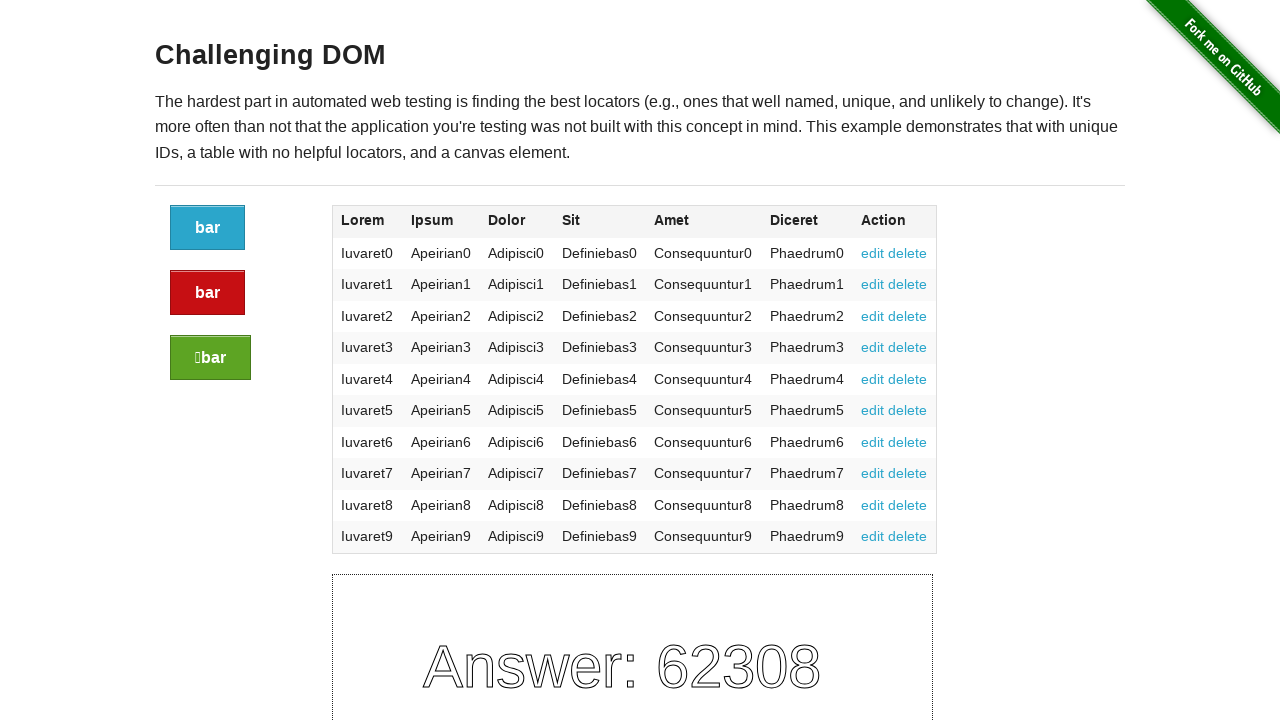

Located row 1 of 10
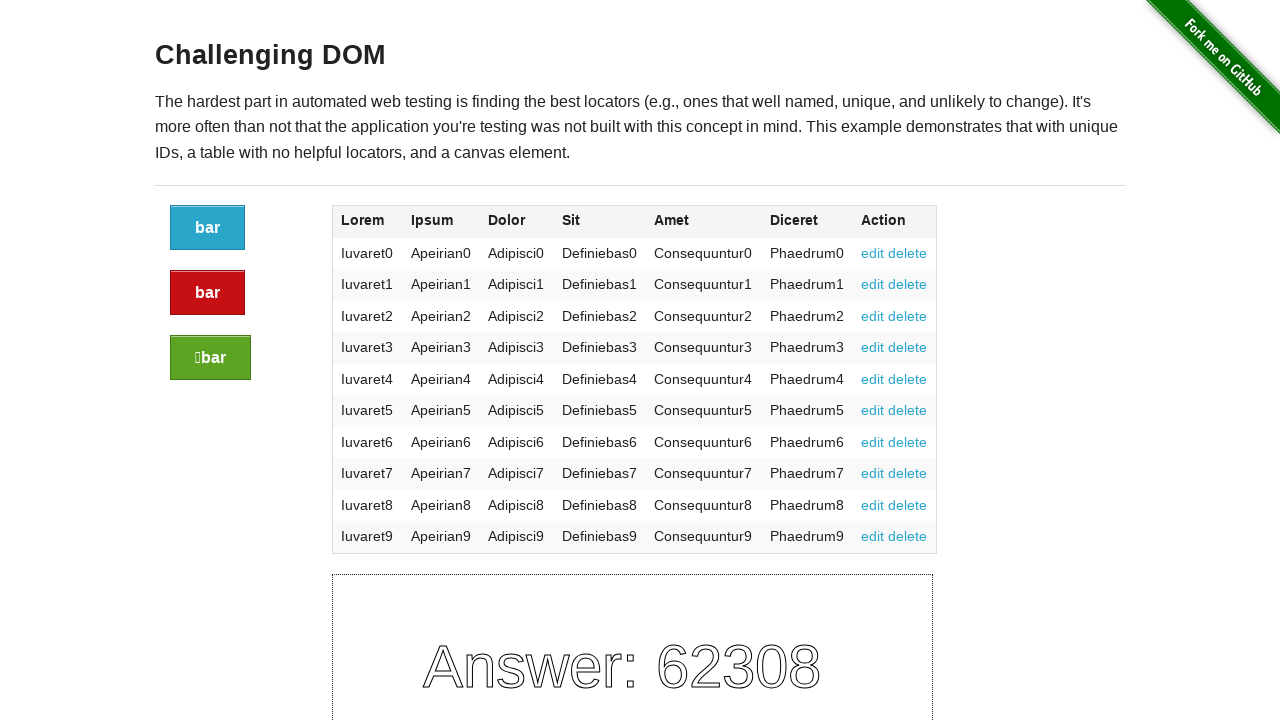

Located action cell in row 1
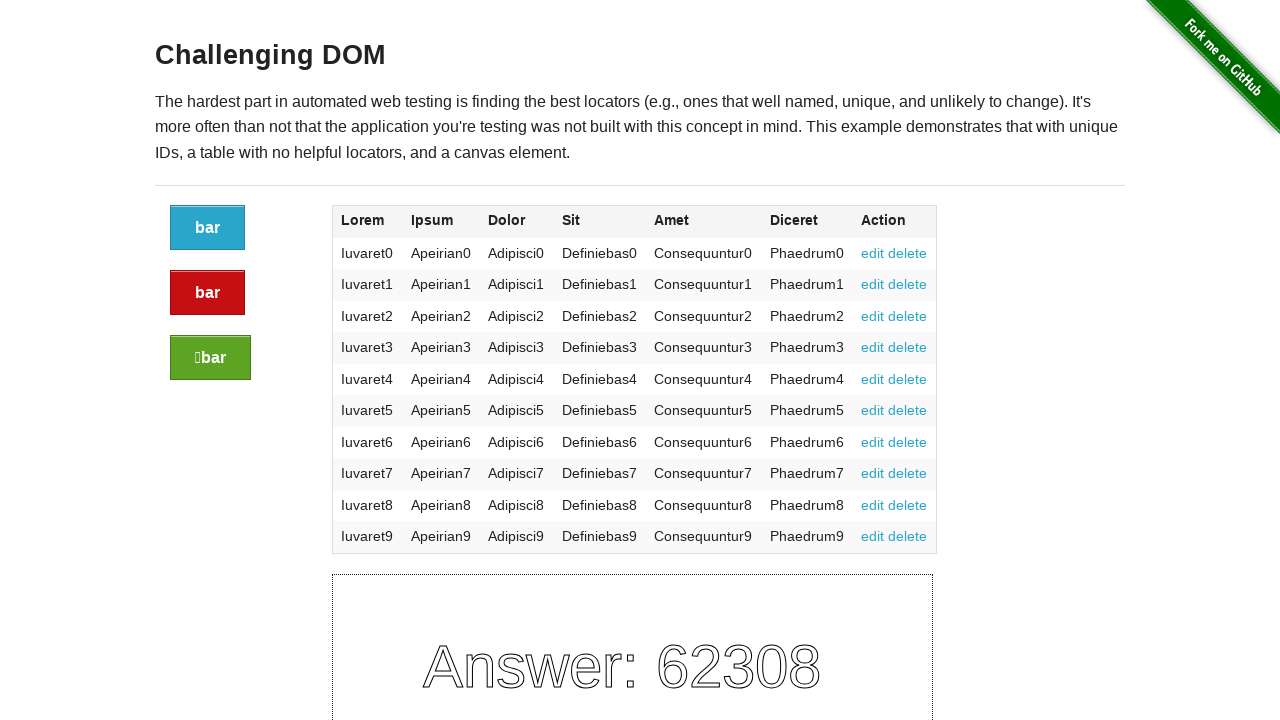

Found 2 action link(s) in row 1
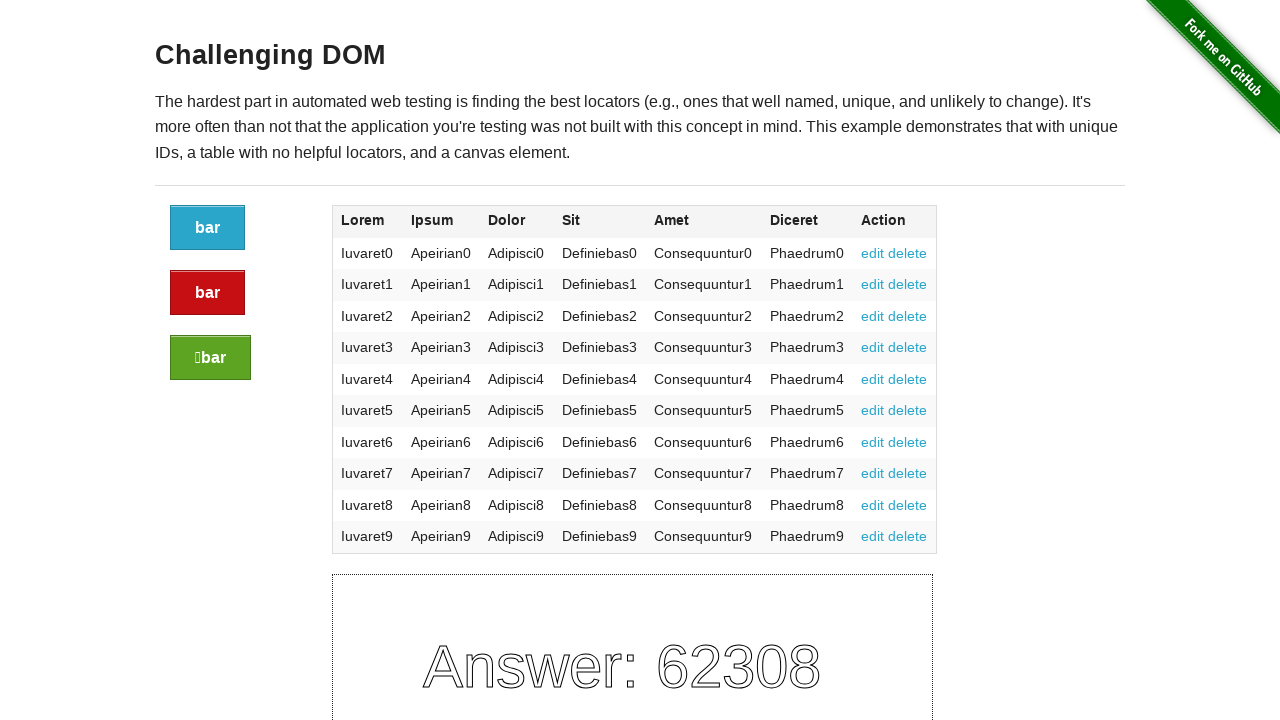

Located action link 1 in row 1
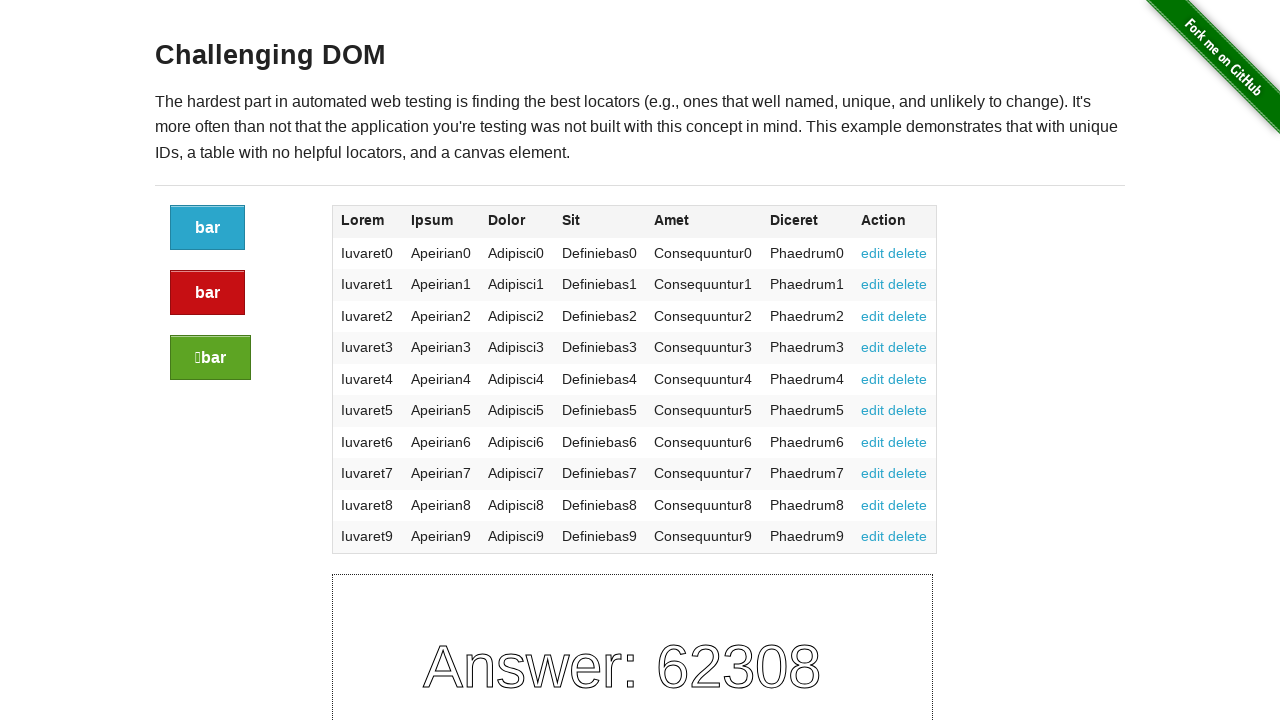

Clicked action link 1 in row 1 at (873, 253) on xpath=//tbody/tr >> nth=0 >> td >> nth=-1 >> a >> nth=0
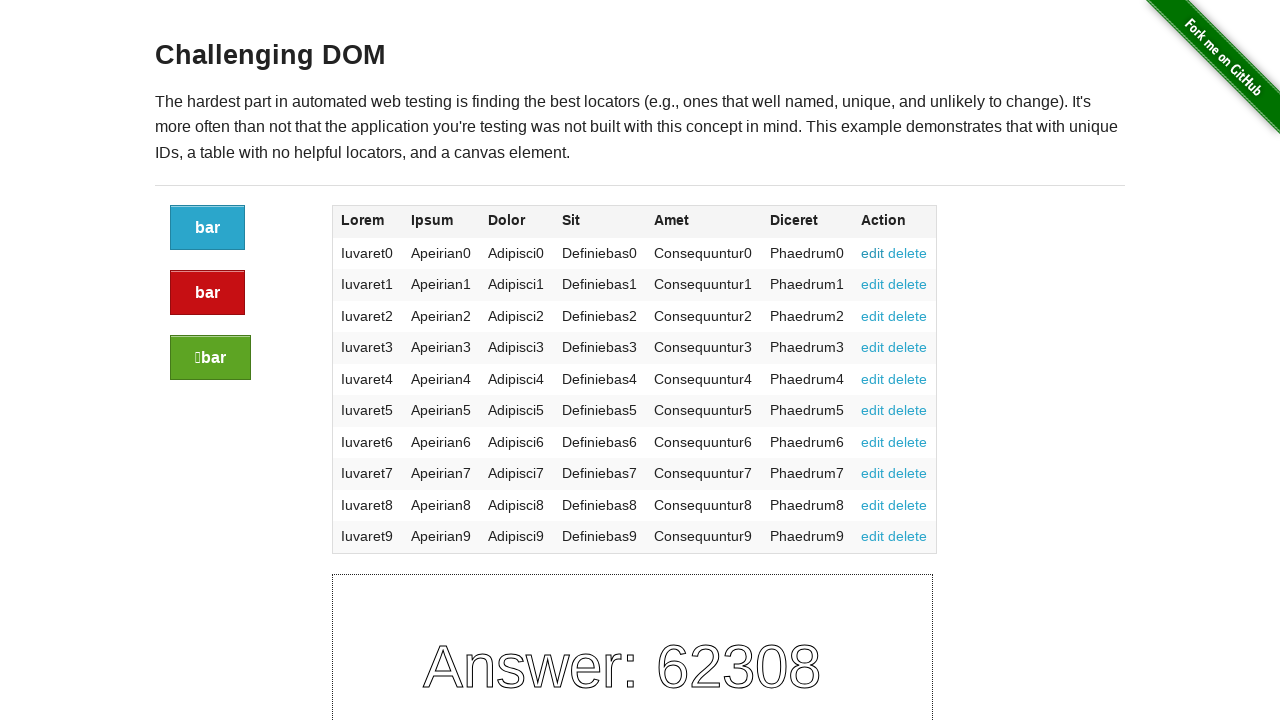

Located action link 2 in row 1
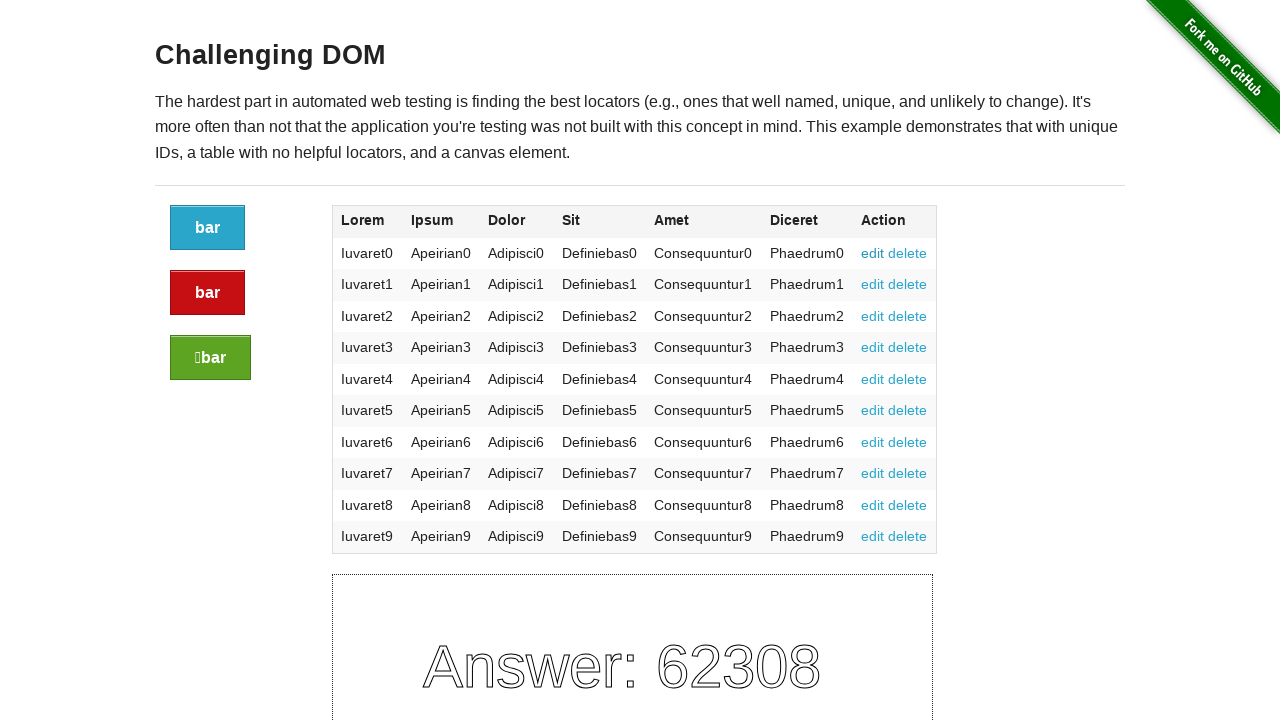

Clicked action link 2 in row 1 at (908, 253) on xpath=//tbody/tr >> nth=0 >> td >> nth=-1 >> a >> nth=1
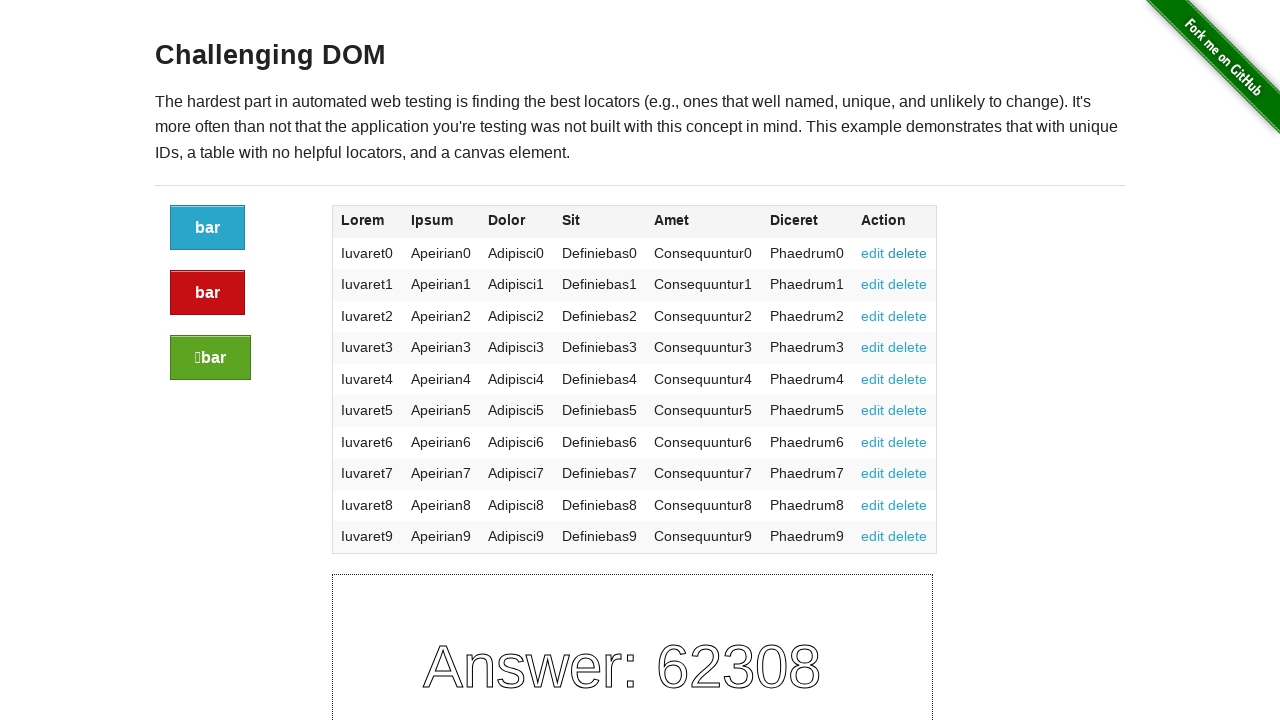

Located row 2 of 10
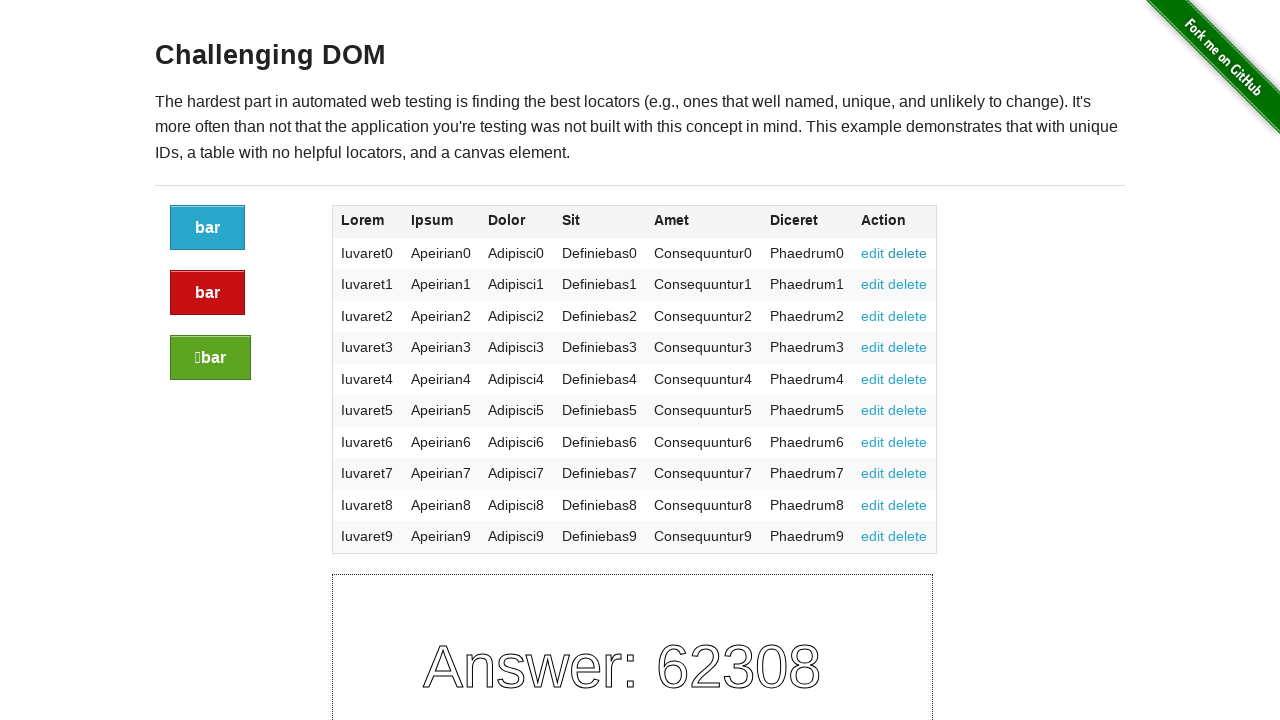

Located action cell in row 2
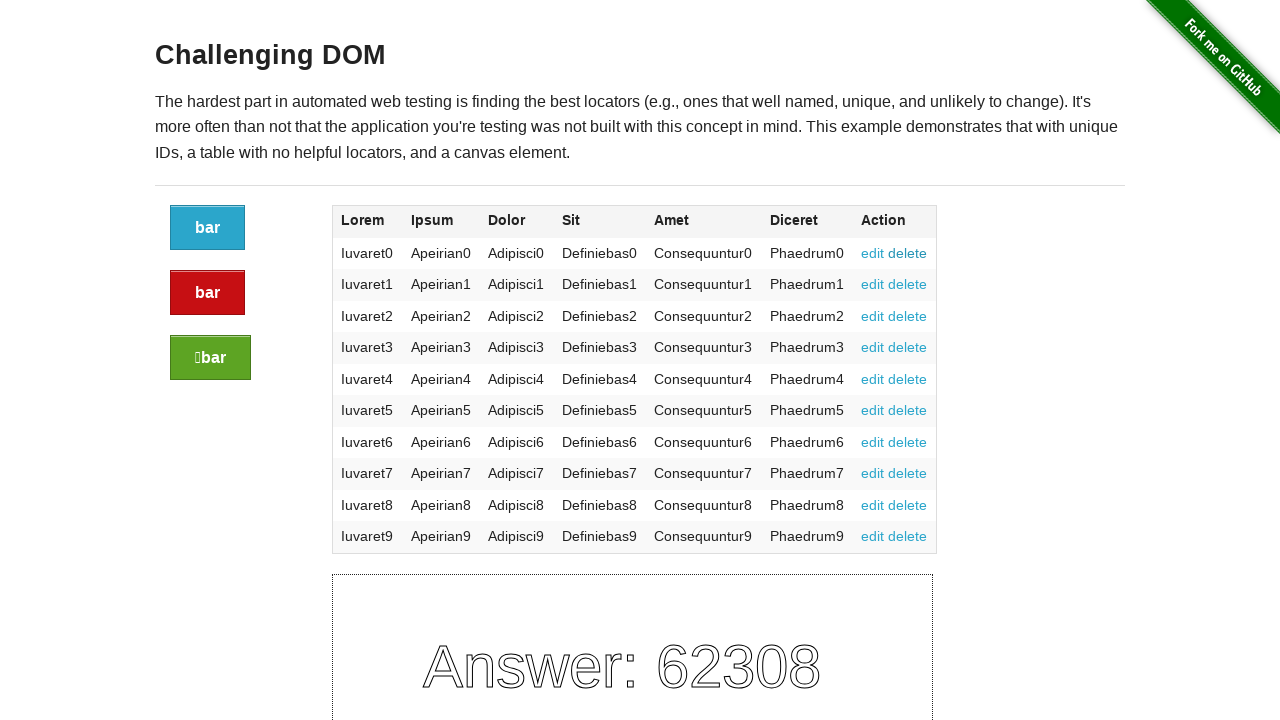

Found 2 action link(s) in row 2
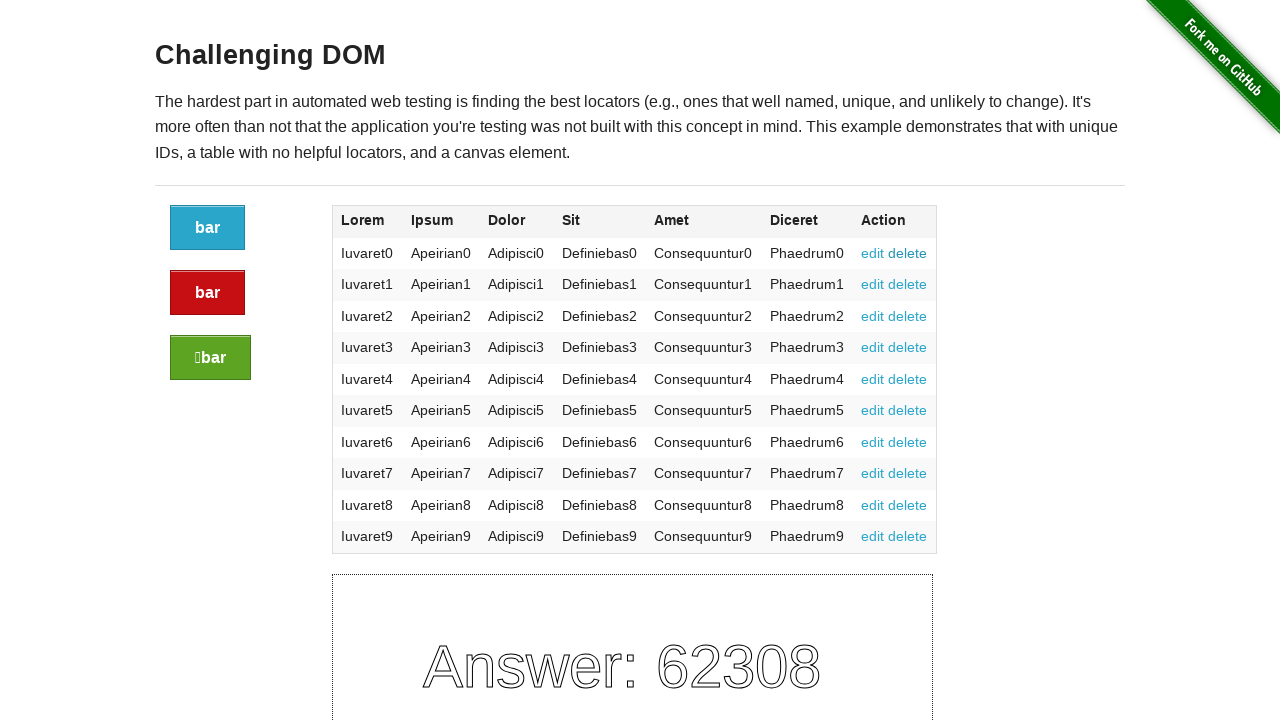

Located action link 1 in row 2
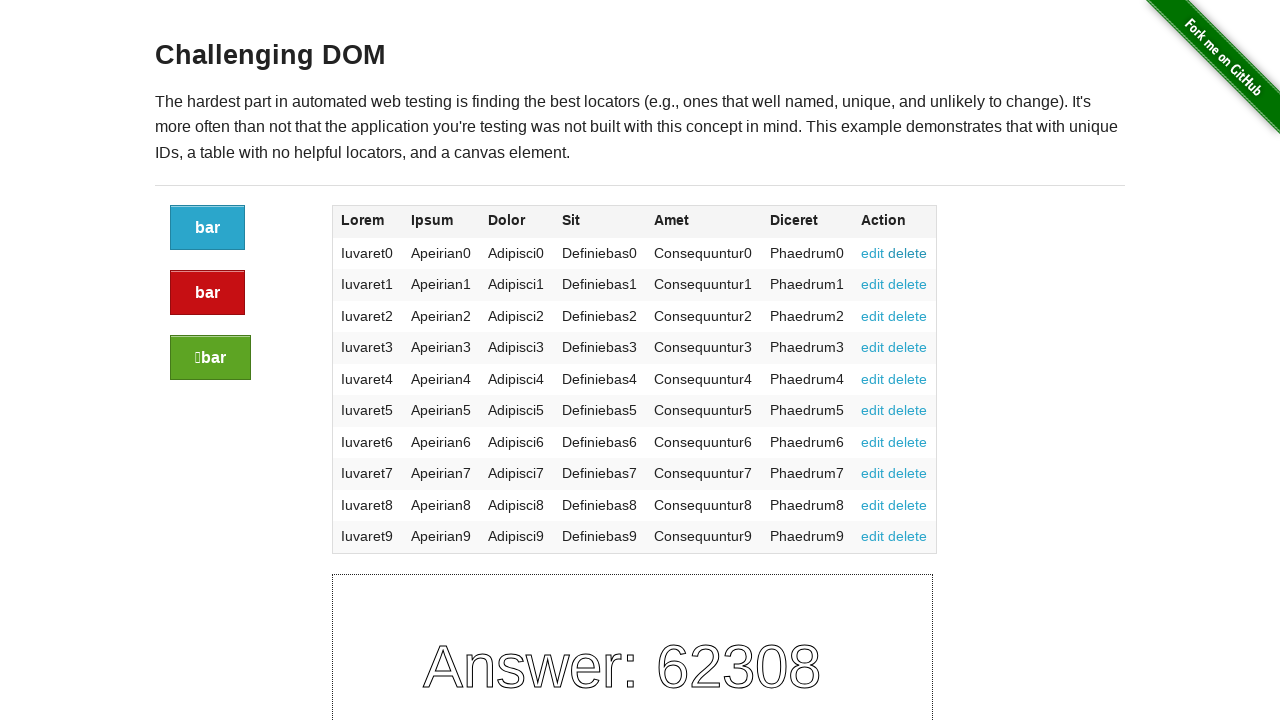

Clicked action link 1 in row 2 at (873, 284) on xpath=//tbody/tr >> nth=1 >> td >> nth=-1 >> a >> nth=0
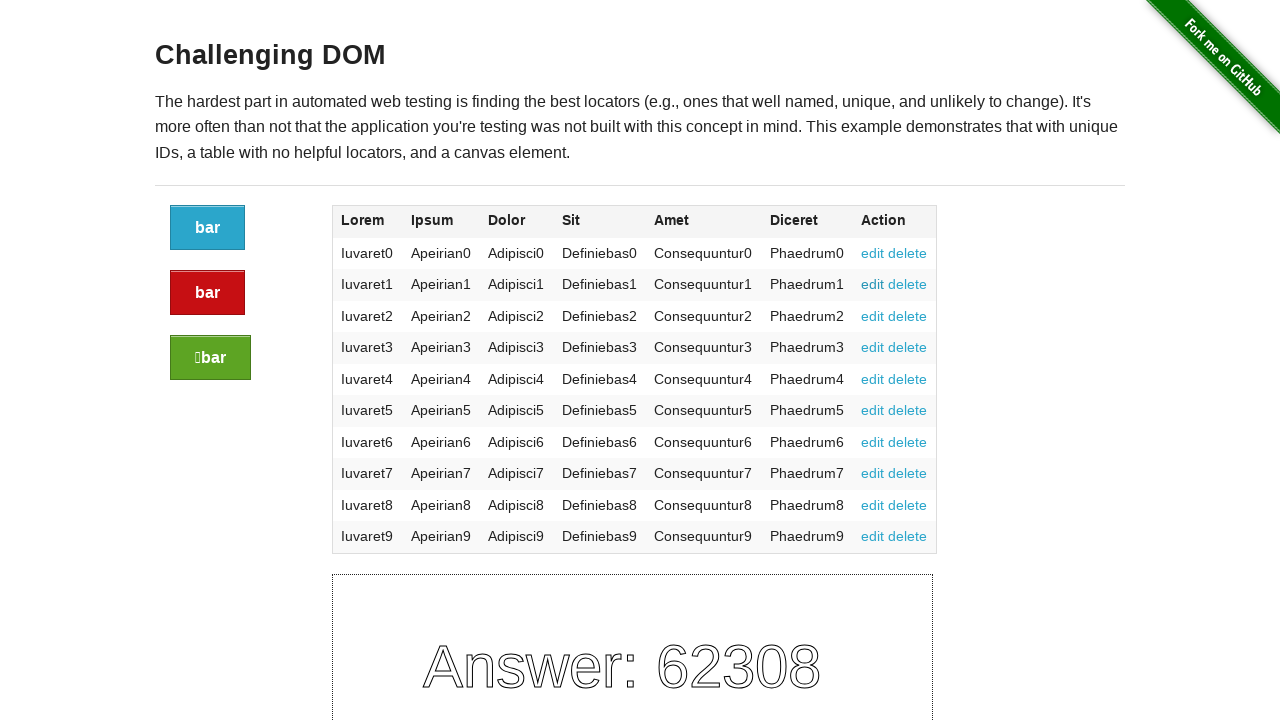

Located action link 2 in row 2
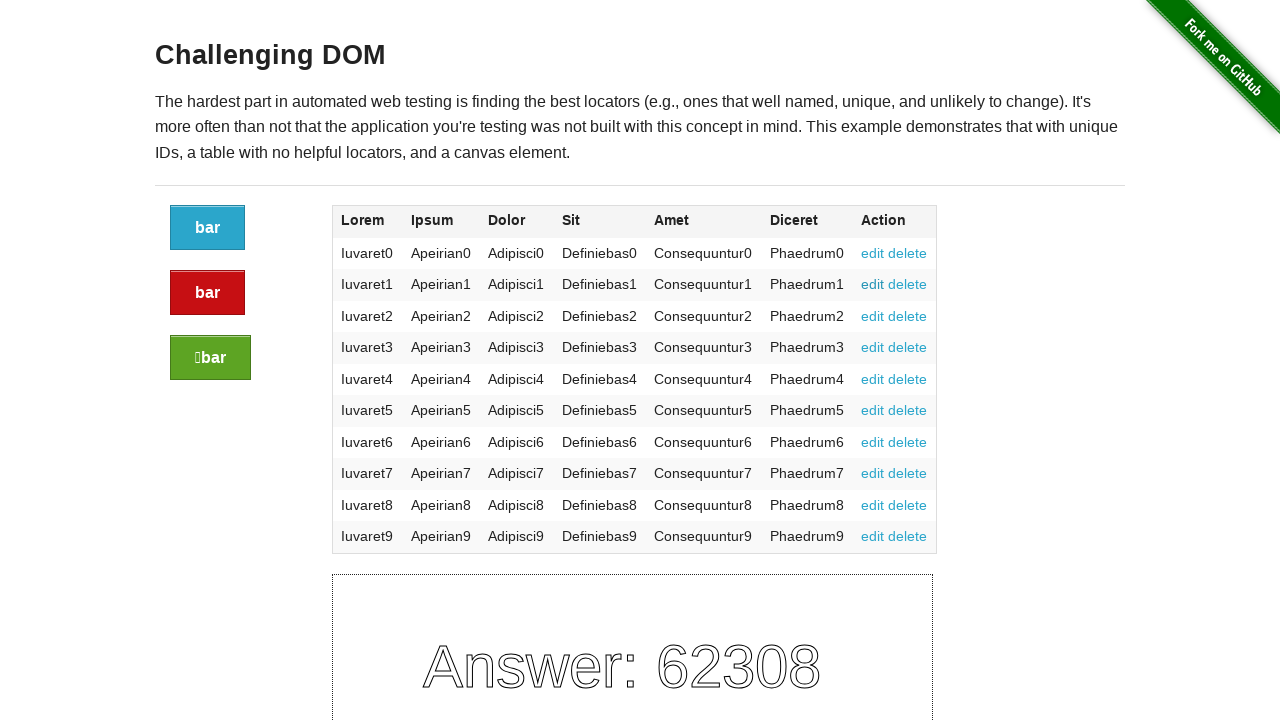

Clicked action link 2 in row 2 at (908, 284) on xpath=//tbody/tr >> nth=1 >> td >> nth=-1 >> a >> nth=1
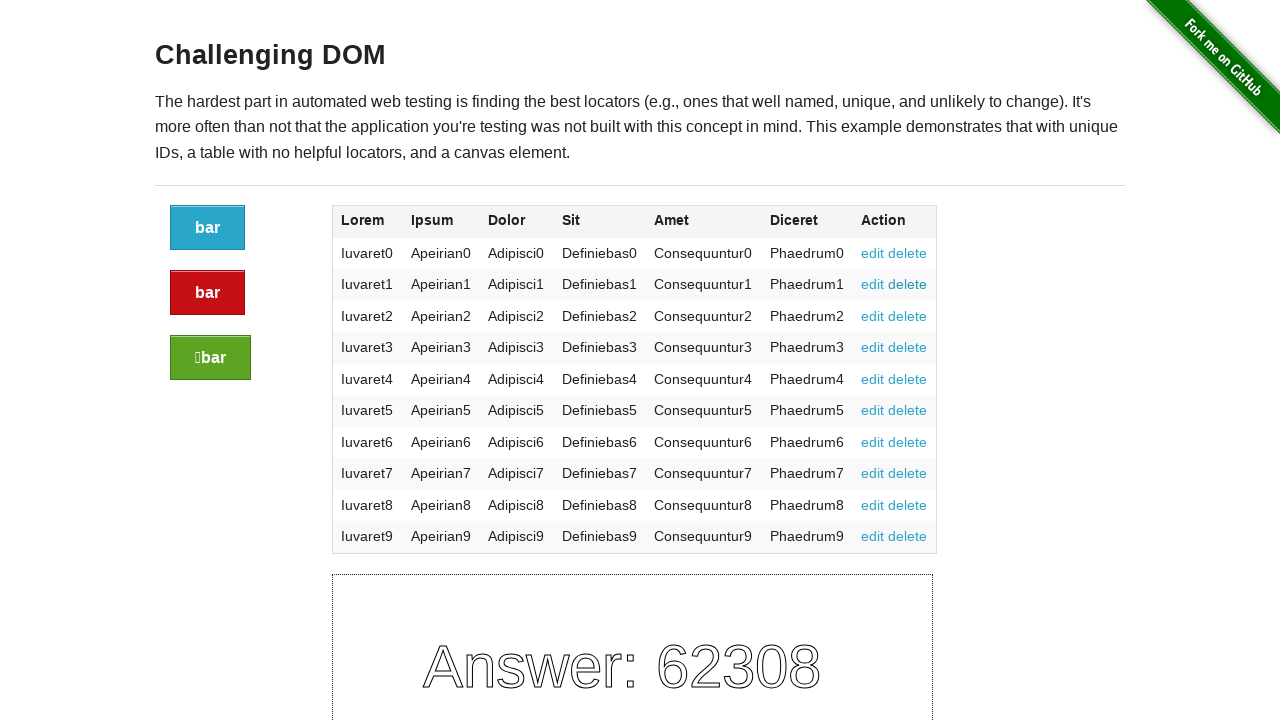

Located row 3 of 10
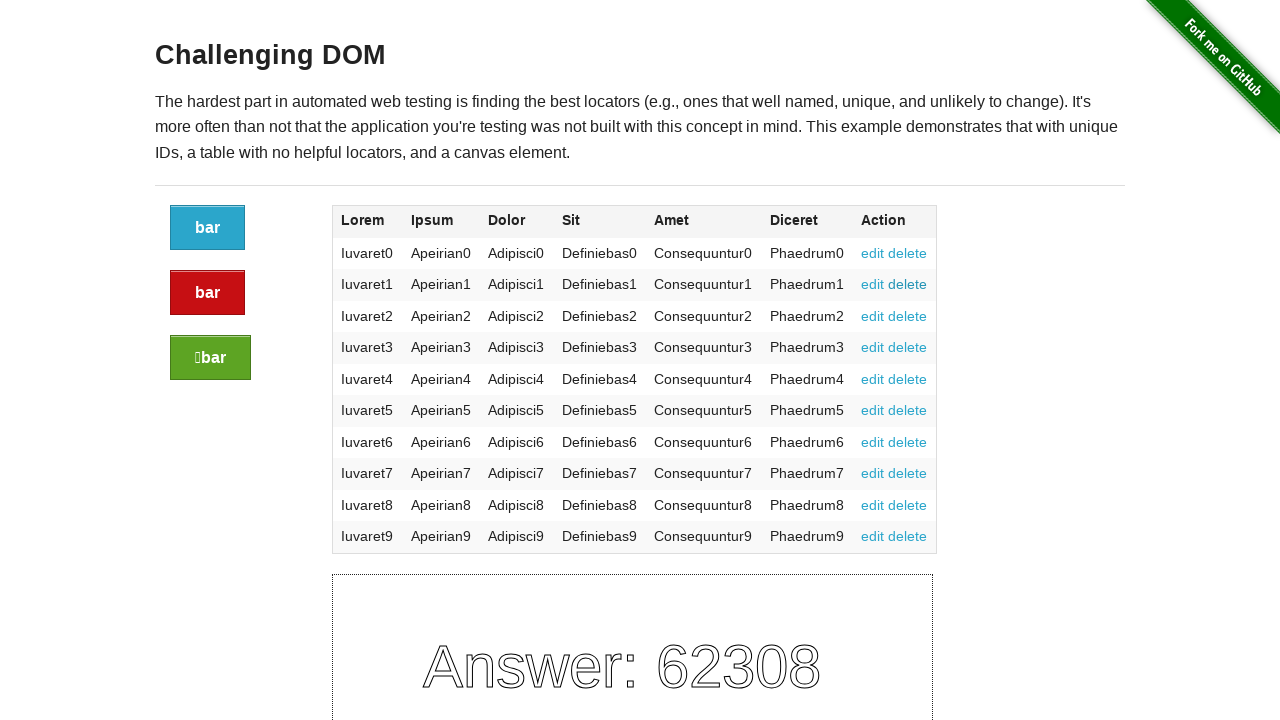

Located action cell in row 3
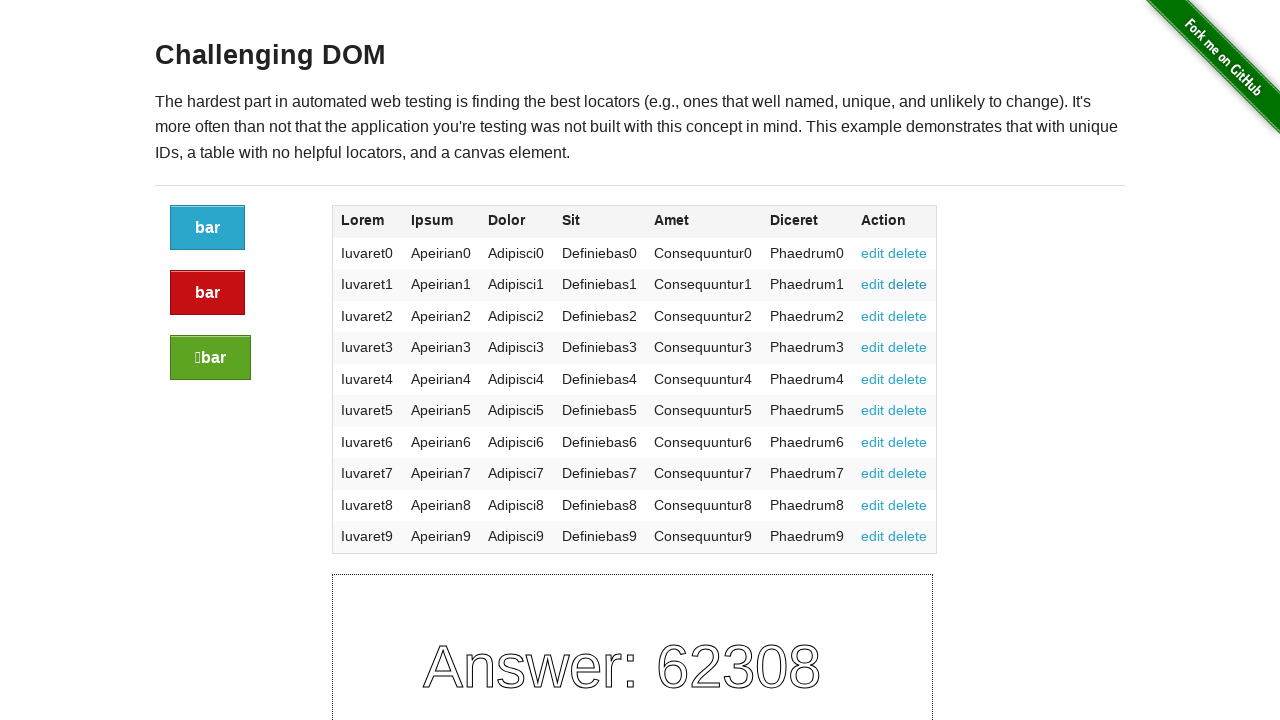

Found 2 action link(s) in row 3
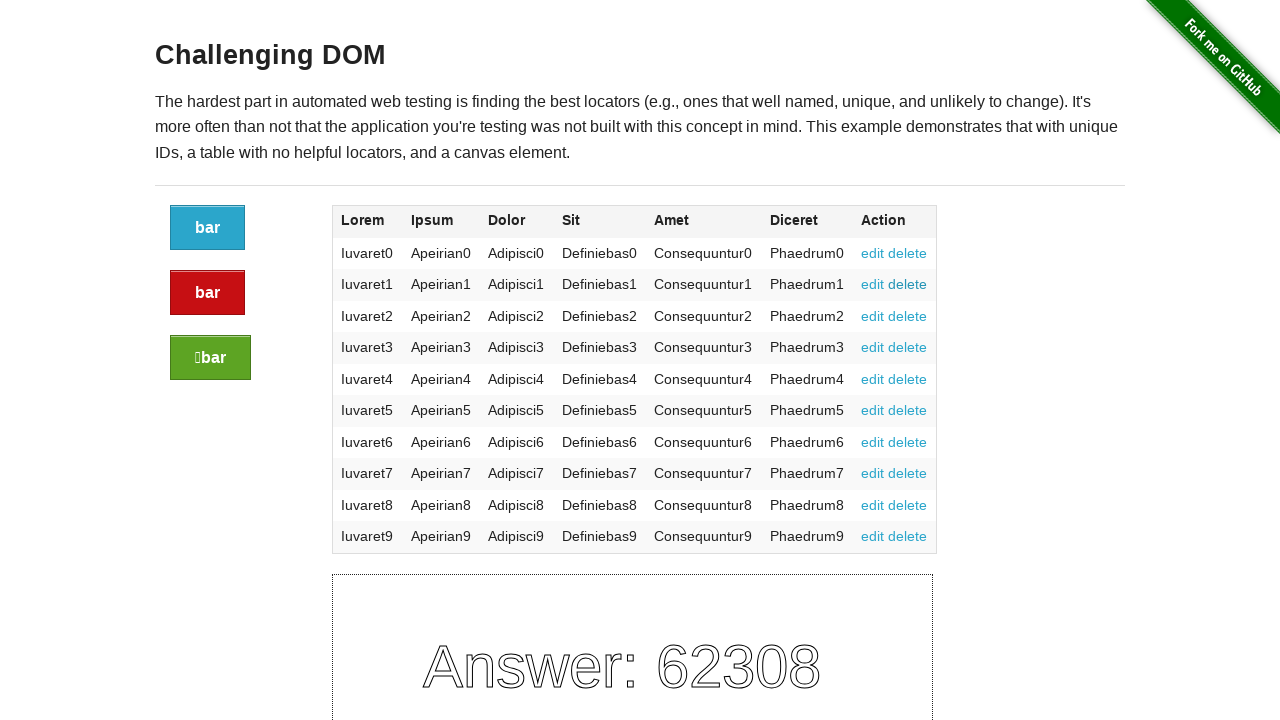

Located action link 1 in row 3
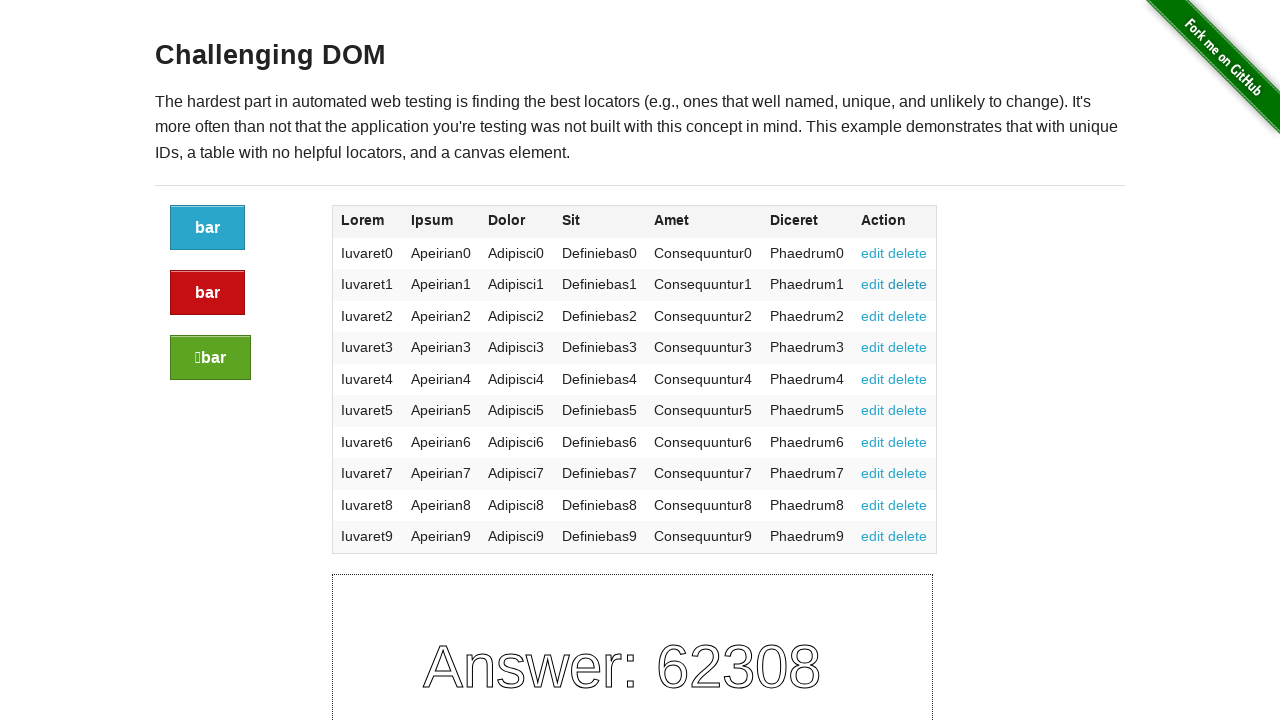

Clicked action link 1 in row 3 at (873, 316) on xpath=//tbody/tr >> nth=2 >> td >> nth=-1 >> a >> nth=0
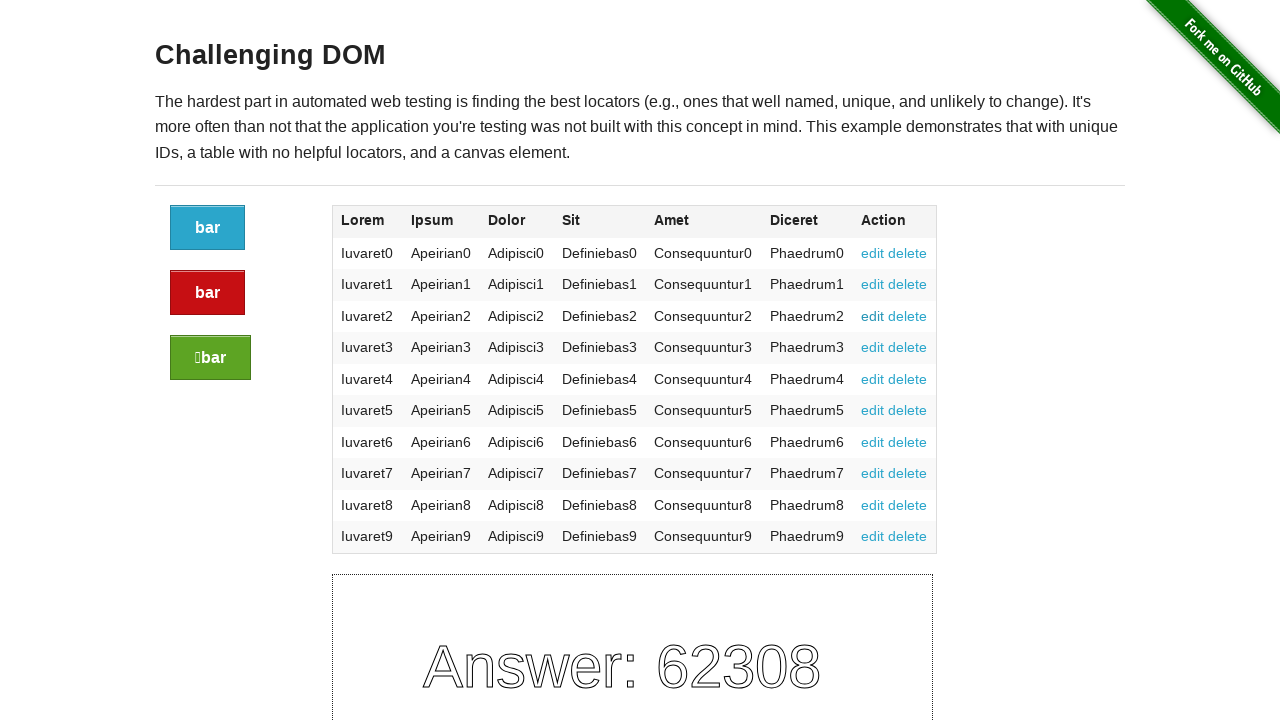

Located action link 2 in row 3
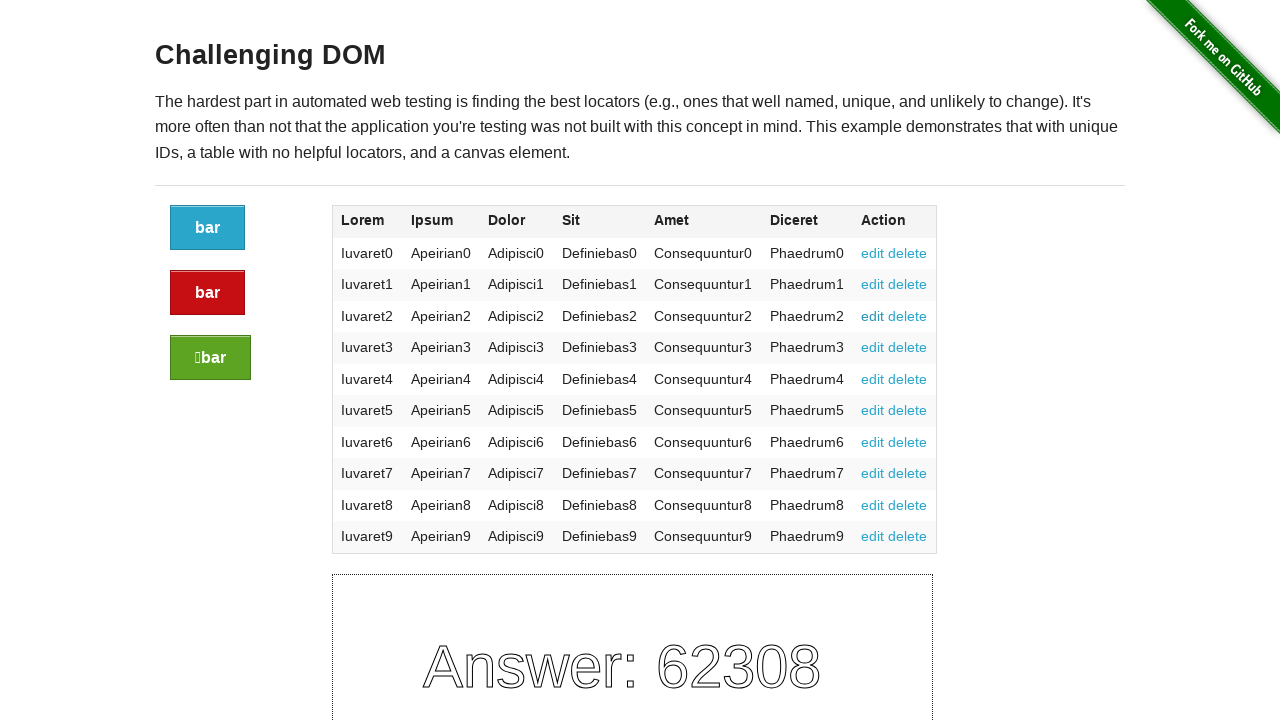

Clicked action link 2 in row 3 at (908, 316) on xpath=//tbody/tr >> nth=2 >> td >> nth=-1 >> a >> nth=1
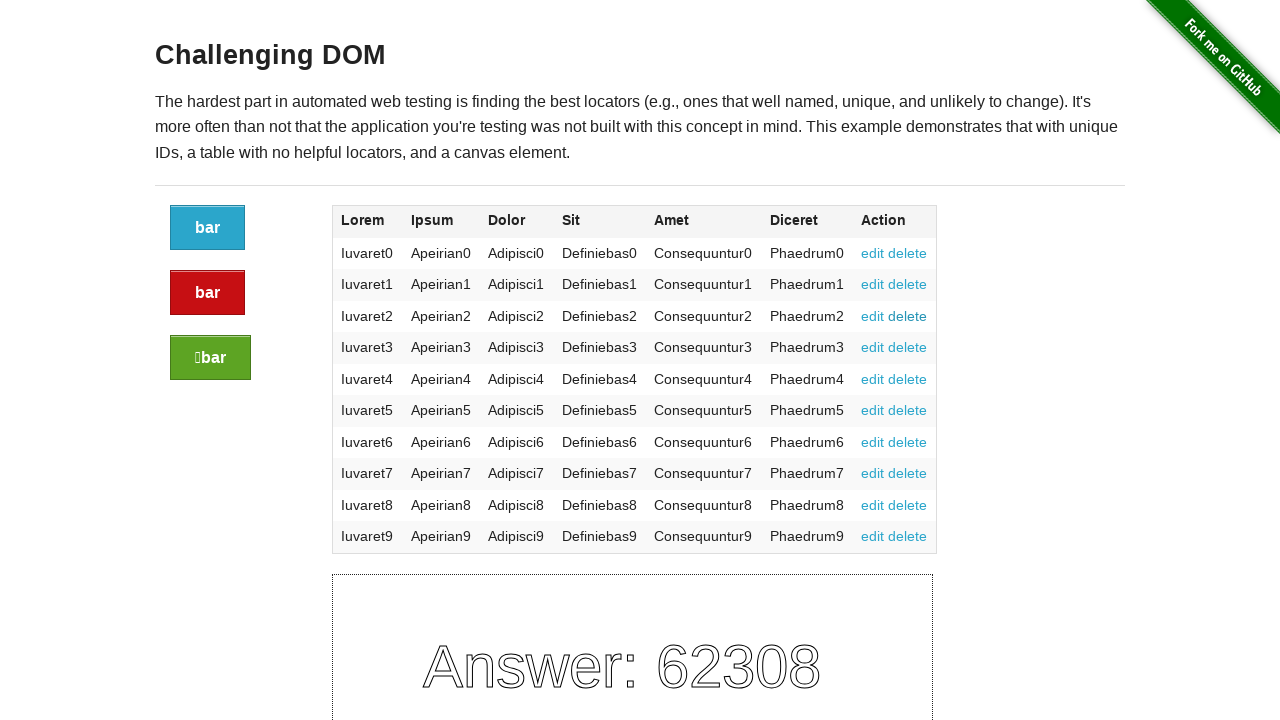

Located row 4 of 10
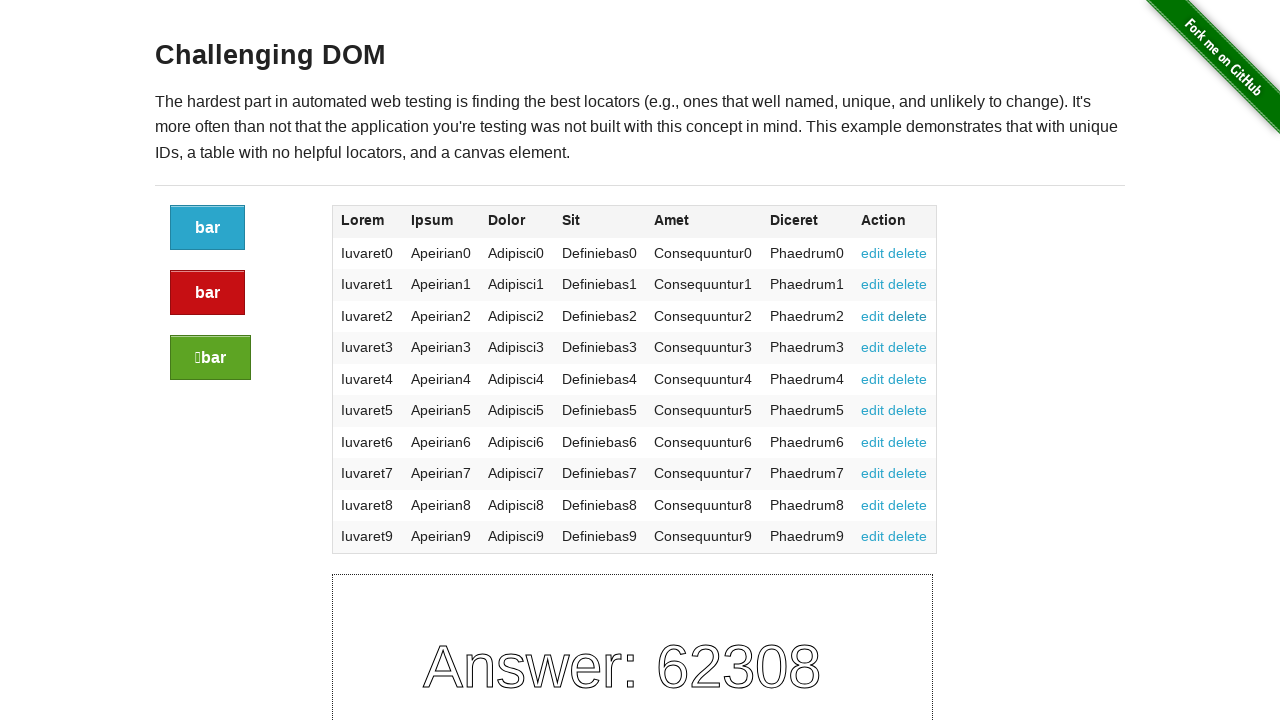

Located action cell in row 4
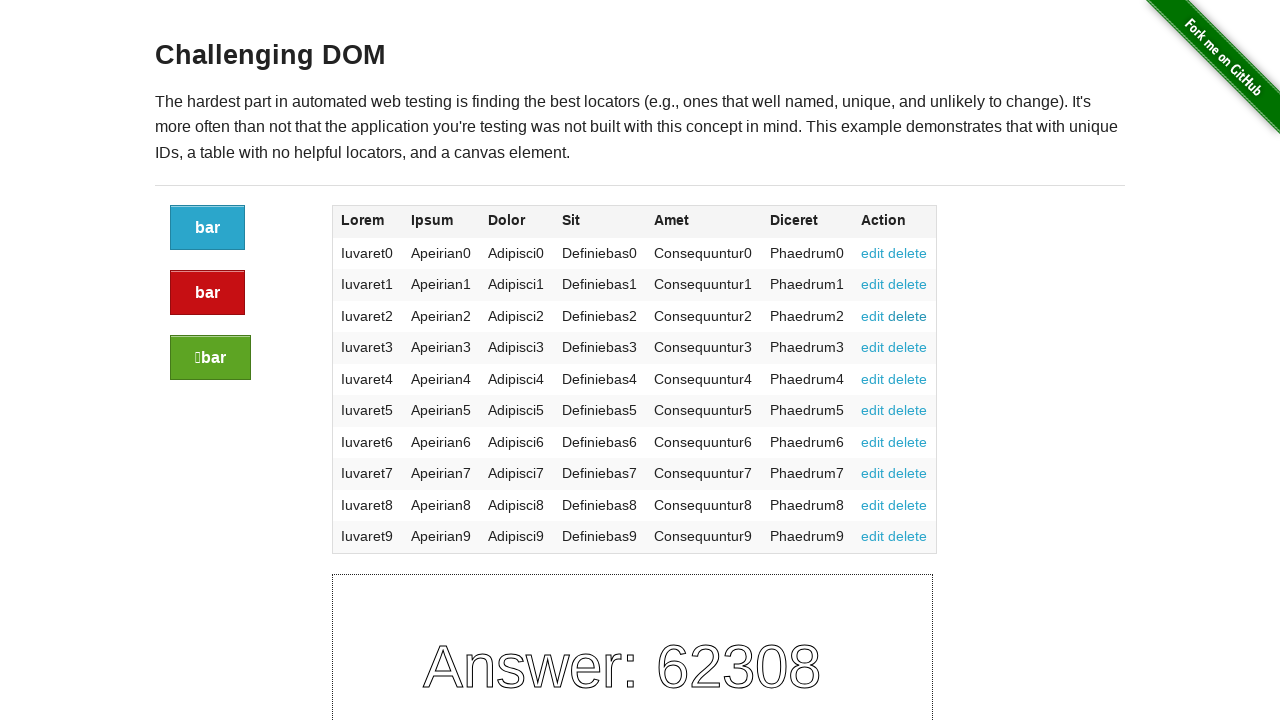

Found 2 action link(s) in row 4
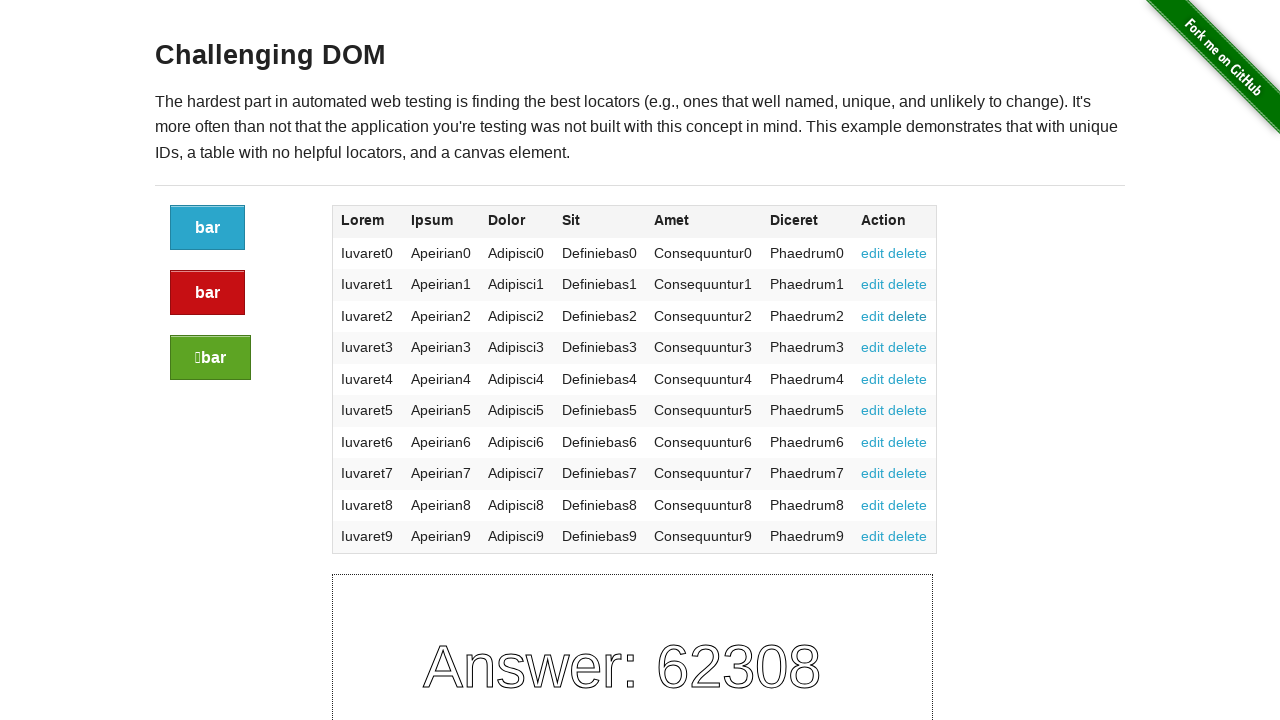

Located action link 1 in row 4
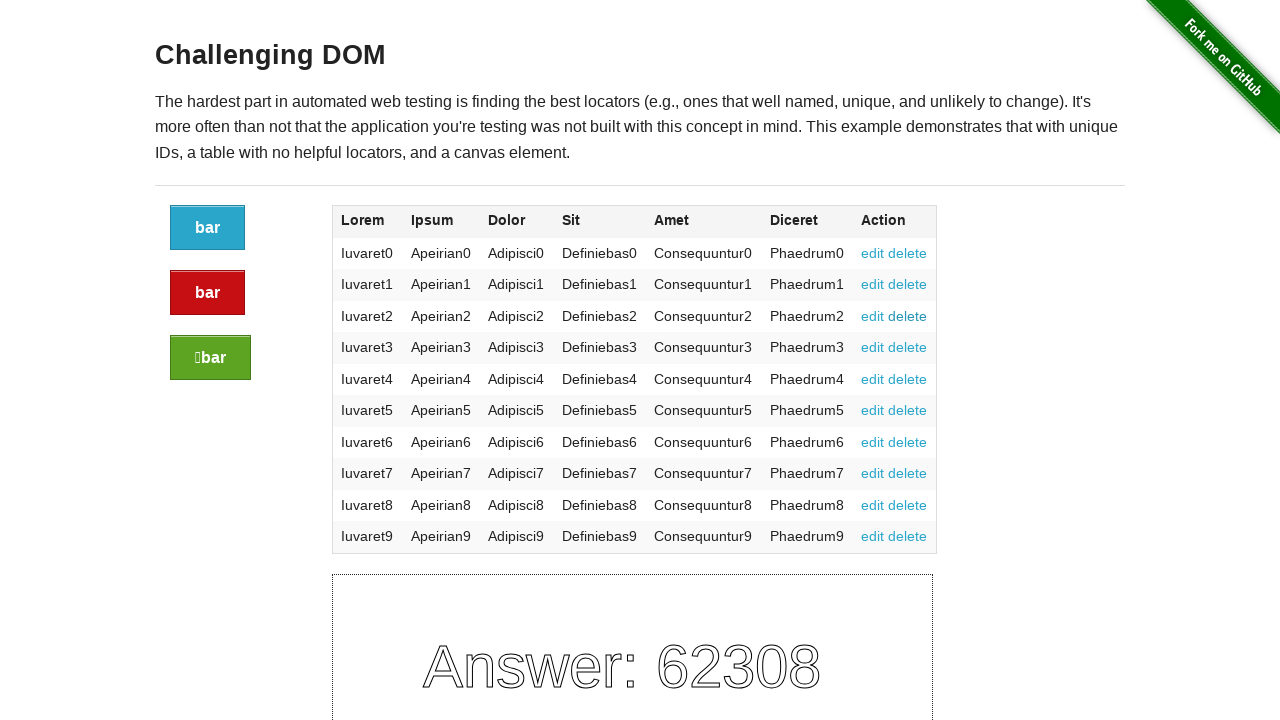

Clicked action link 1 in row 4 at (873, 347) on xpath=//tbody/tr >> nth=3 >> td >> nth=-1 >> a >> nth=0
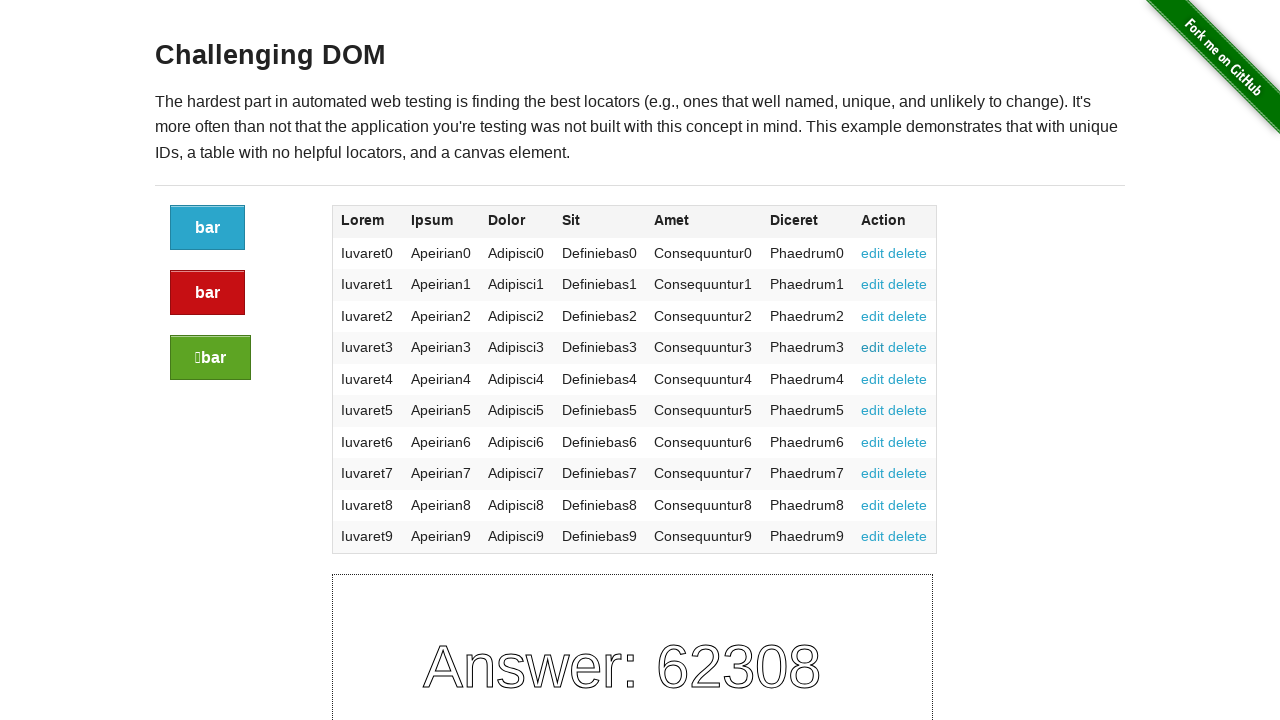

Located action link 2 in row 4
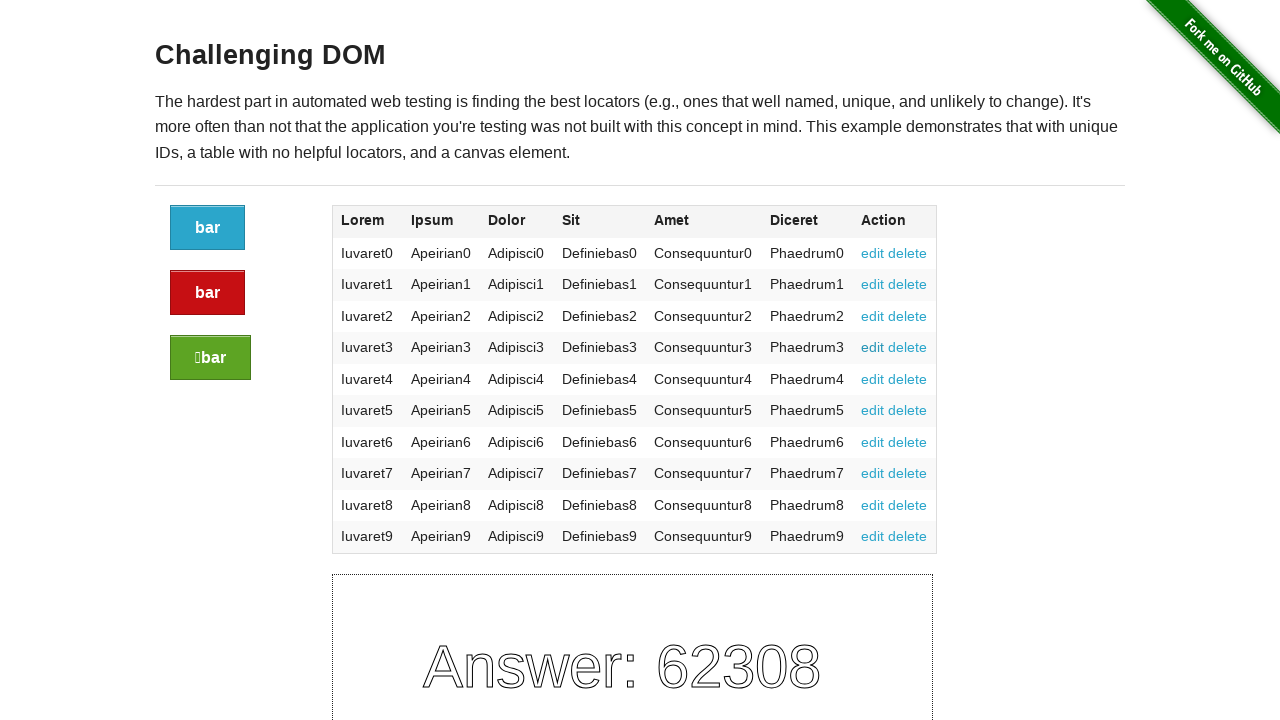

Clicked action link 2 in row 4 at (908, 347) on xpath=//tbody/tr >> nth=3 >> td >> nth=-1 >> a >> nth=1
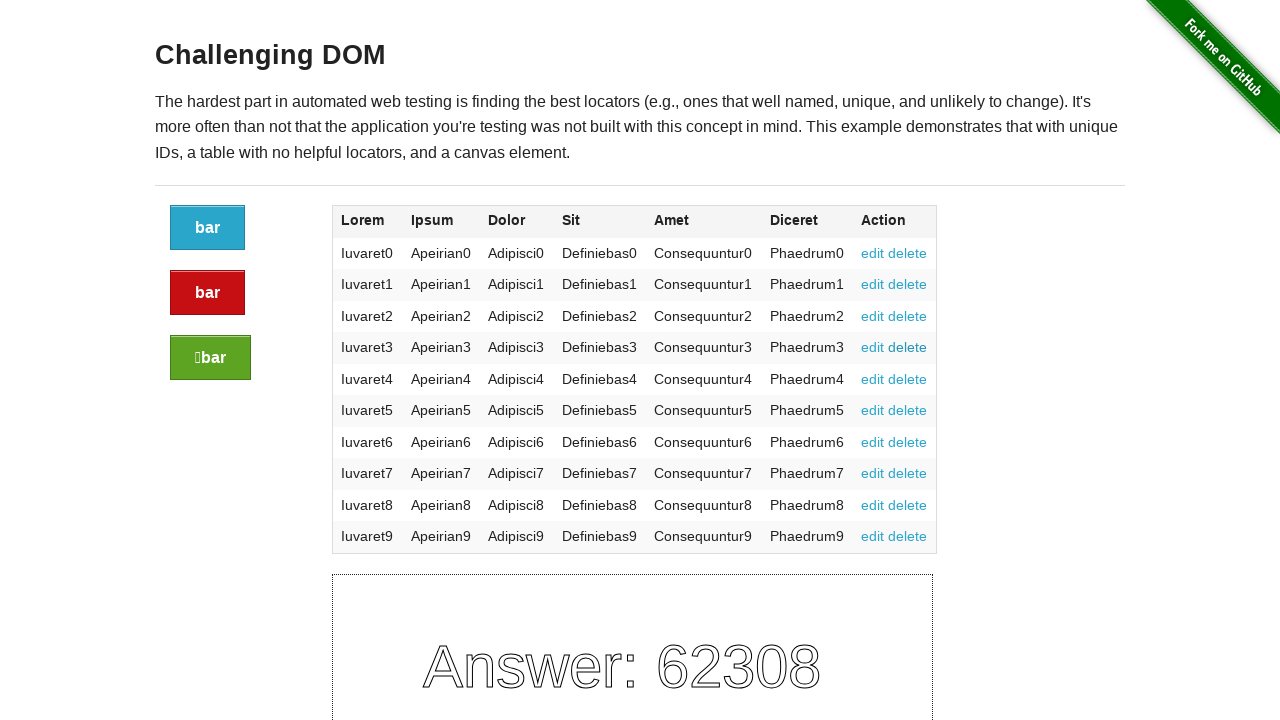

Located row 5 of 10
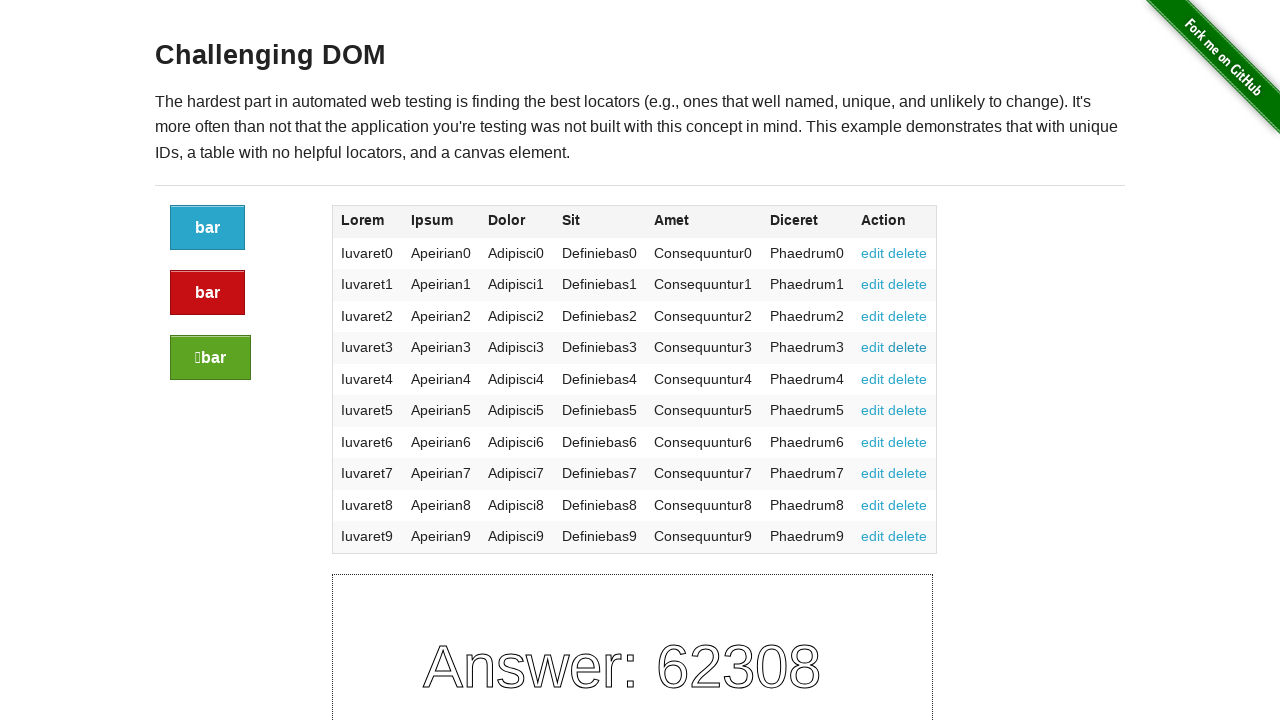

Located action cell in row 5
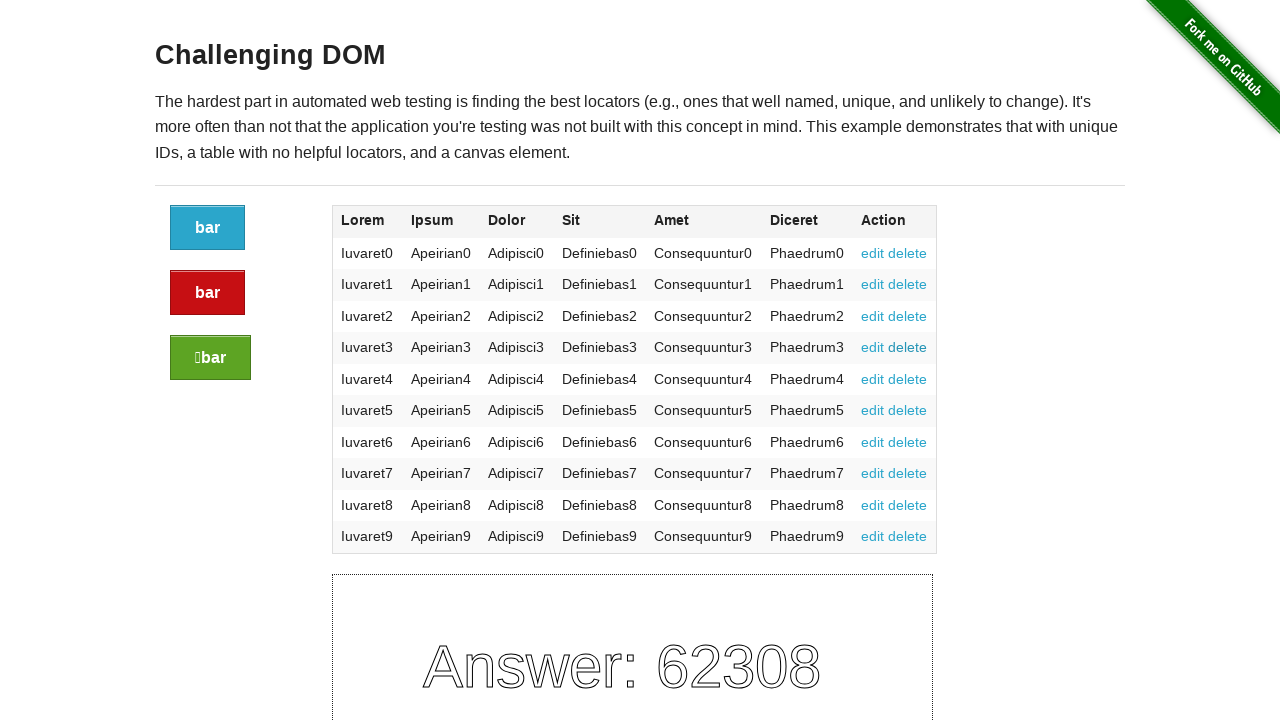

Found 2 action link(s) in row 5
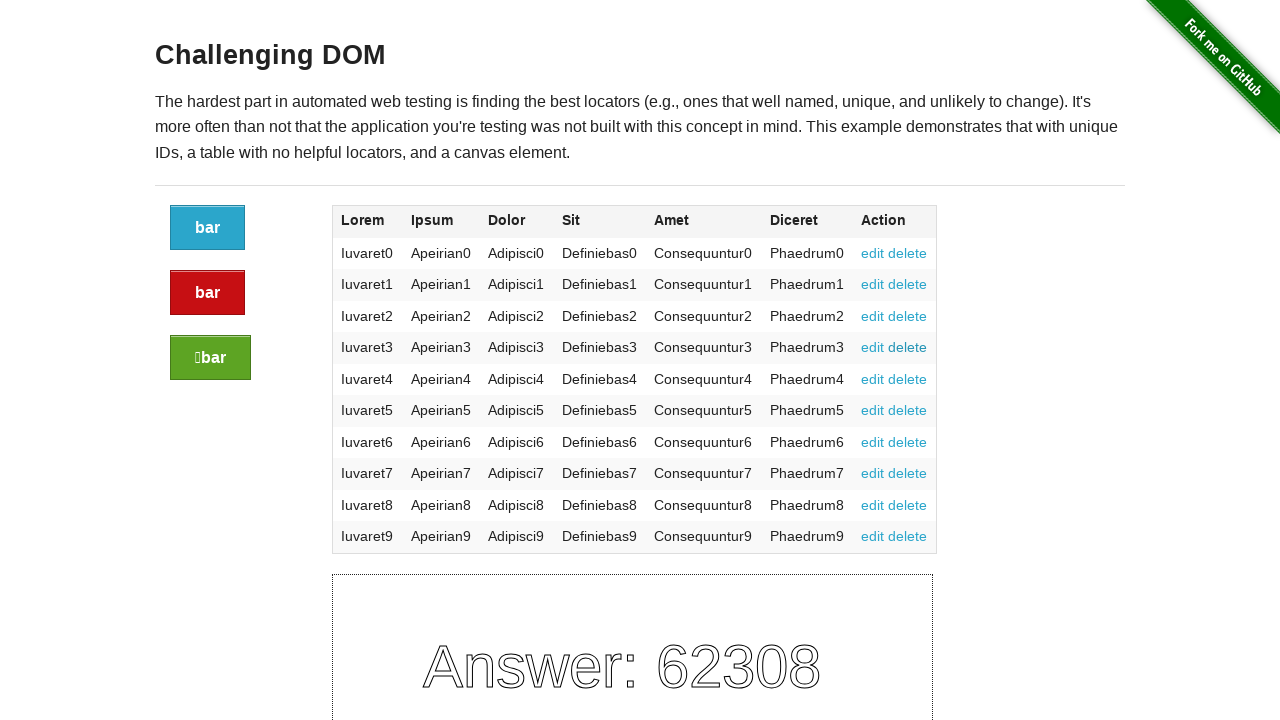

Located action link 1 in row 5
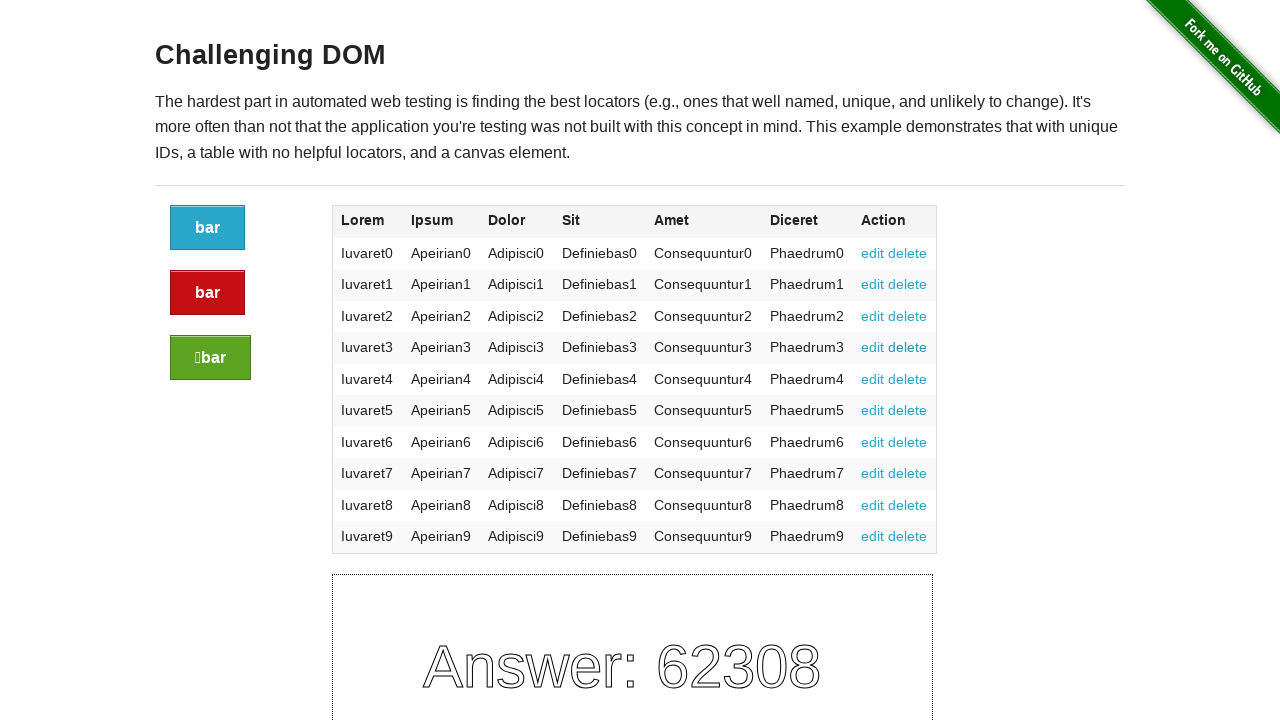

Clicked action link 1 in row 5 at (873, 379) on xpath=//tbody/tr >> nth=4 >> td >> nth=-1 >> a >> nth=0
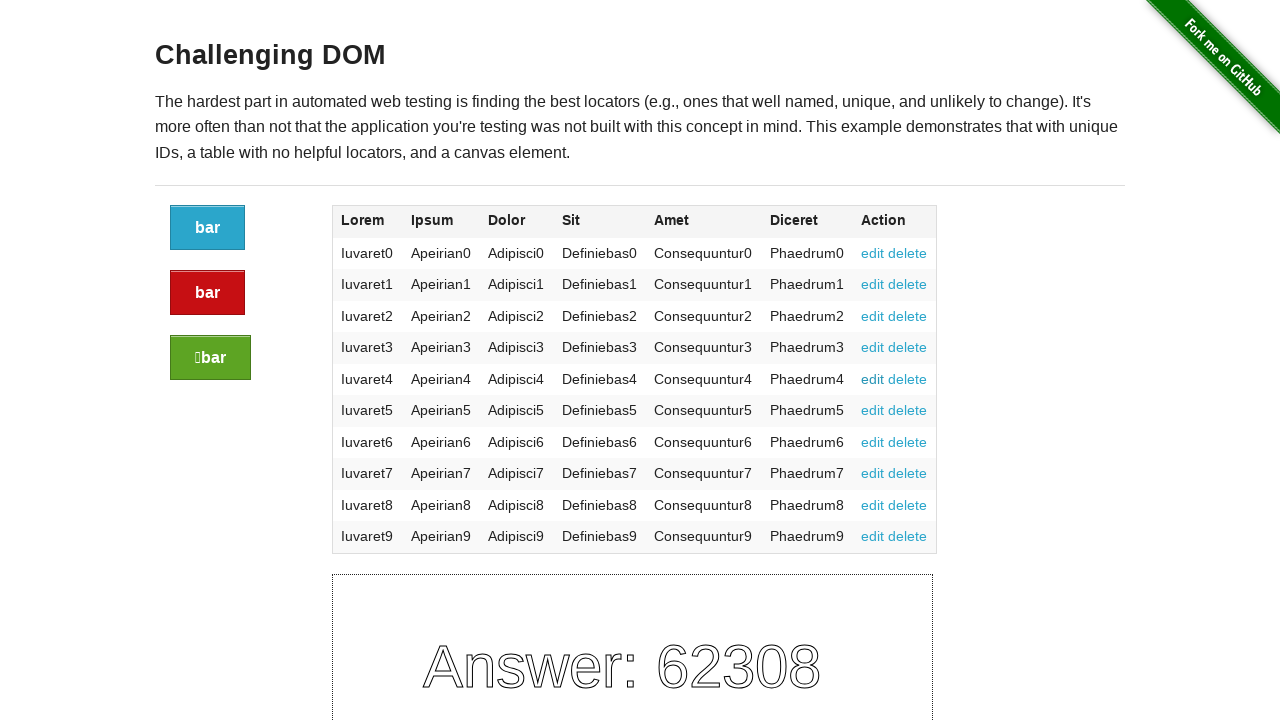

Located action link 2 in row 5
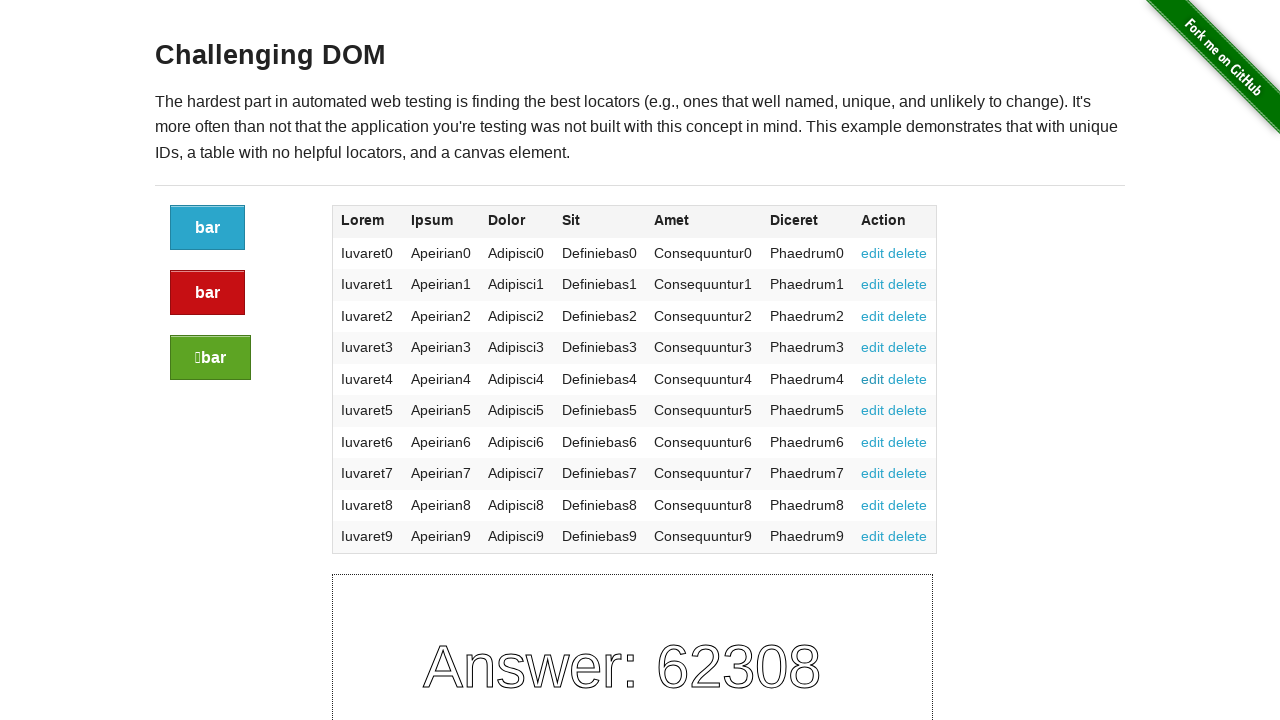

Clicked action link 2 in row 5 at (908, 379) on xpath=//tbody/tr >> nth=4 >> td >> nth=-1 >> a >> nth=1
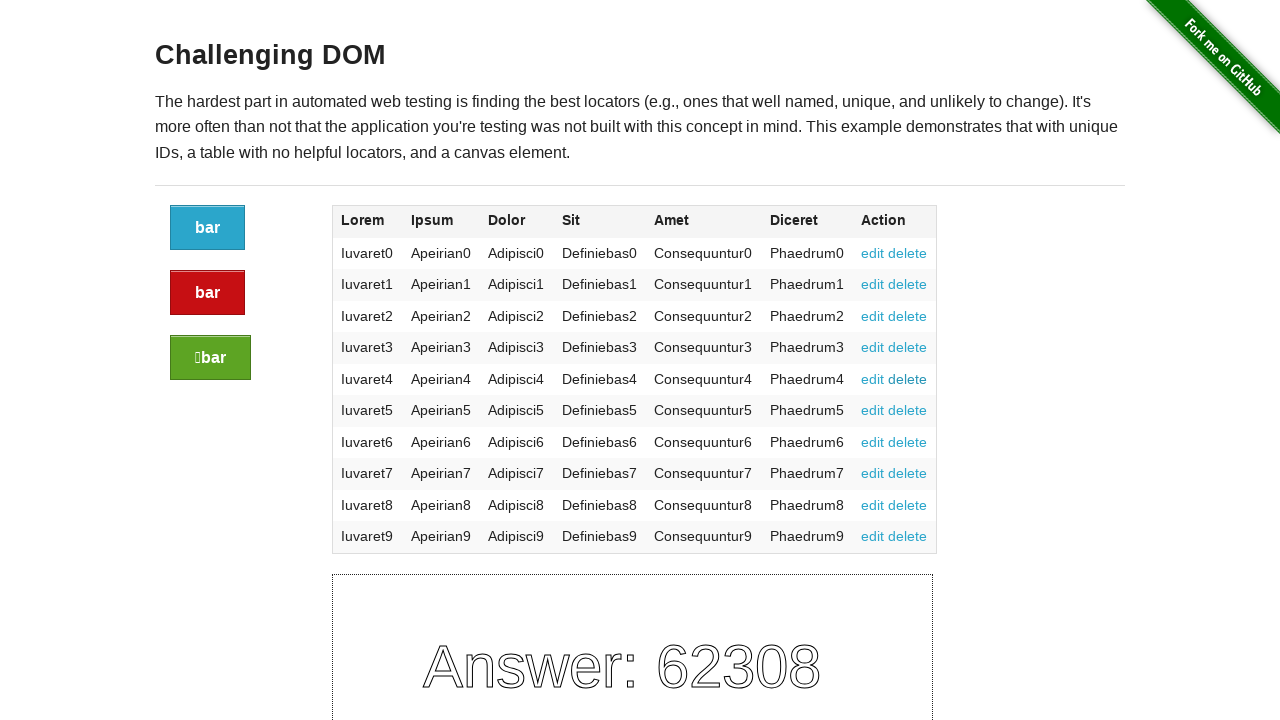

Located row 6 of 10
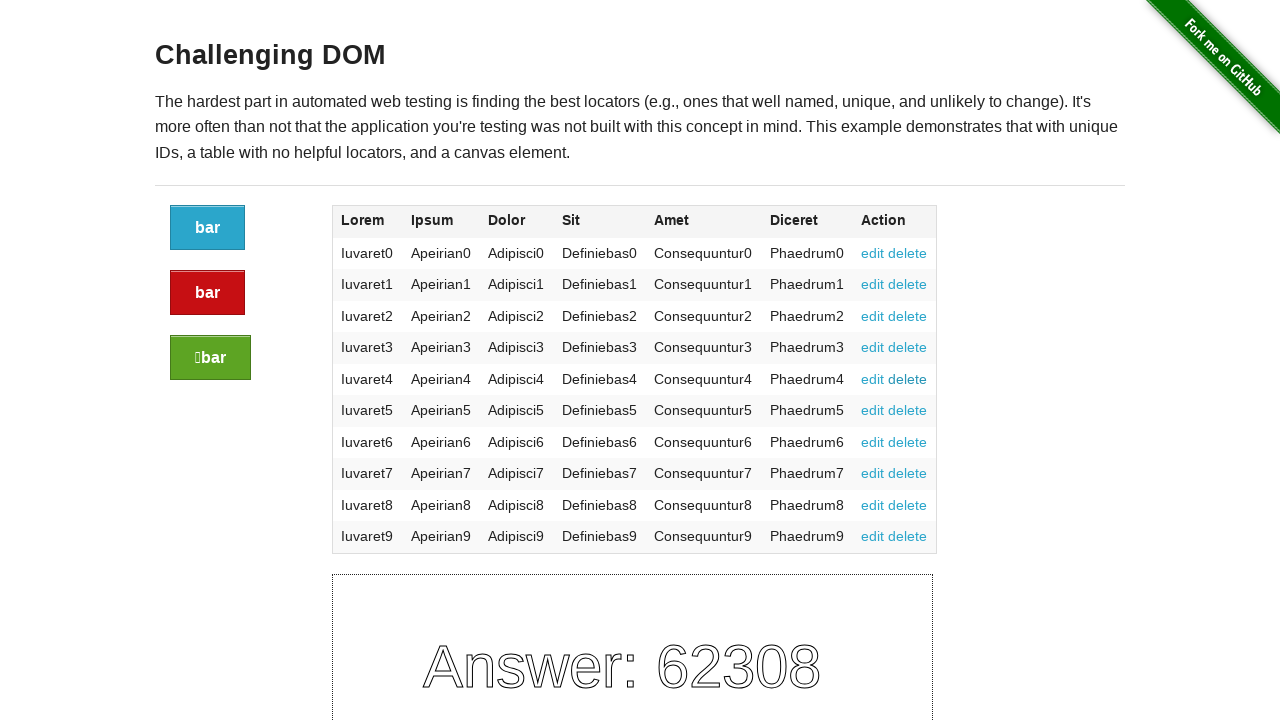

Located action cell in row 6
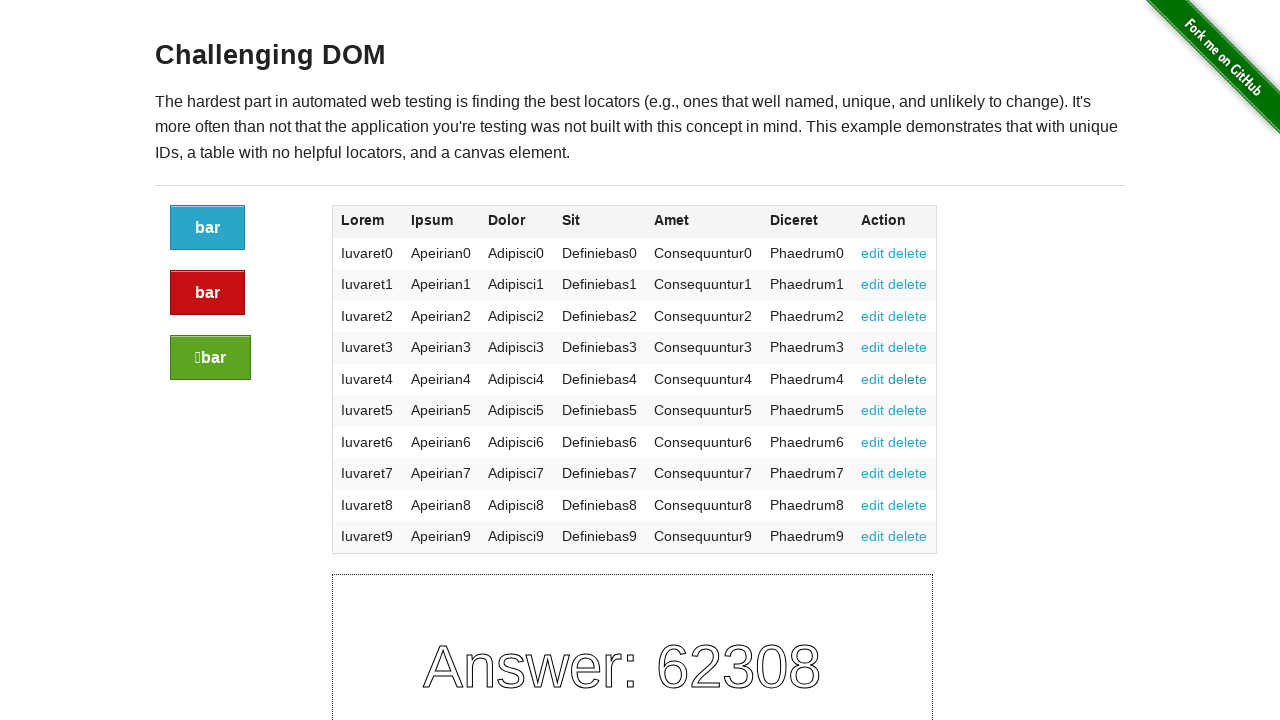

Found 2 action link(s) in row 6
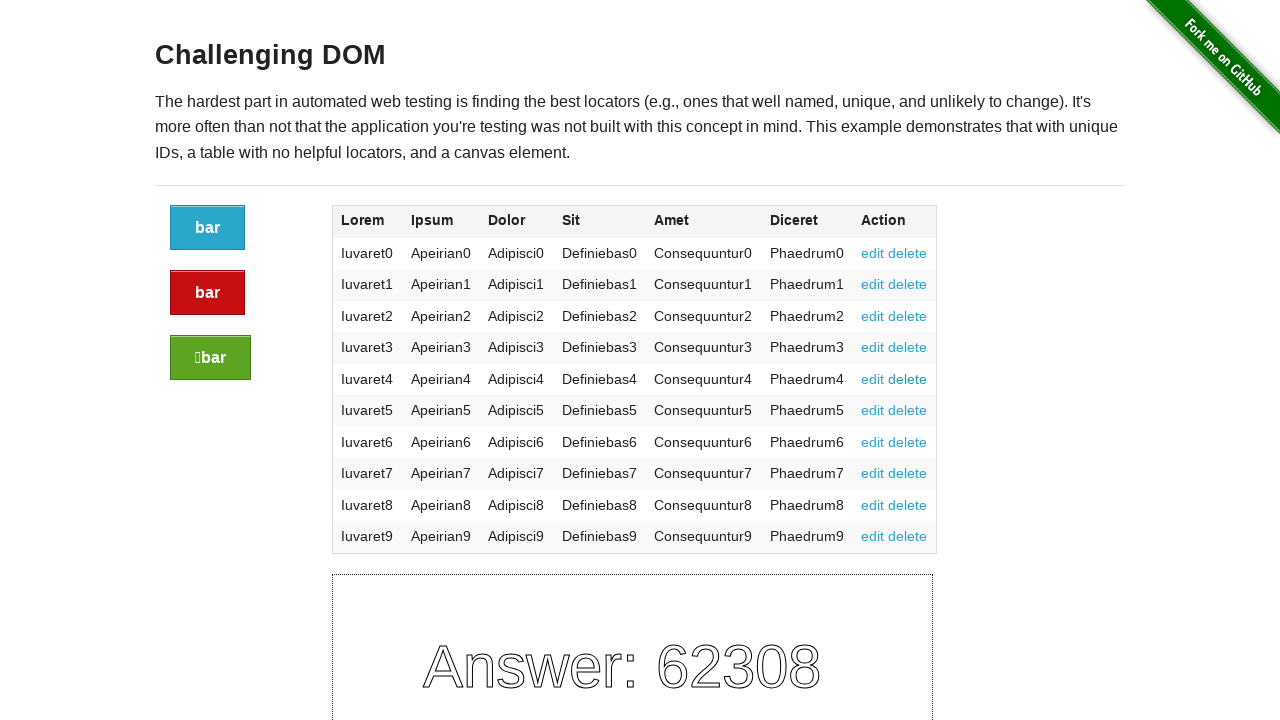

Located action link 1 in row 6
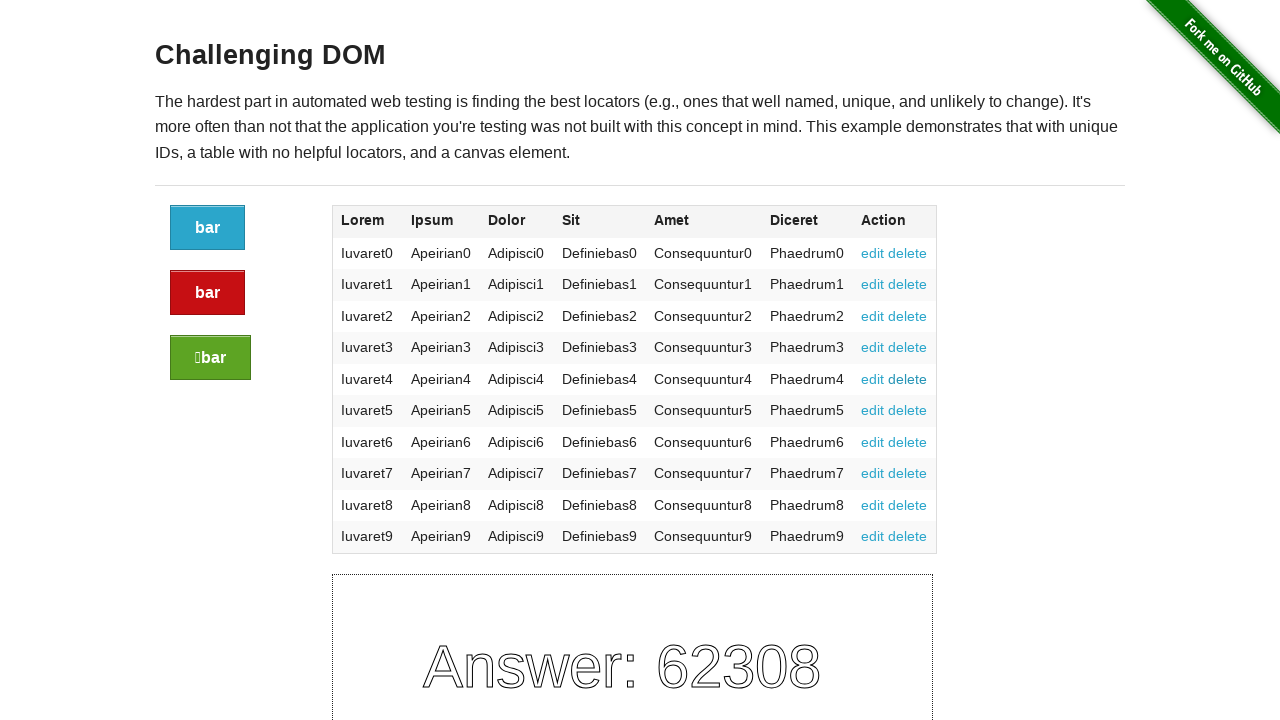

Clicked action link 1 in row 6 at (873, 410) on xpath=//tbody/tr >> nth=5 >> td >> nth=-1 >> a >> nth=0
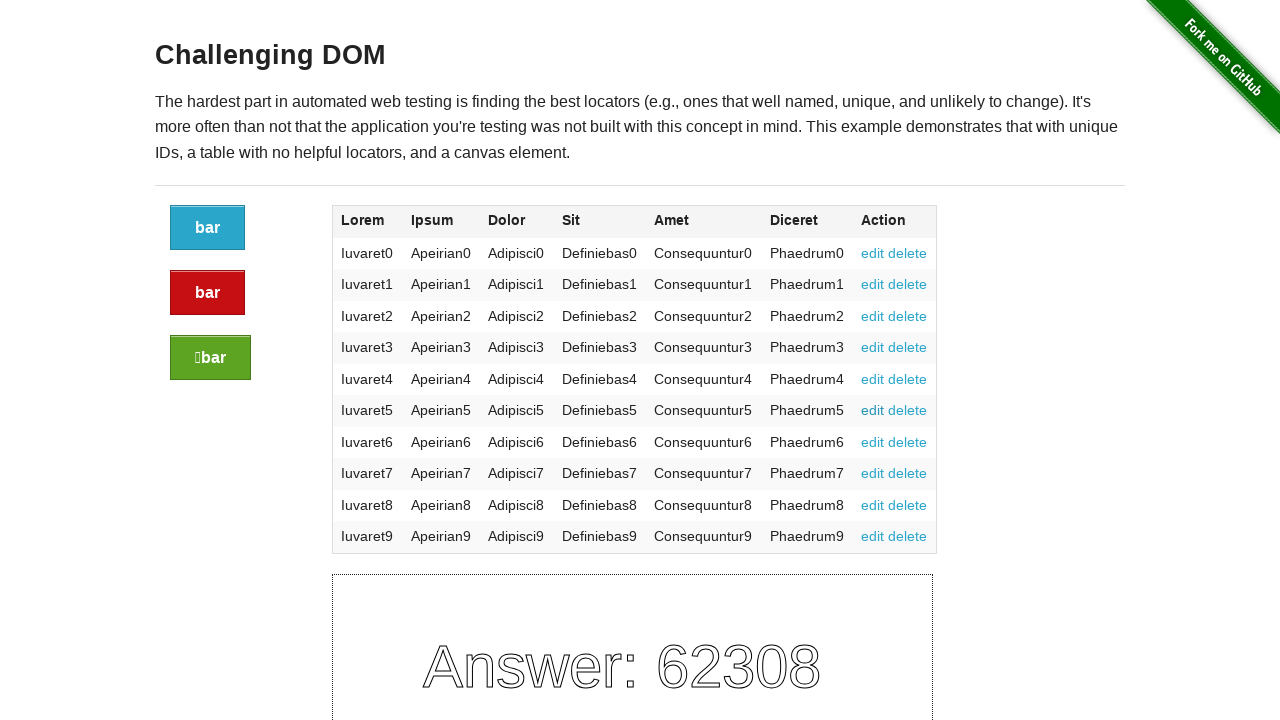

Located action link 2 in row 6
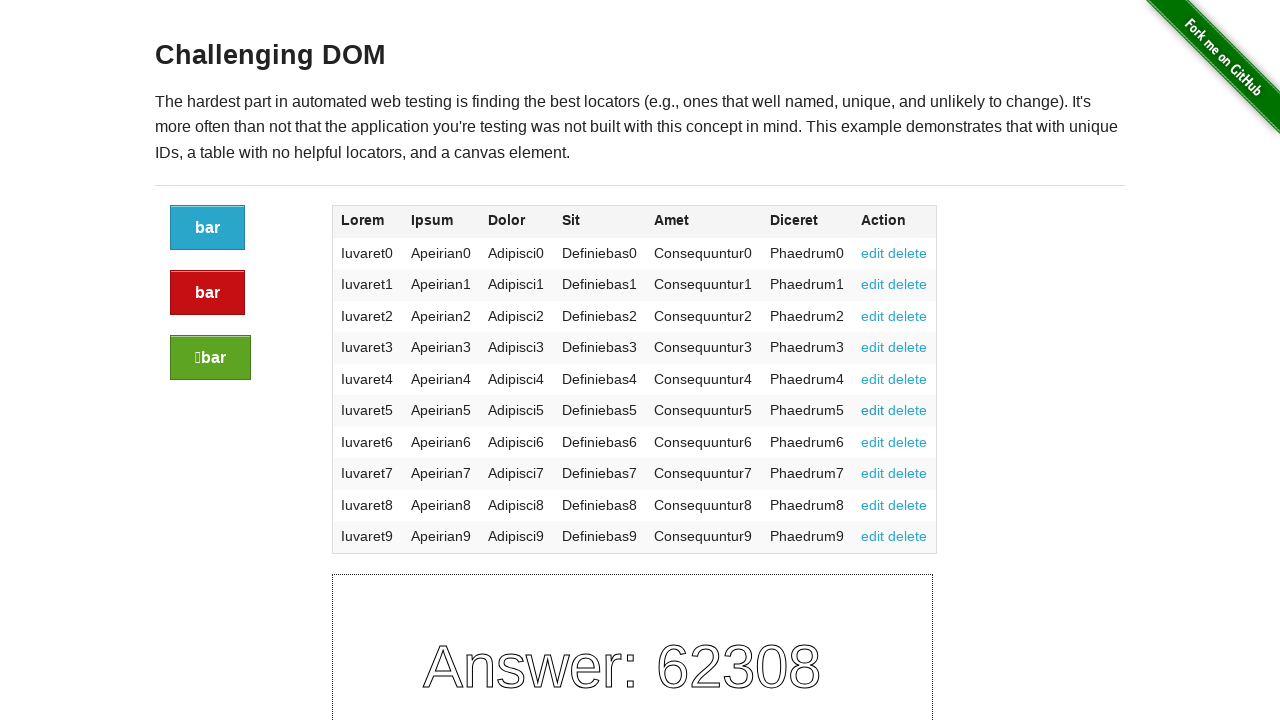

Clicked action link 2 in row 6 at (908, 410) on xpath=//tbody/tr >> nth=5 >> td >> nth=-1 >> a >> nth=1
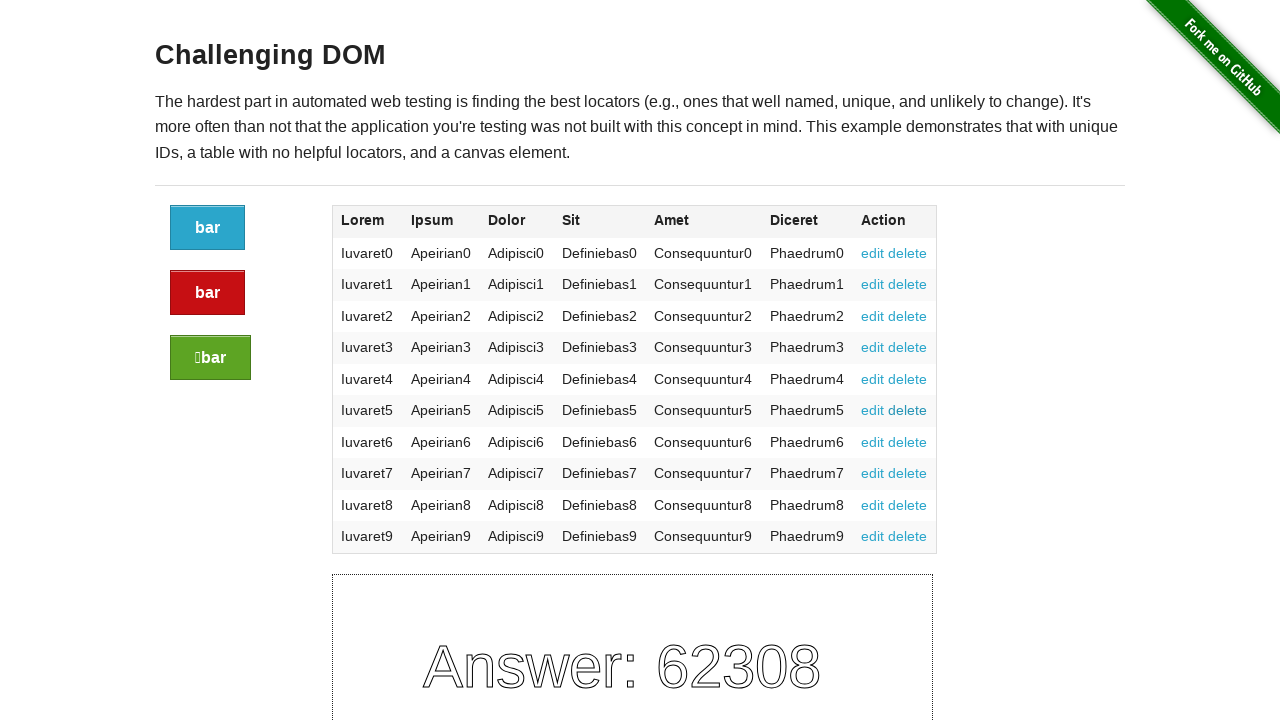

Located row 7 of 10
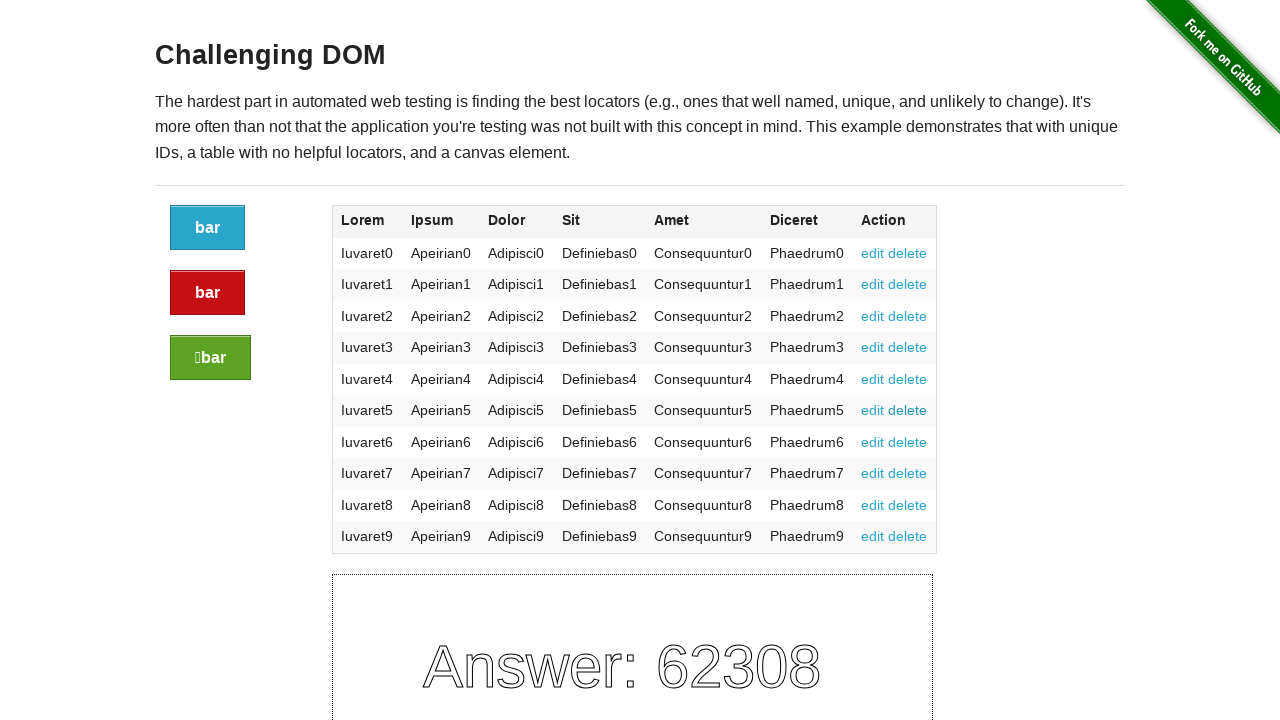

Located action cell in row 7
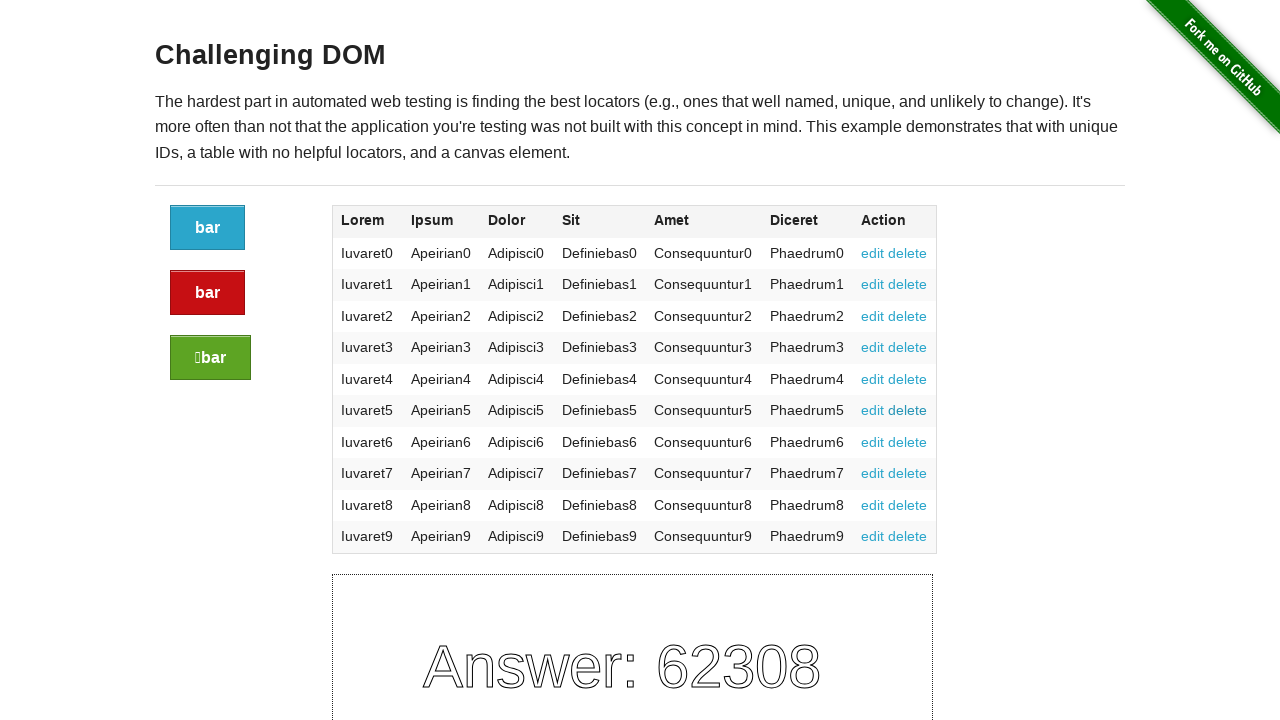

Found 2 action link(s) in row 7
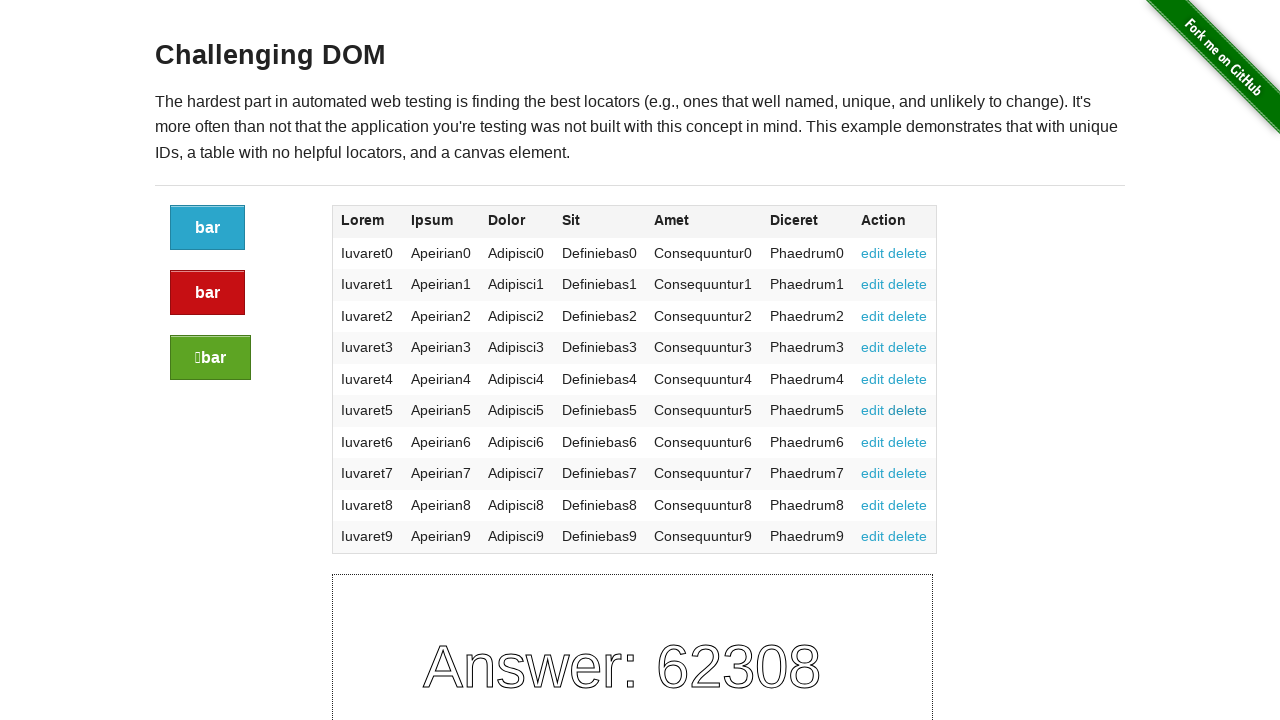

Located action link 1 in row 7
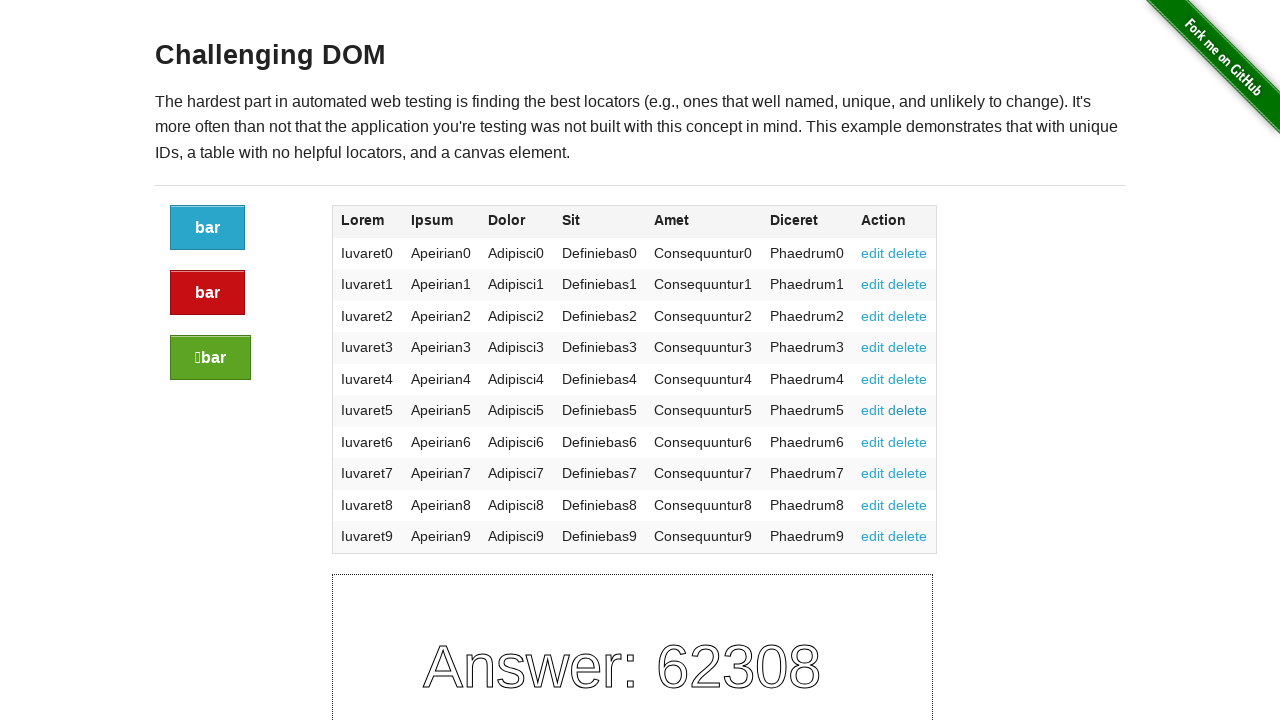

Clicked action link 1 in row 7 at (873, 442) on xpath=//tbody/tr >> nth=6 >> td >> nth=-1 >> a >> nth=0
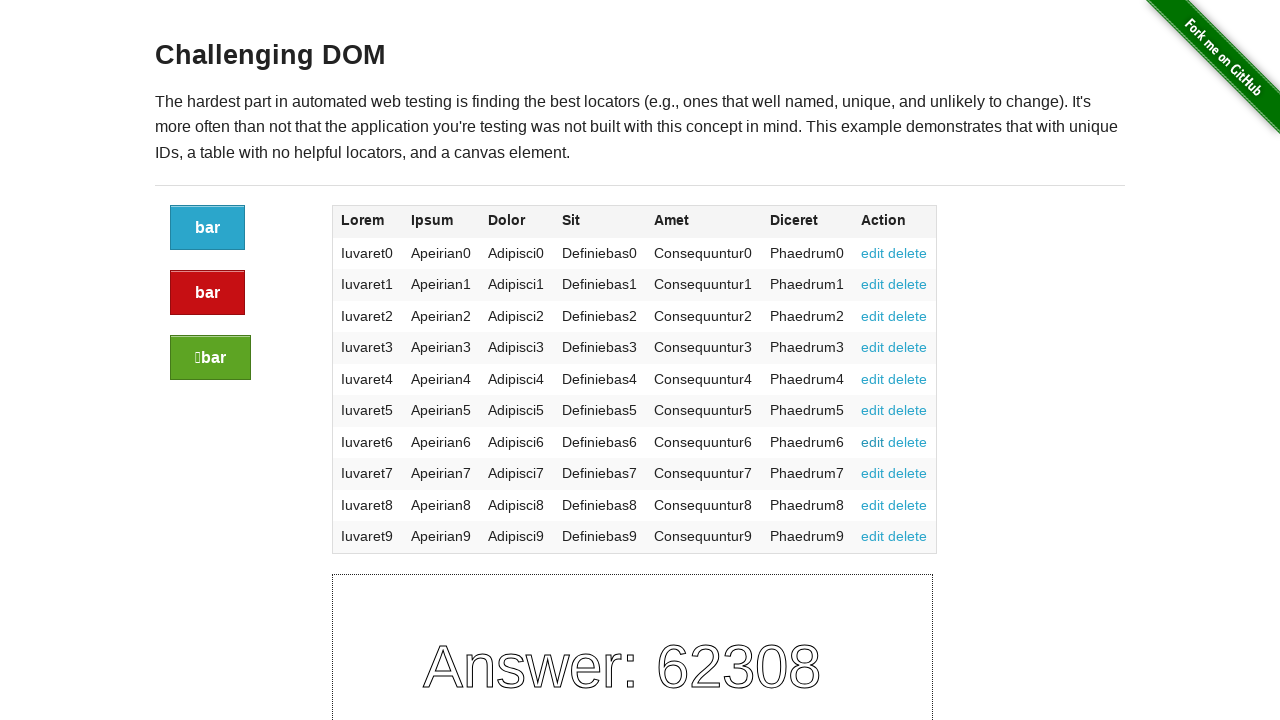

Located action link 2 in row 7
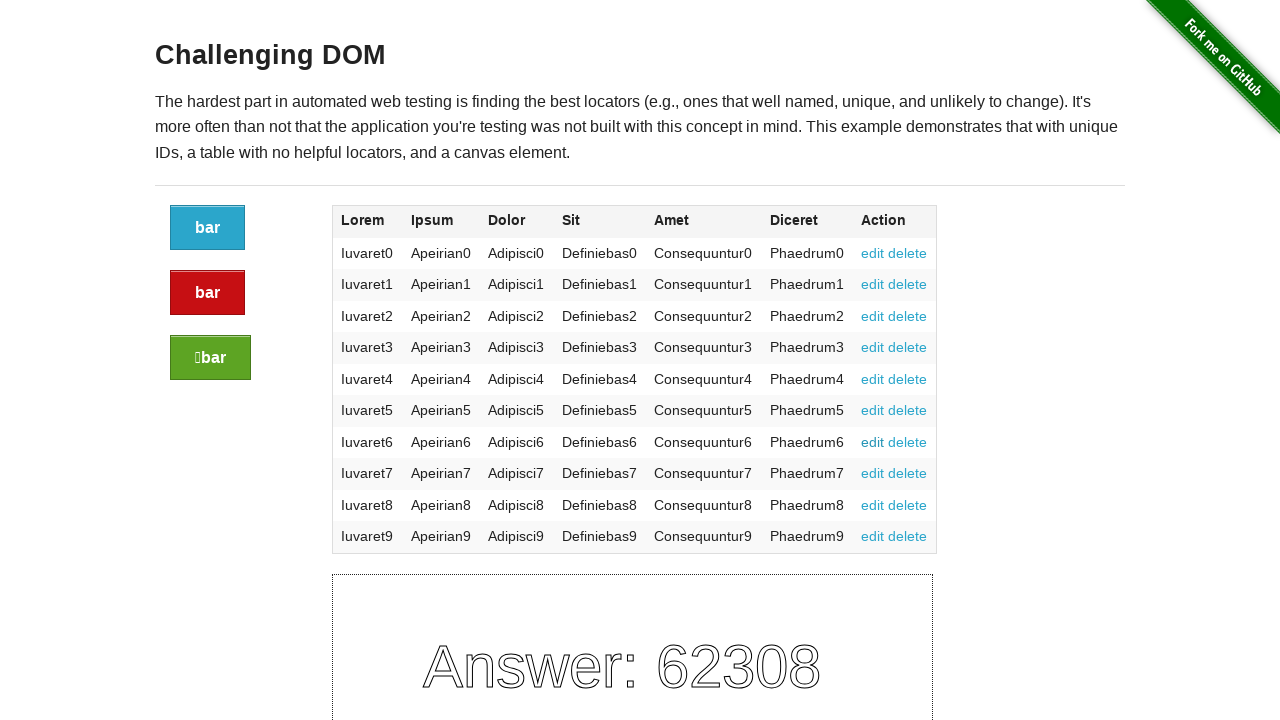

Clicked action link 2 in row 7 at (908, 442) on xpath=//tbody/tr >> nth=6 >> td >> nth=-1 >> a >> nth=1
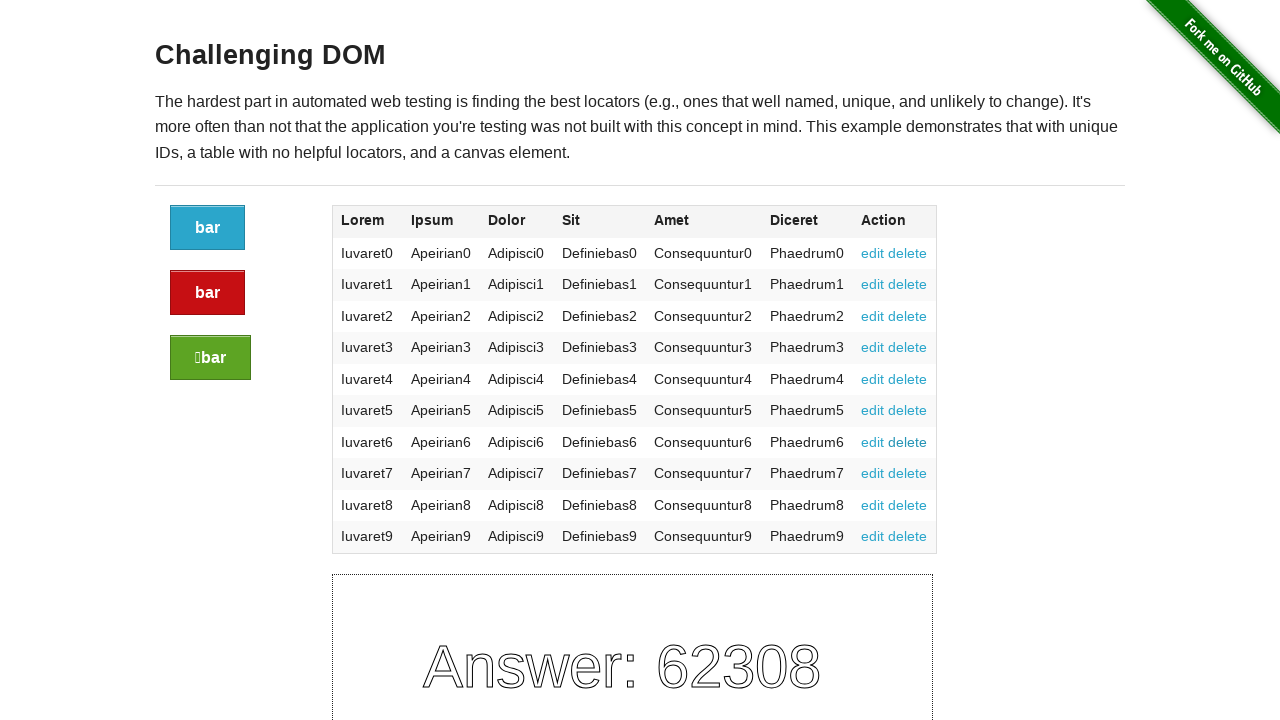

Located row 8 of 10
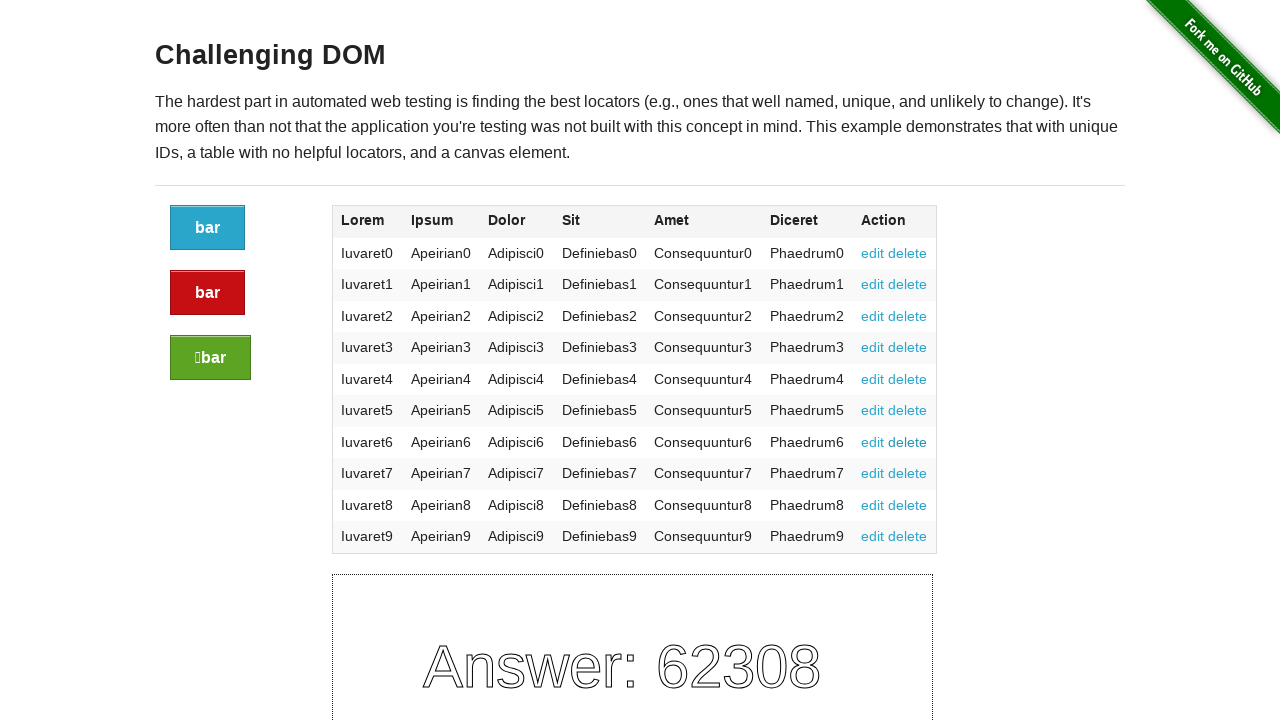

Located action cell in row 8
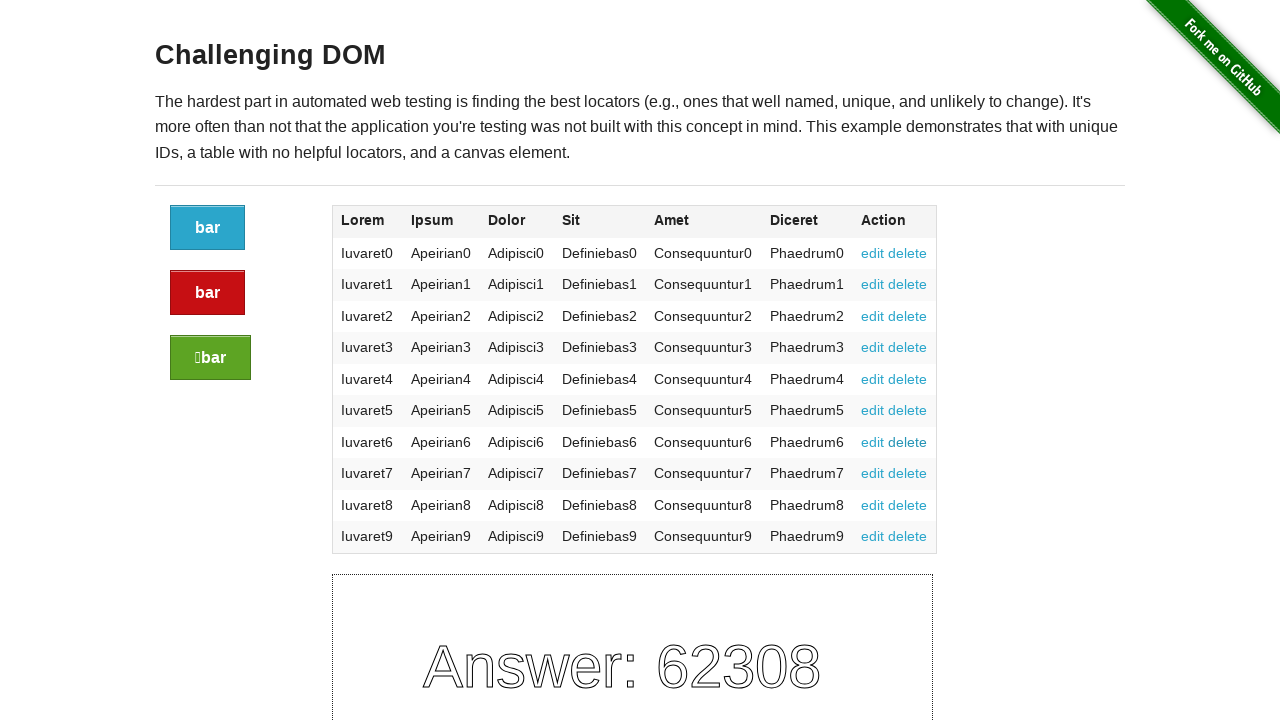

Found 2 action link(s) in row 8
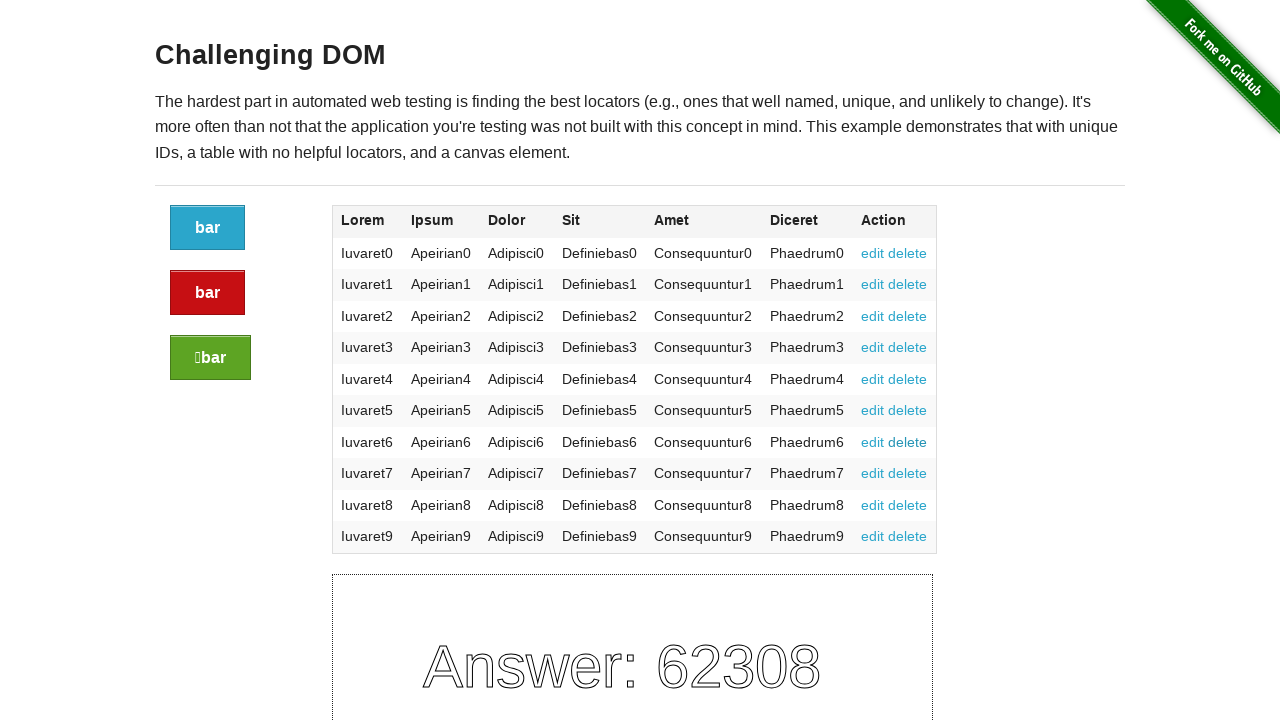

Located action link 1 in row 8
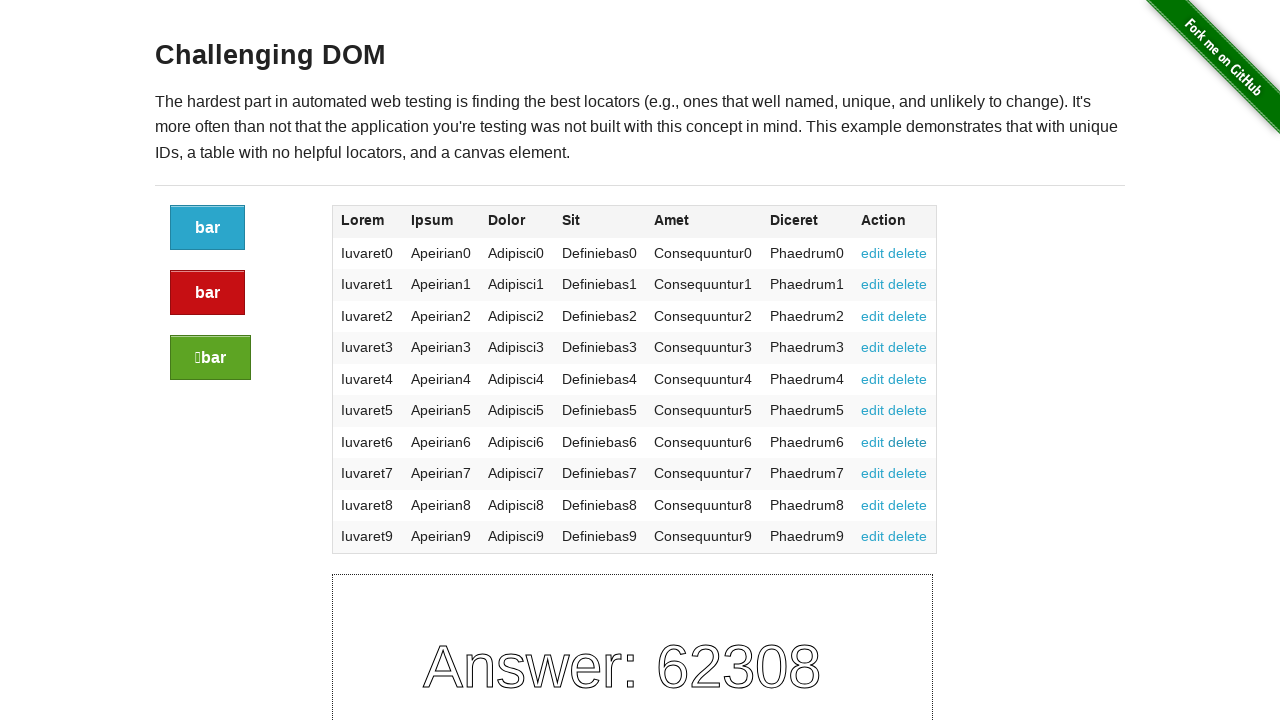

Clicked action link 1 in row 8 at (873, 473) on xpath=//tbody/tr >> nth=7 >> td >> nth=-1 >> a >> nth=0
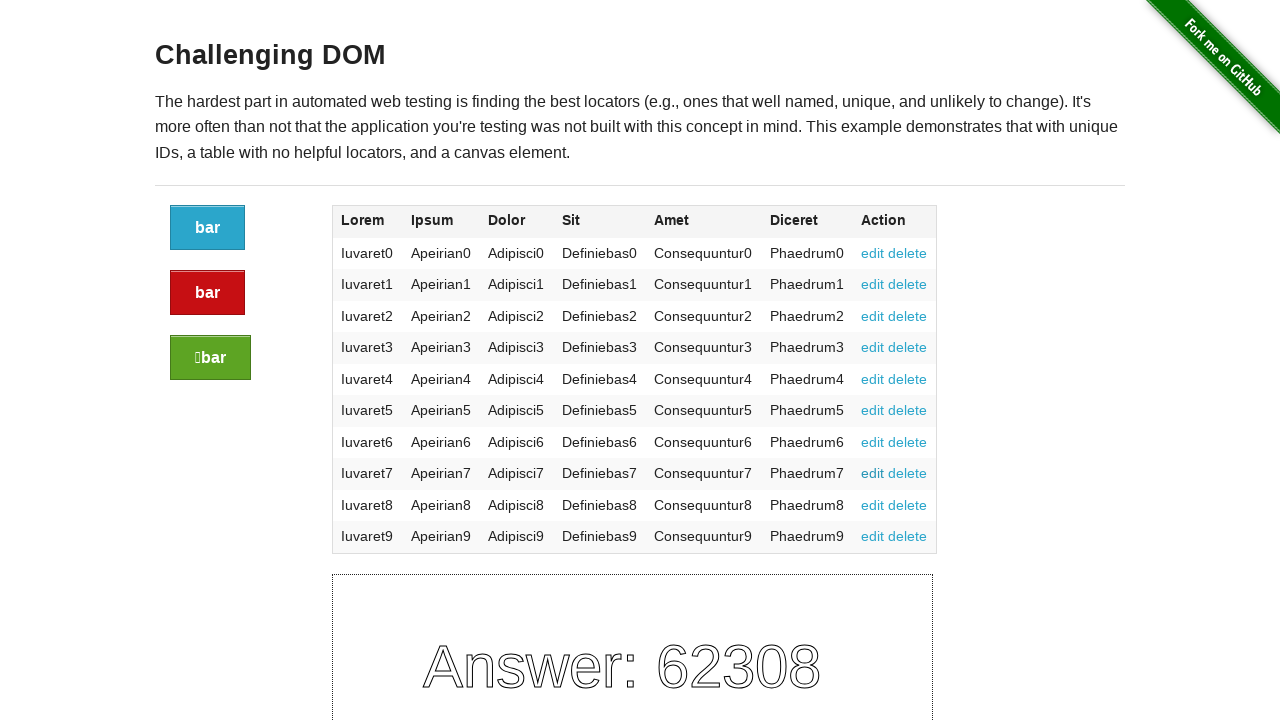

Located action link 2 in row 8
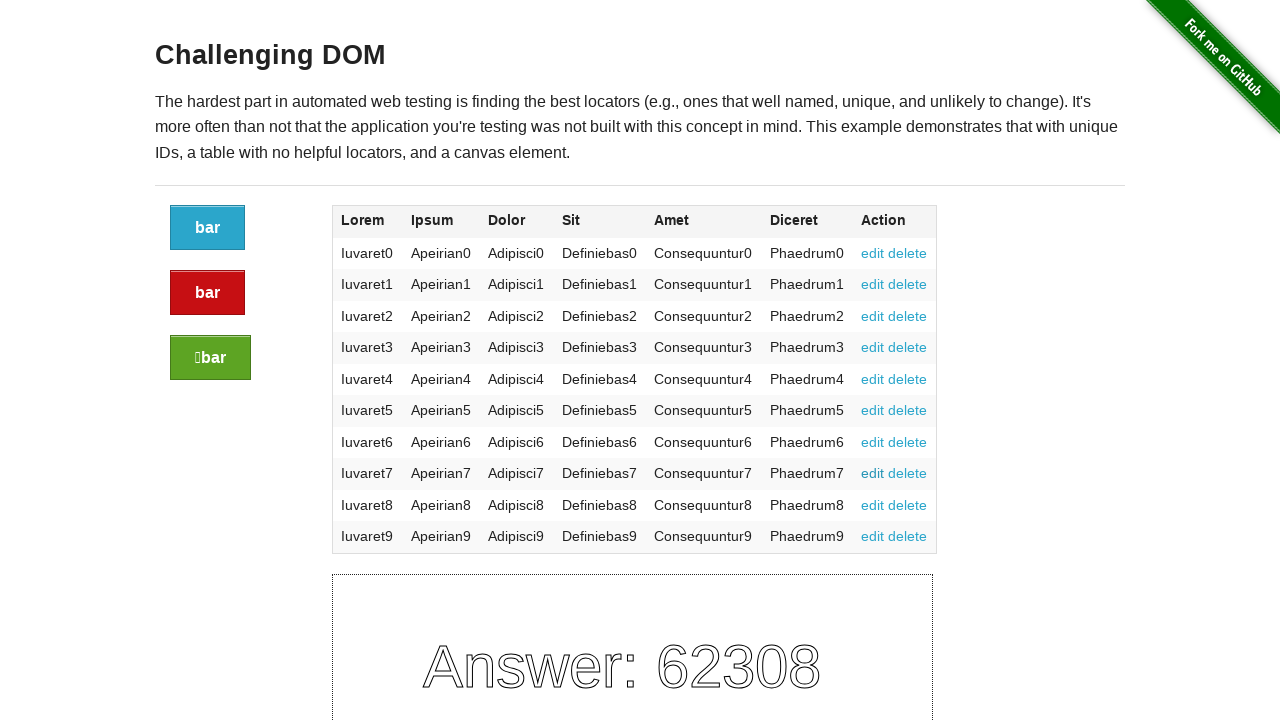

Clicked action link 2 in row 8 at (908, 473) on xpath=//tbody/tr >> nth=7 >> td >> nth=-1 >> a >> nth=1
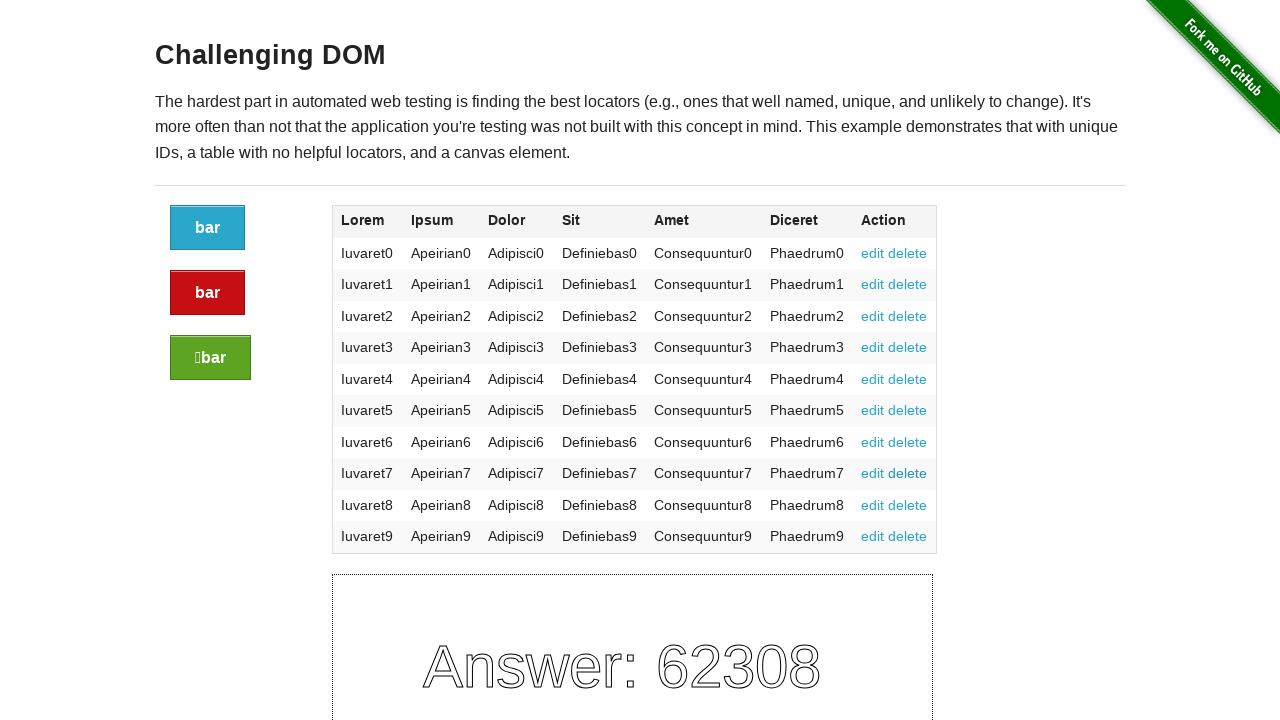

Located row 9 of 10
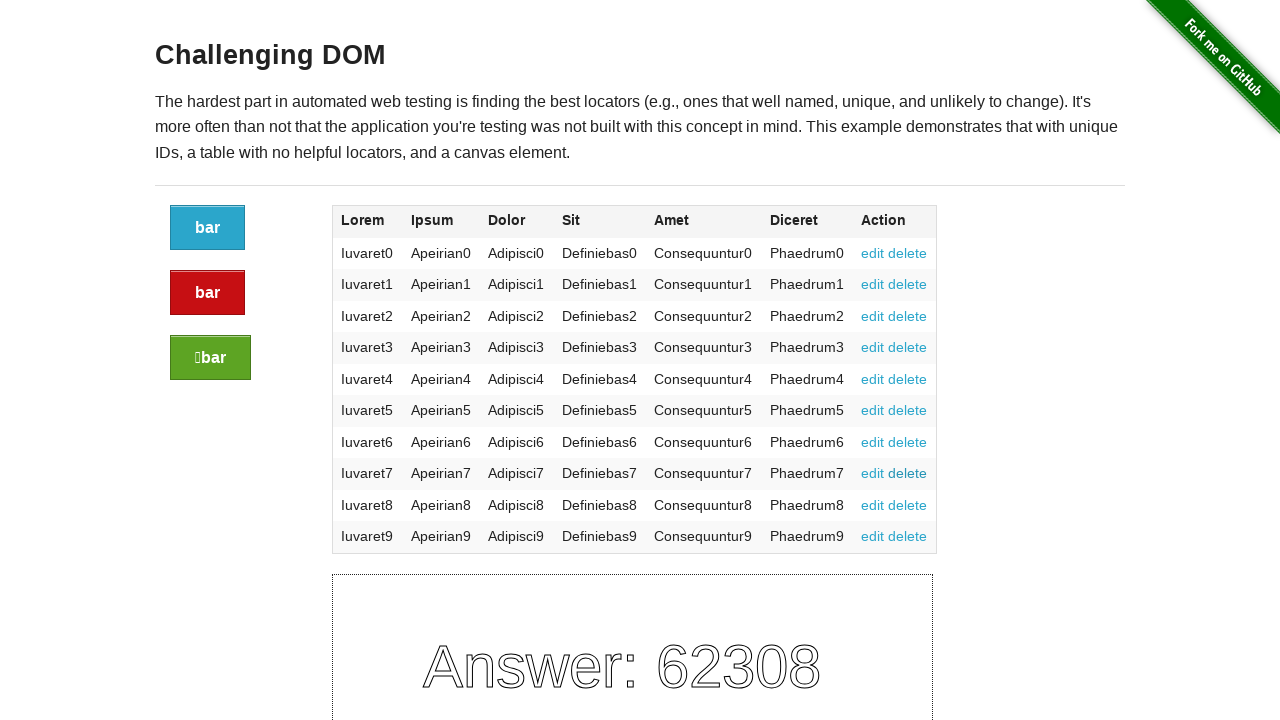

Located action cell in row 9
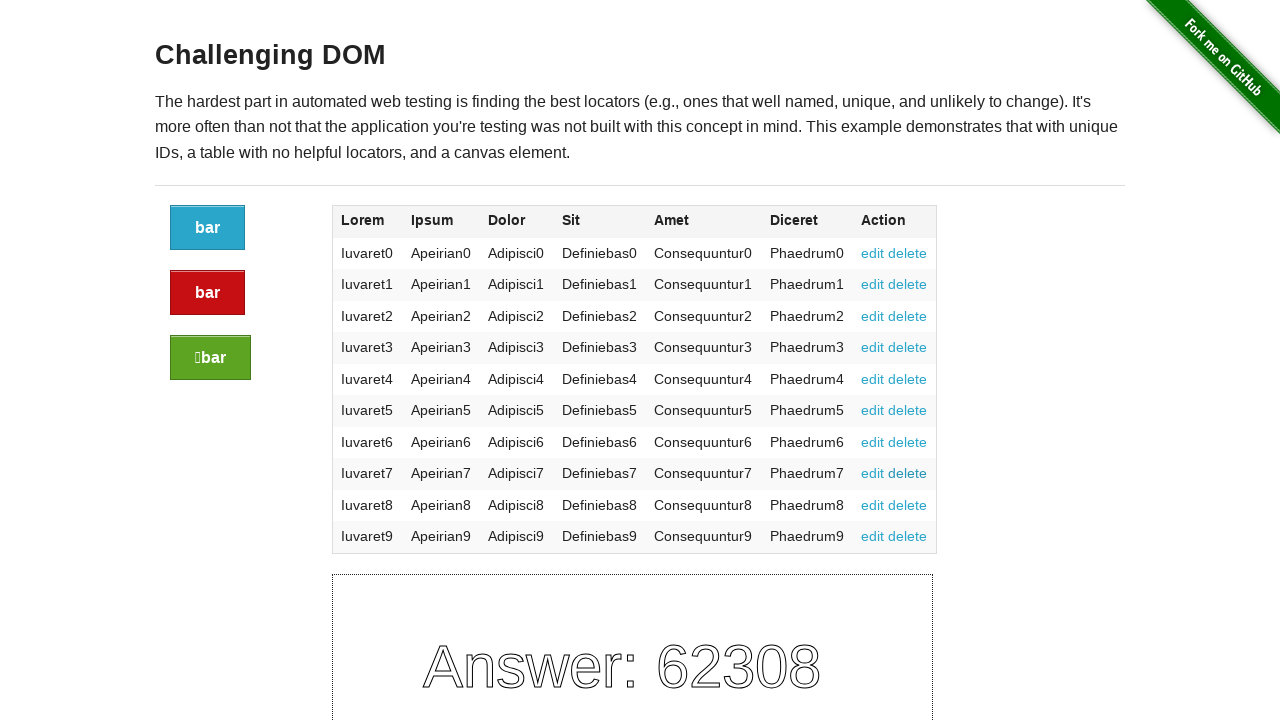

Found 2 action link(s) in row 9
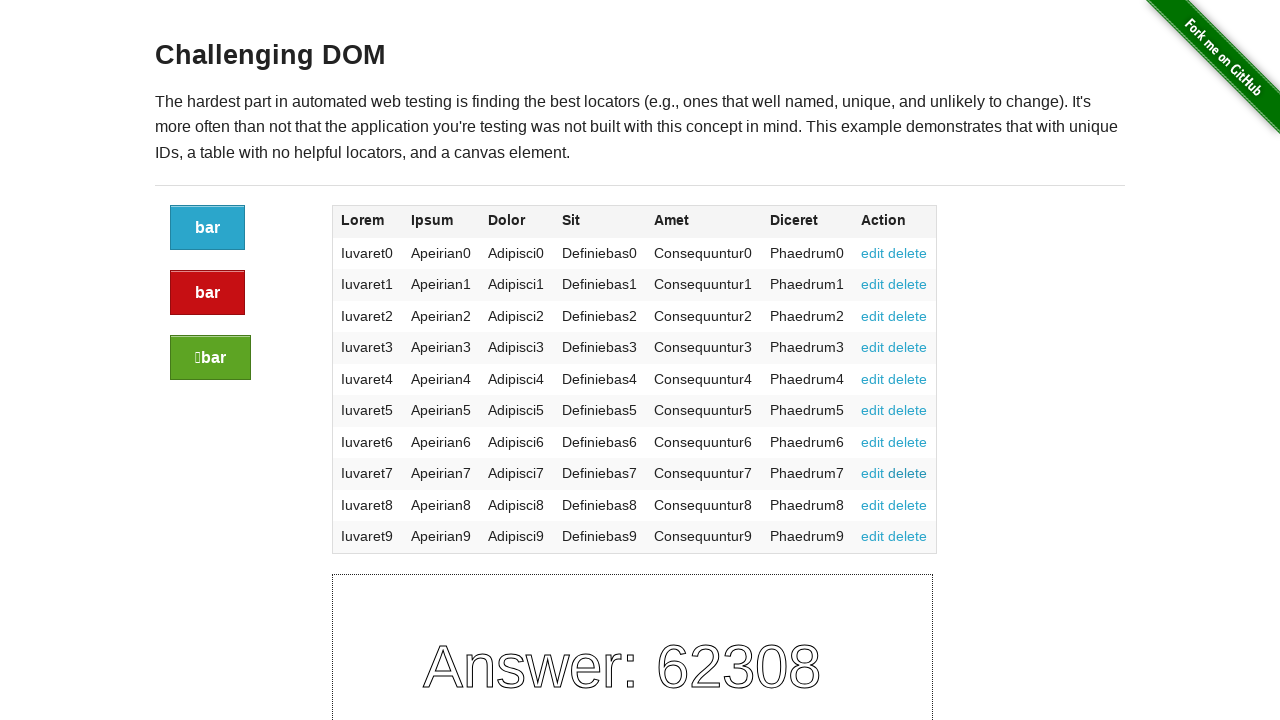

Located action link 1 in row 9
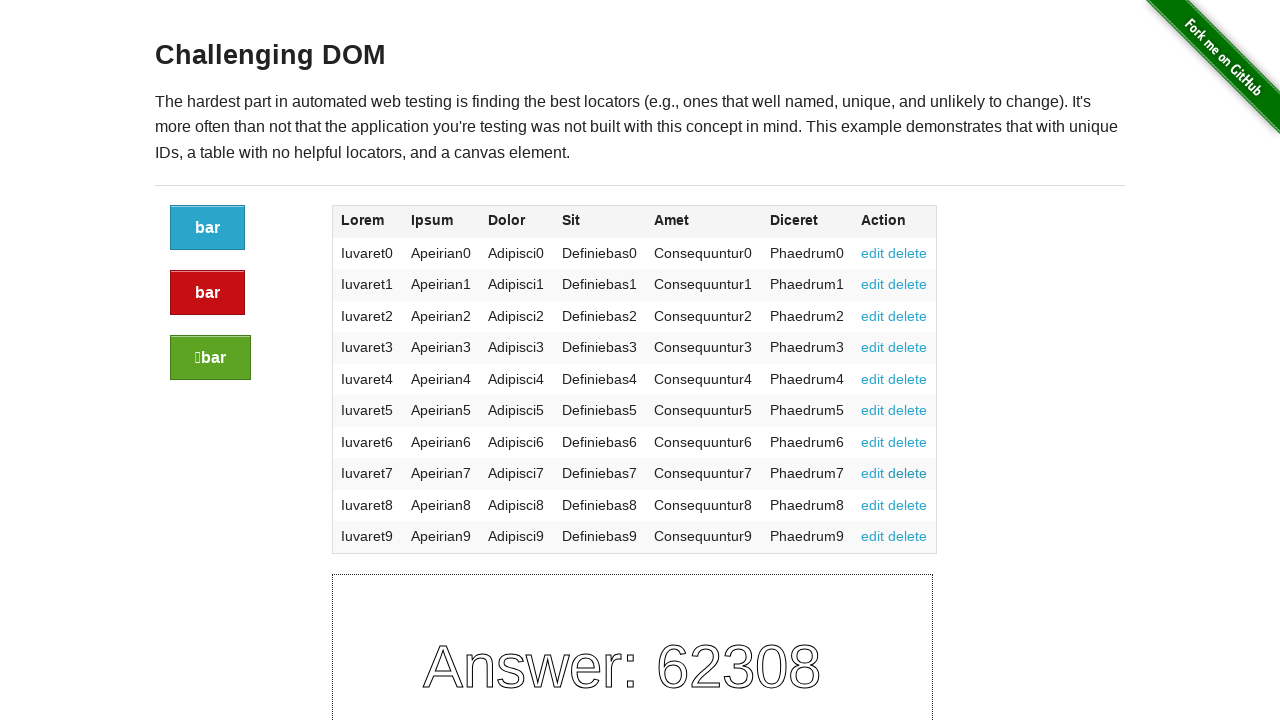

Clicked action link 1 in row 9 at (873, 505) on xpath=//tbody/tr >> nth=8 >> td >> nth=-1 >> a >> nth=0
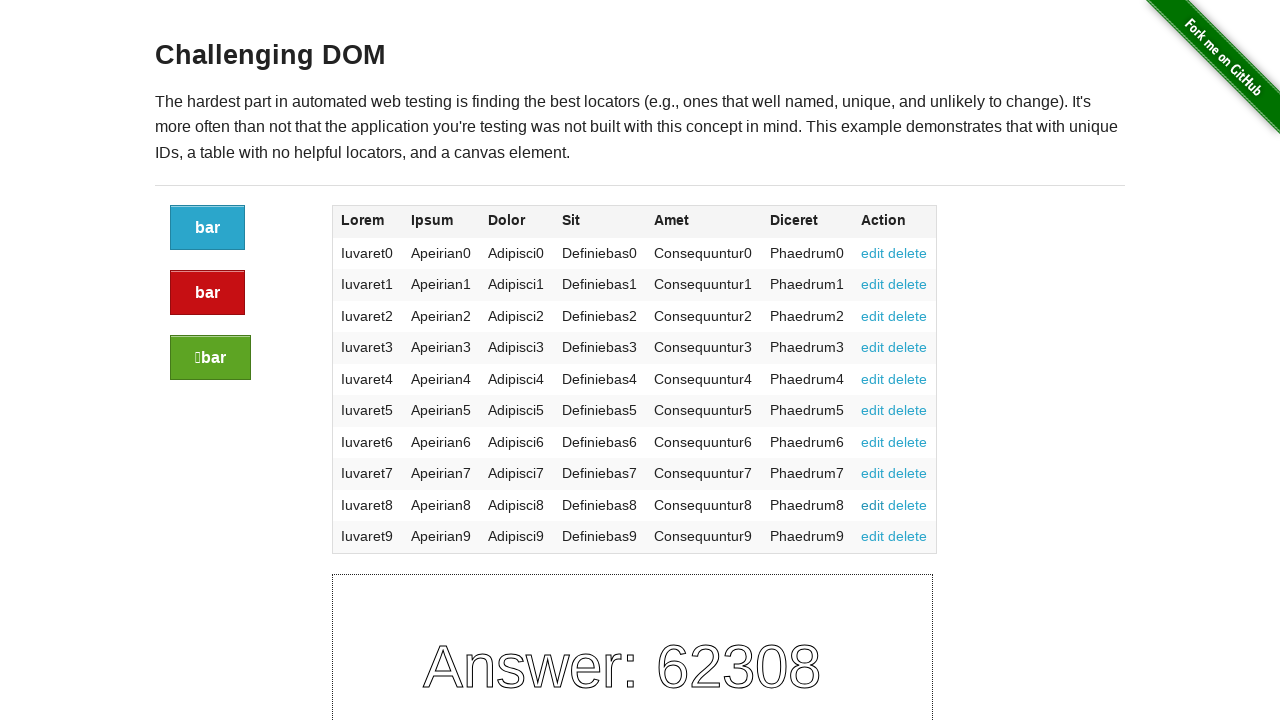

Located action link 2 in row 9
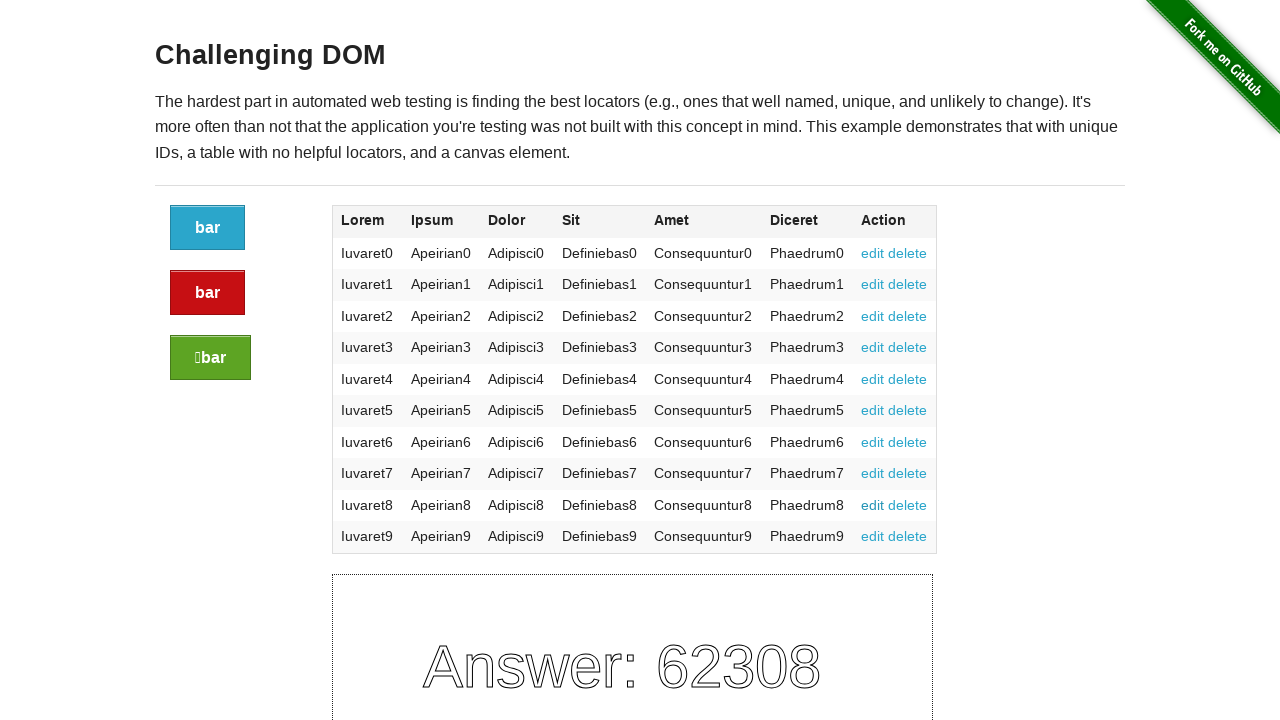

Clicked action link 2 in row 9 at (908, 505) on xpath=//tbody/tr >> nth=8 >> td >> nth=-1 >> a >> nth=1
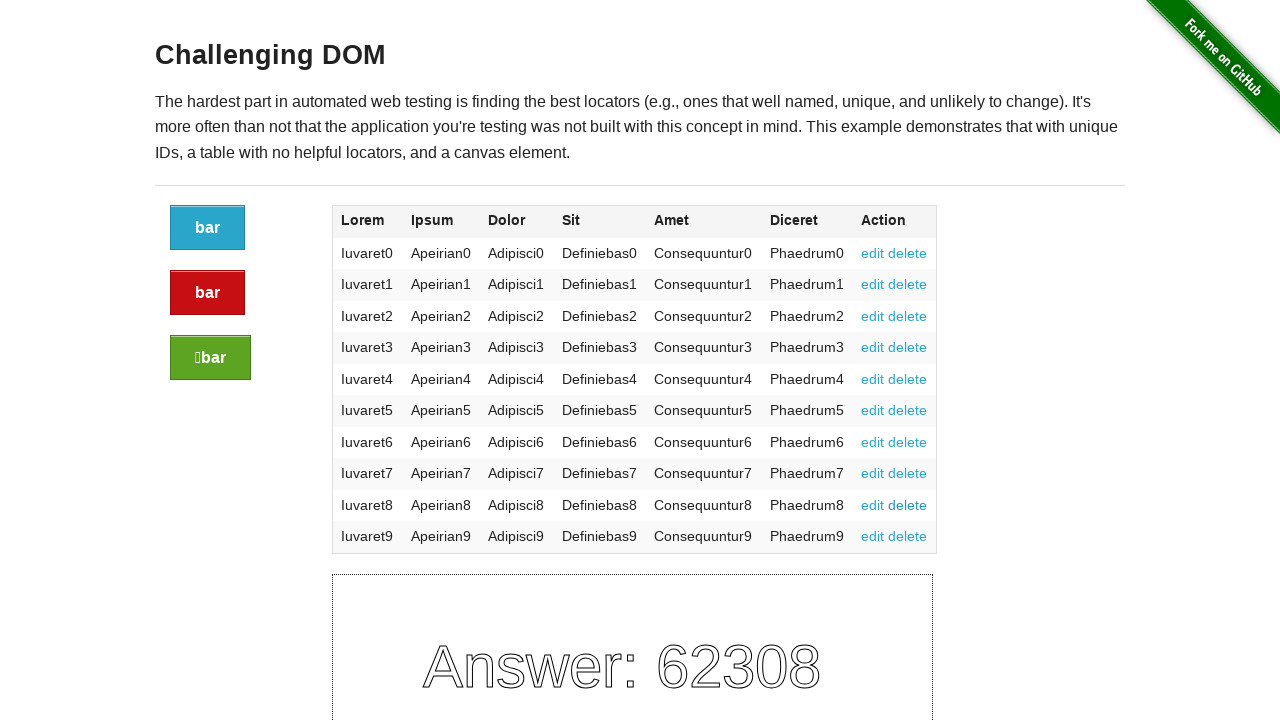

Located row 10 of 10
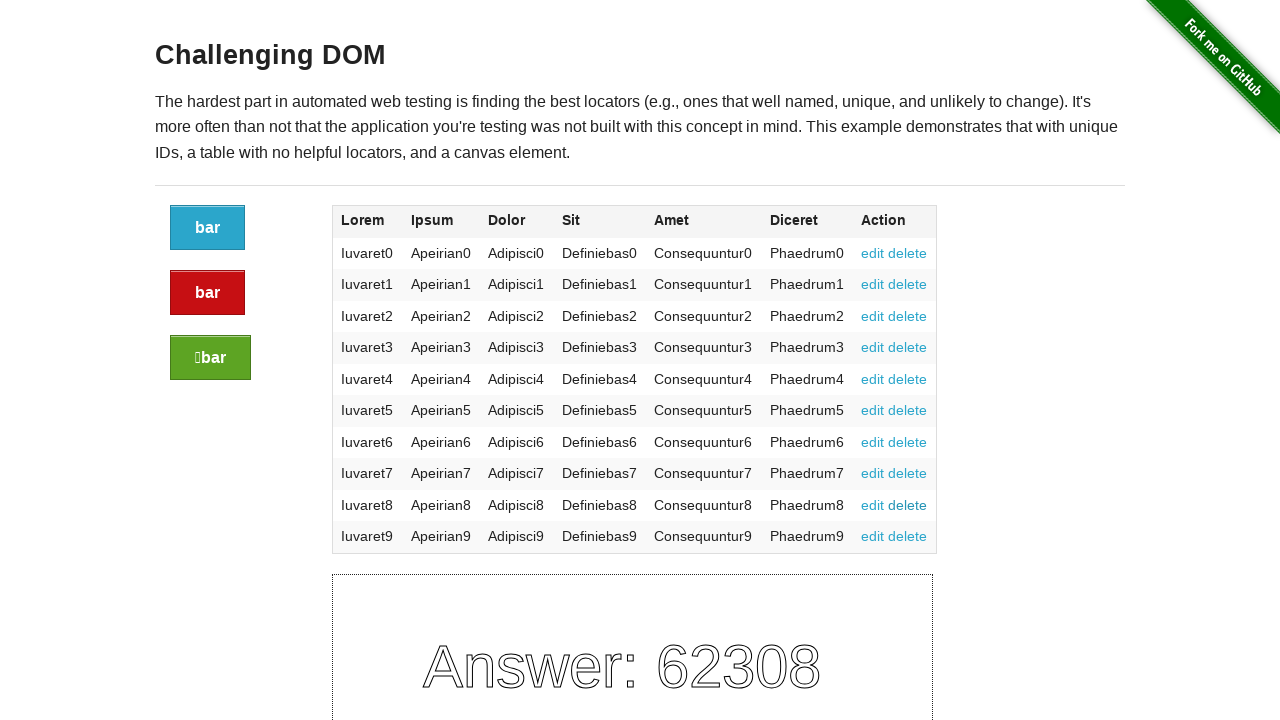

Located action cell in row 10
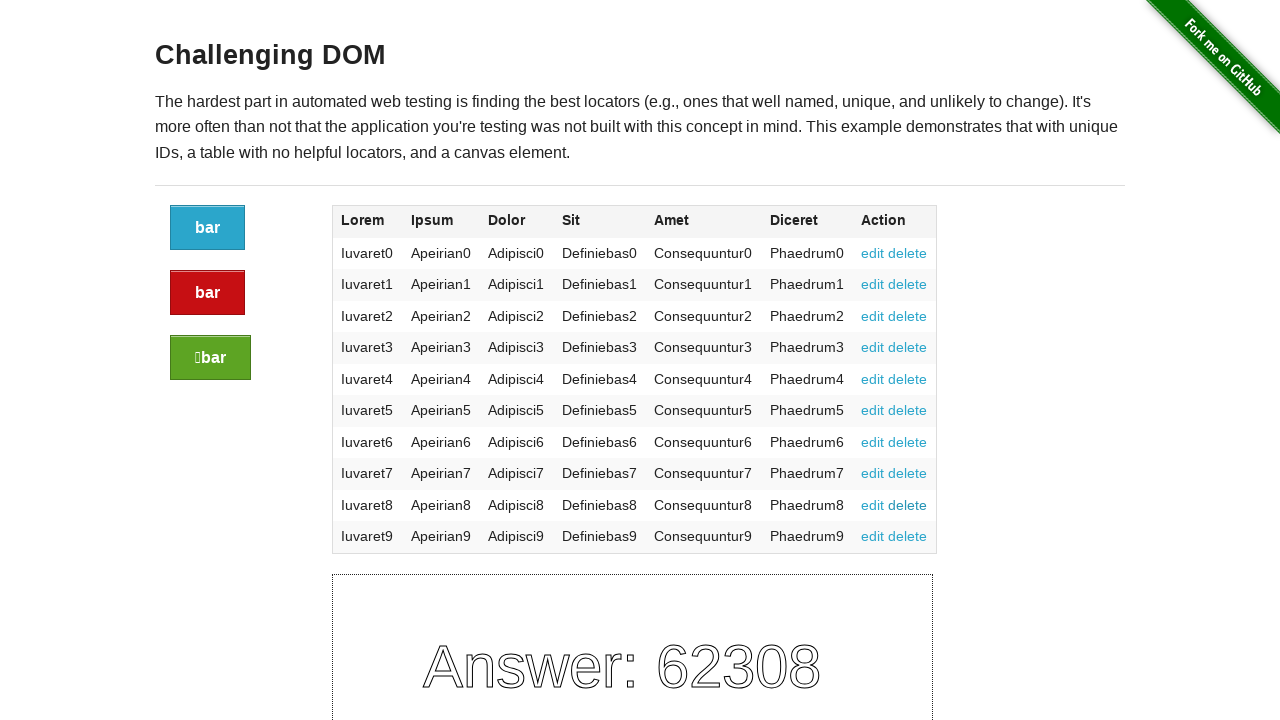

Found 2 action link(s) in row 10
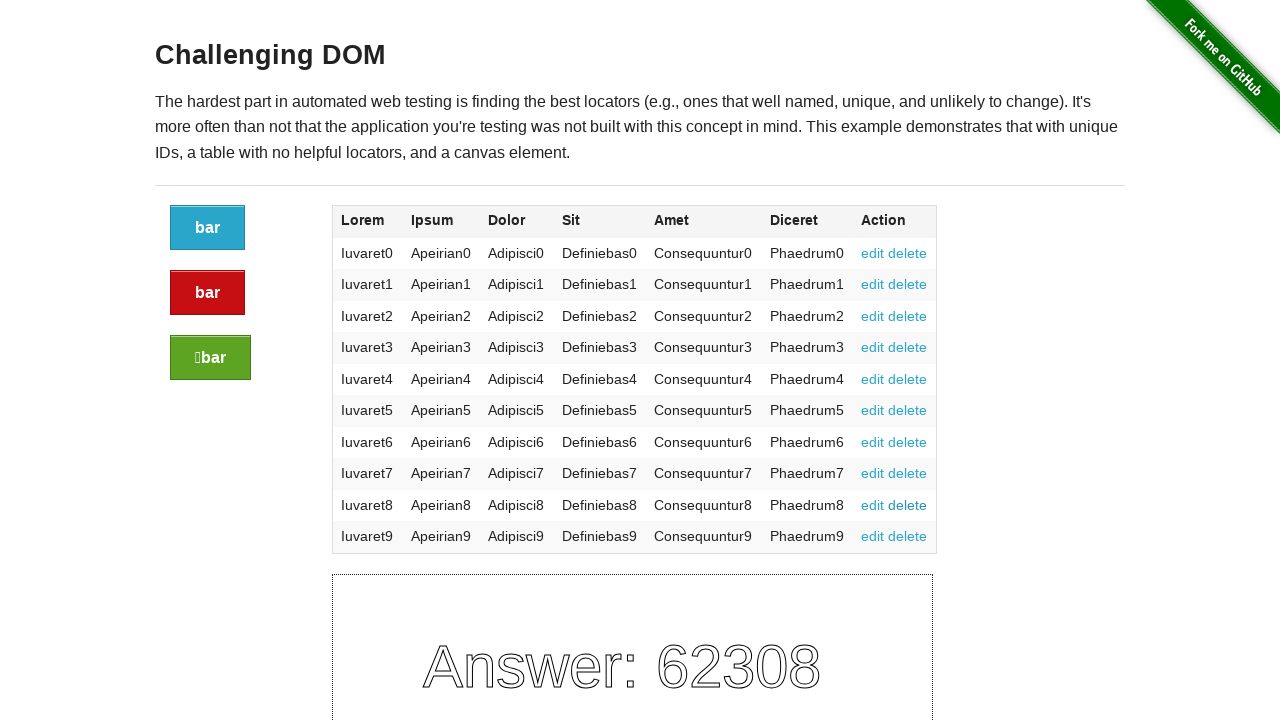

Located action link 1 in row 10
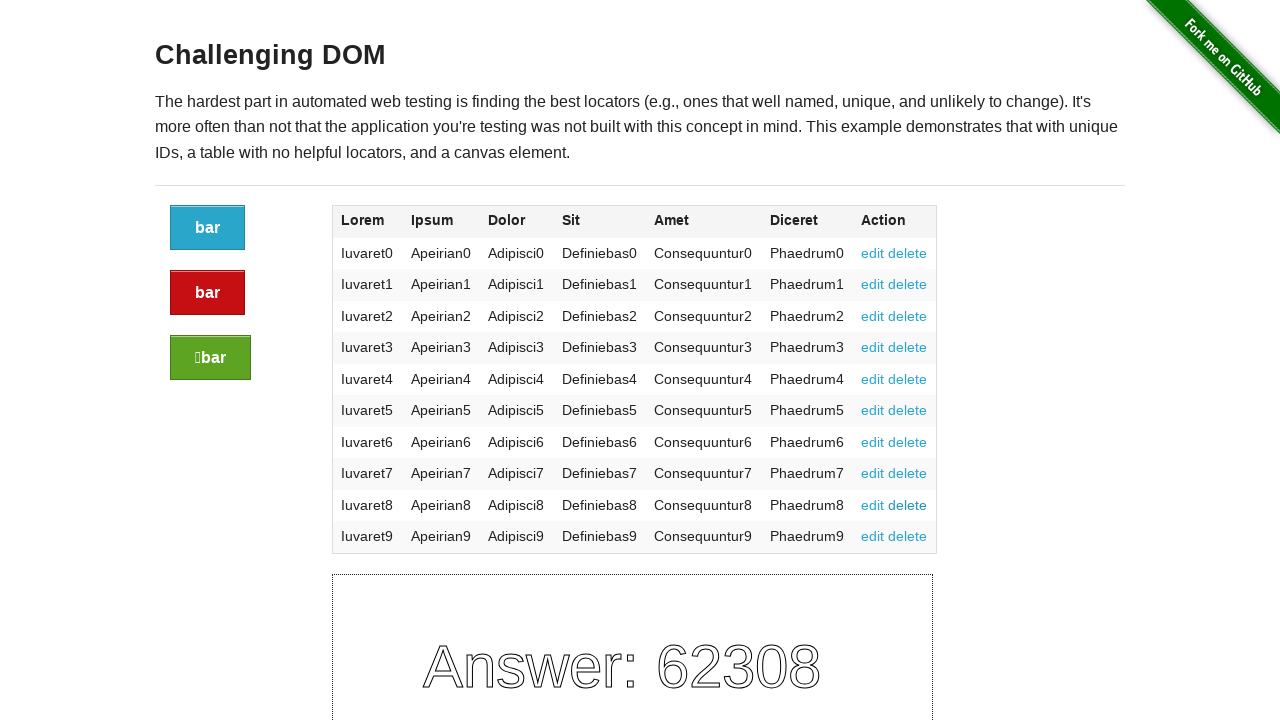

Clicked action link 1 in row 10 at (873, 536) on xpath=//tbody/tr >> nth=9 >> td >> nth=-1 >> a >> nth=0
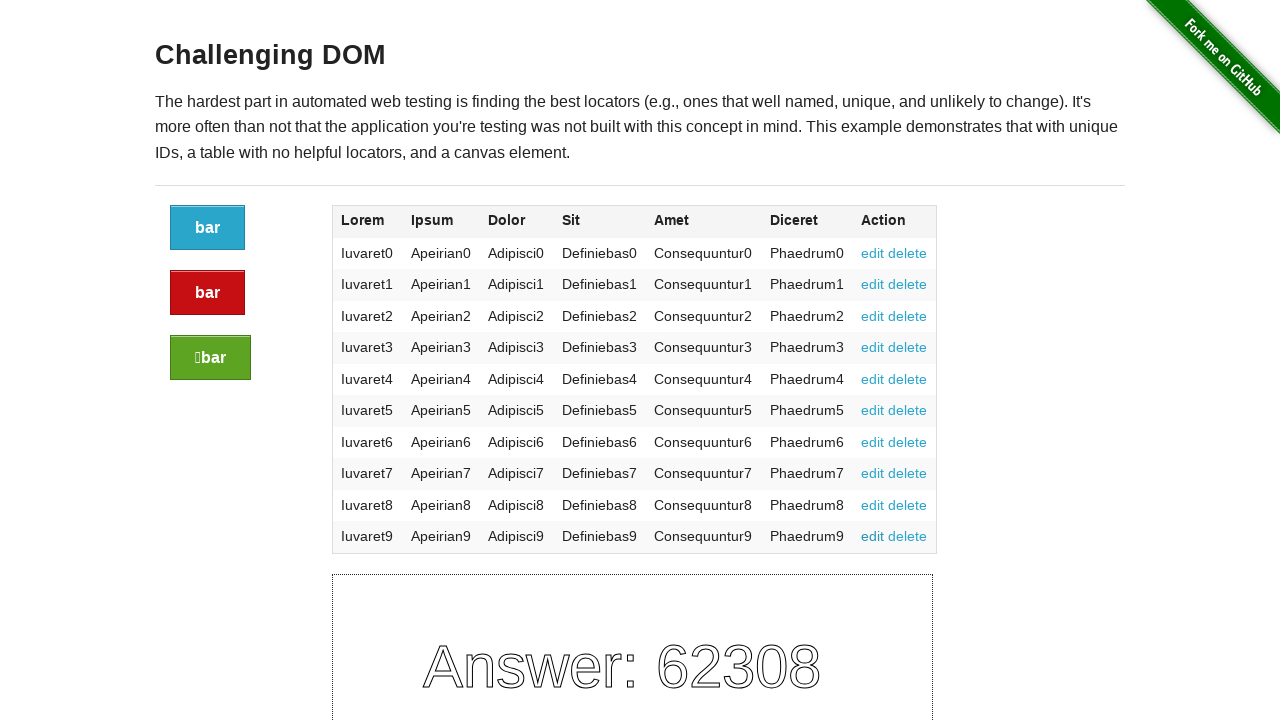

Located action link 2 in row 10
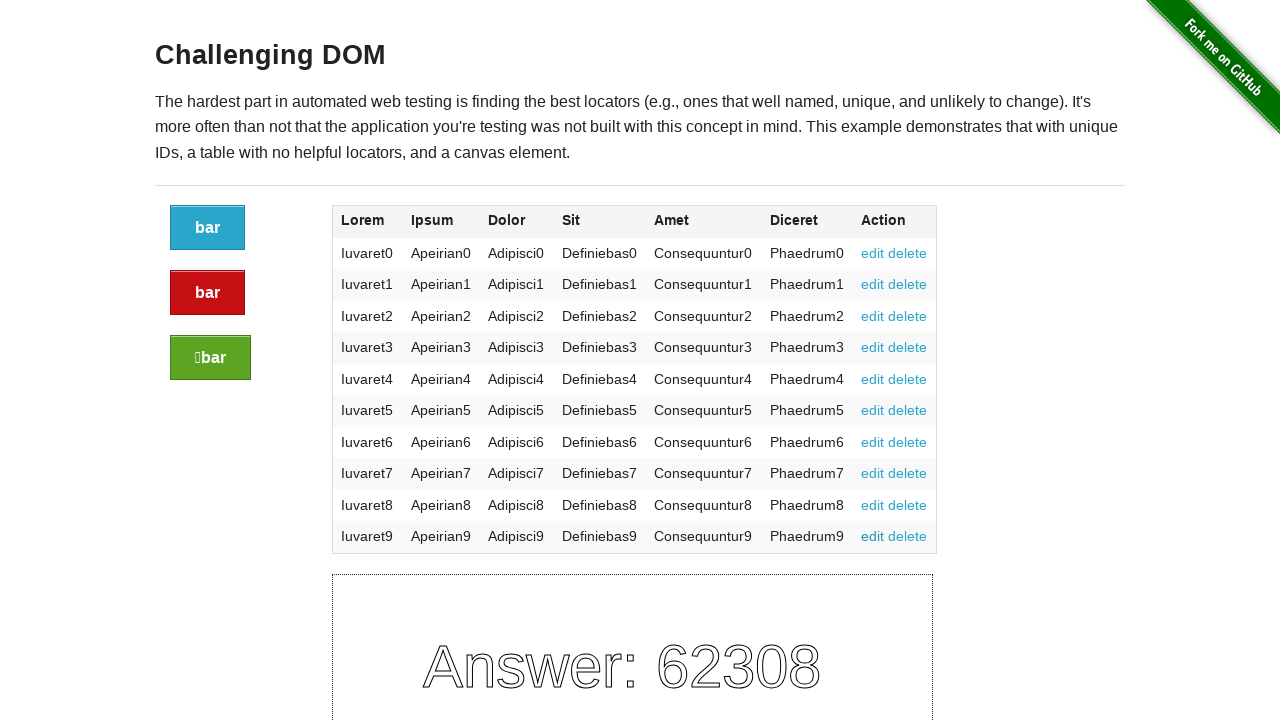

Clicked action link 2 in row 10 at (908, 536) on xpath=//tbody/tr >> nth=9 >> td >> nth=-1 >> a >> nth=1
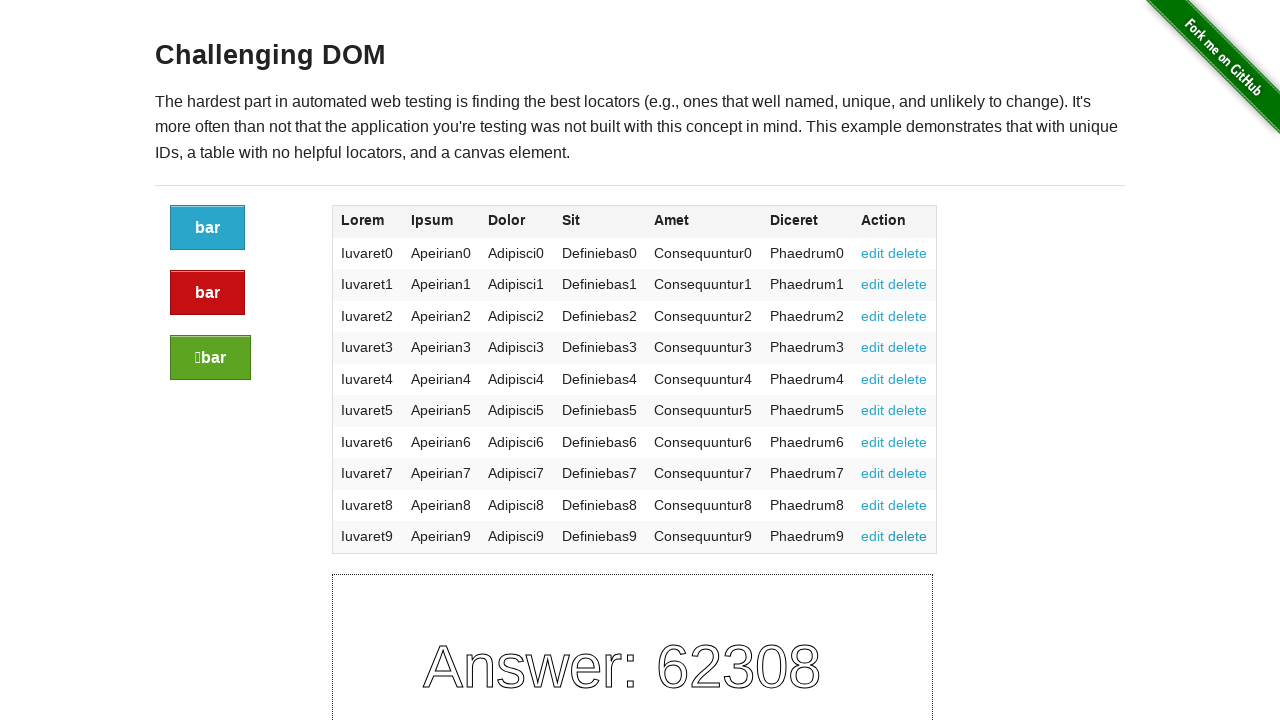

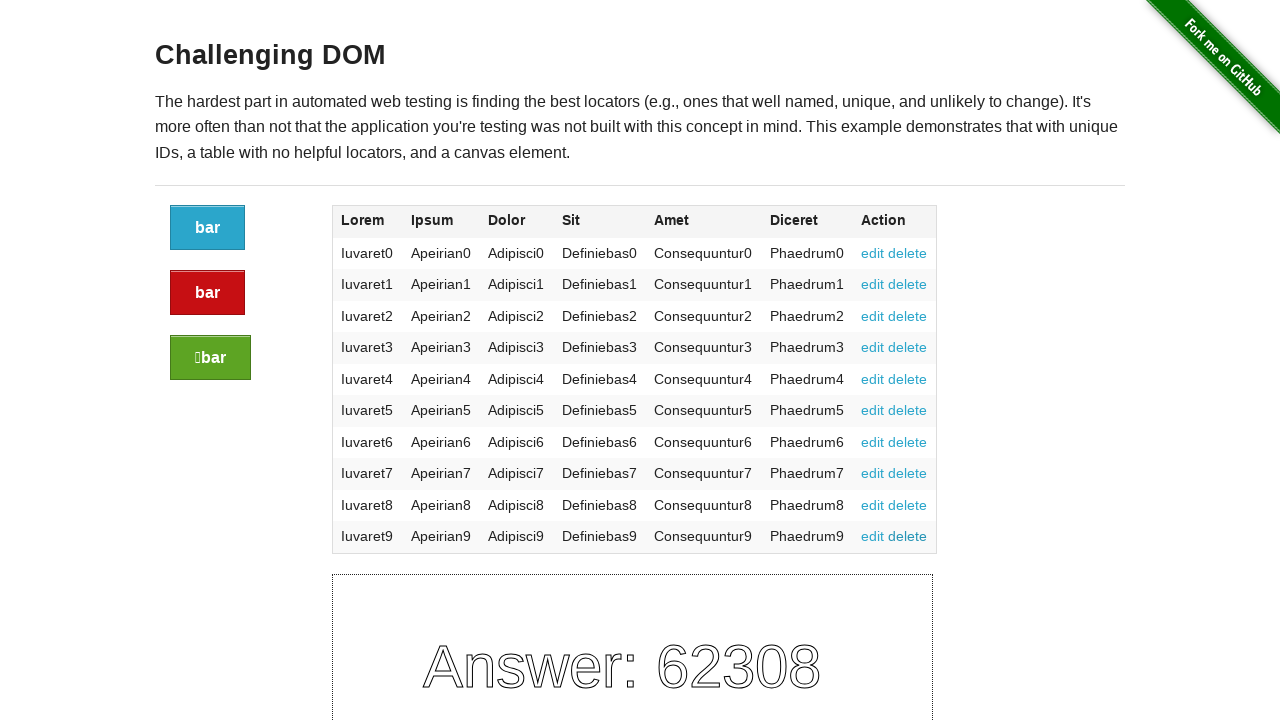